Tests a large form by filling all text input fields with a sample answer and clicking the submit button

Starting URL: http://suninjuly.github.io/huge_form.html

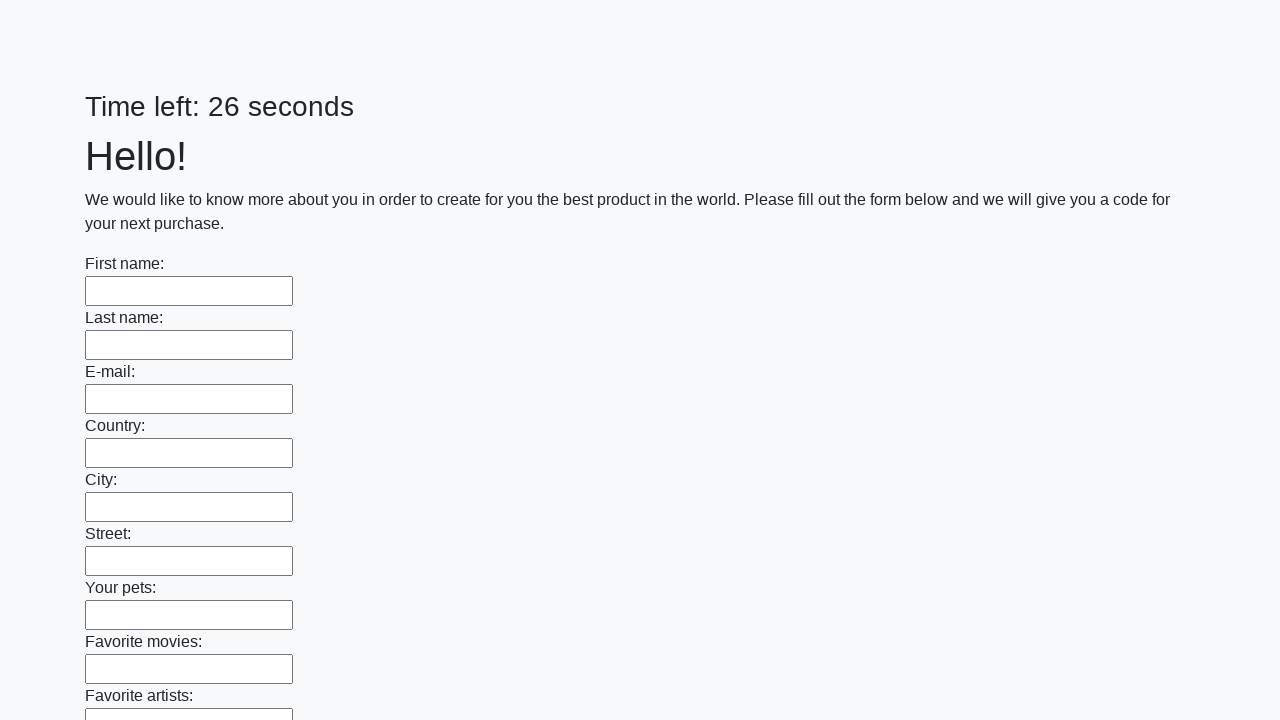

Located all text input fields on the huge form
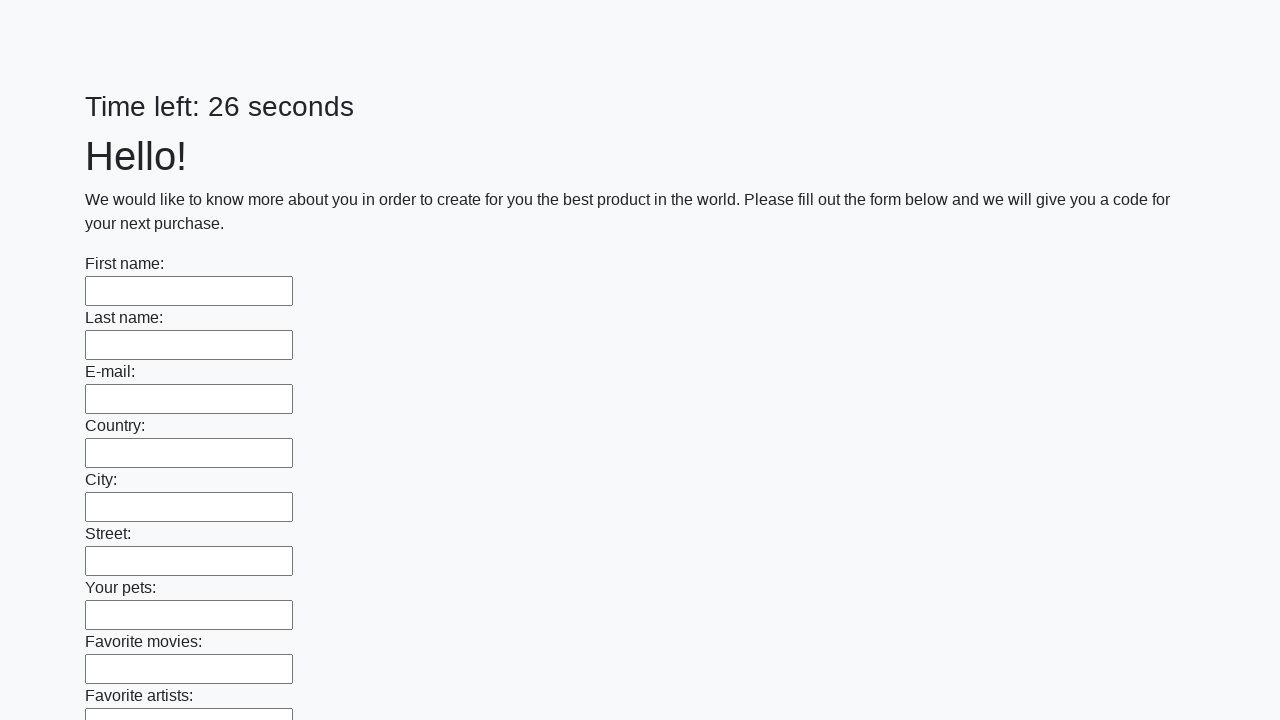

Filled a text input field with sample answer 'Мой ответ' on input[type='text'] >> nth=0
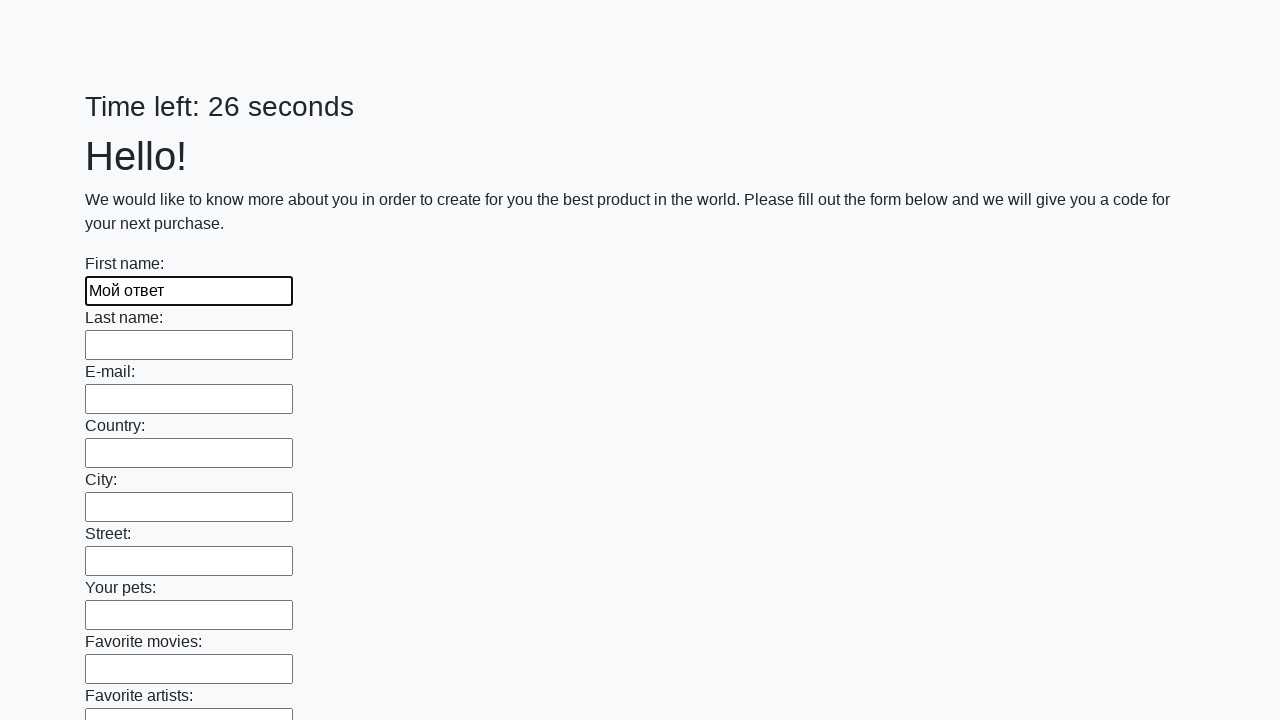

Filled a text input field with sample answer 'Мой ответ' on input[type='text'] >> nth=1
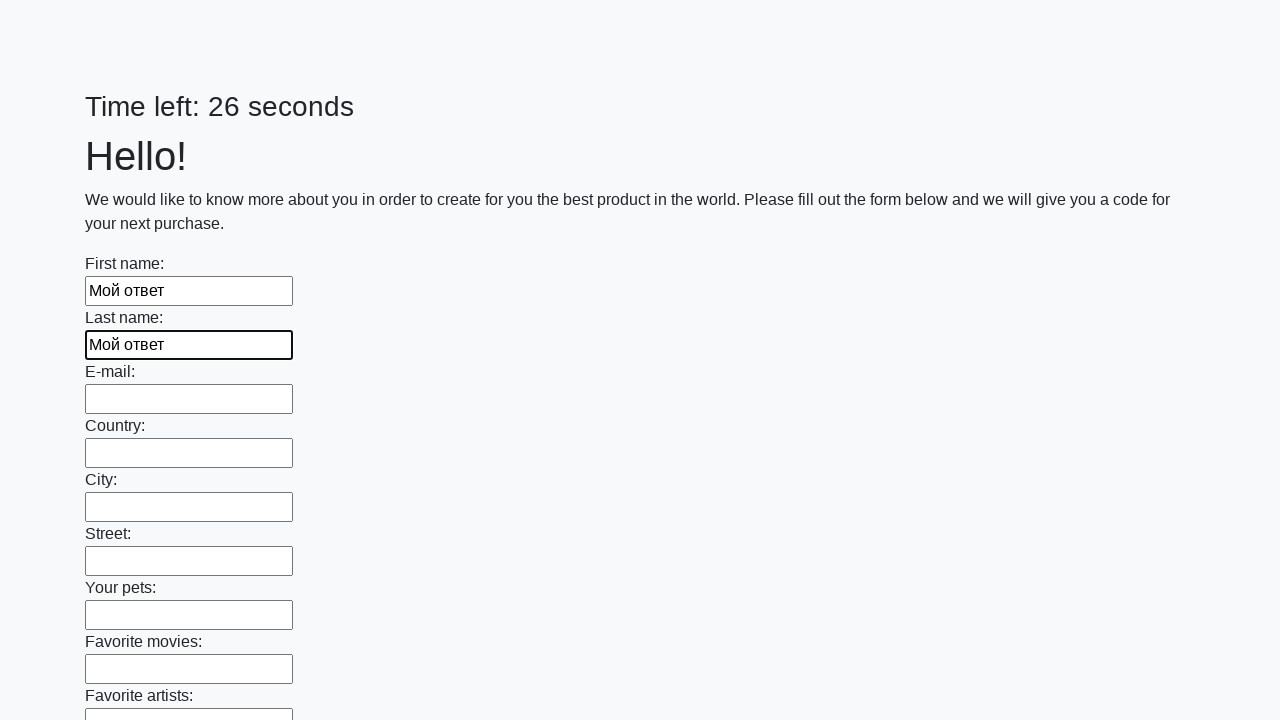

Filled a text input field with sample answer 'Мой ответ' on input[type='text'] >> nth=2
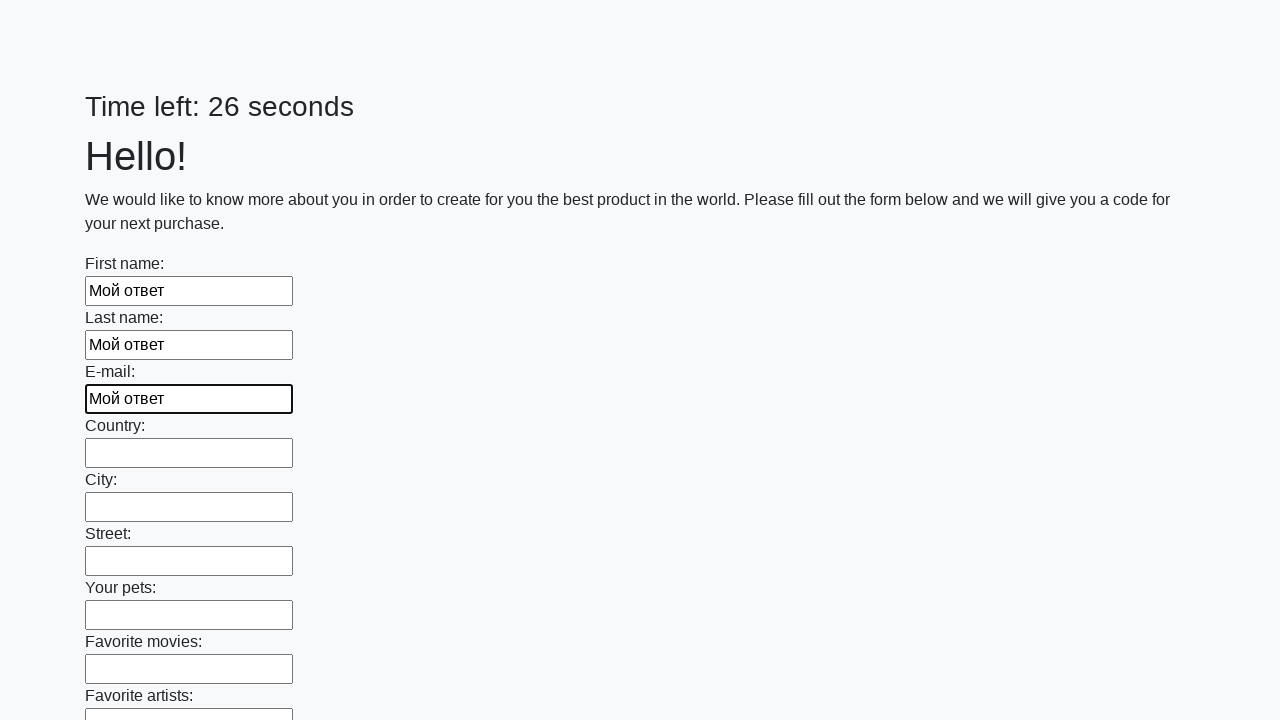

Filled a text input field with sample answer 'Мой ответ' on input[type='text'] >> nth=3
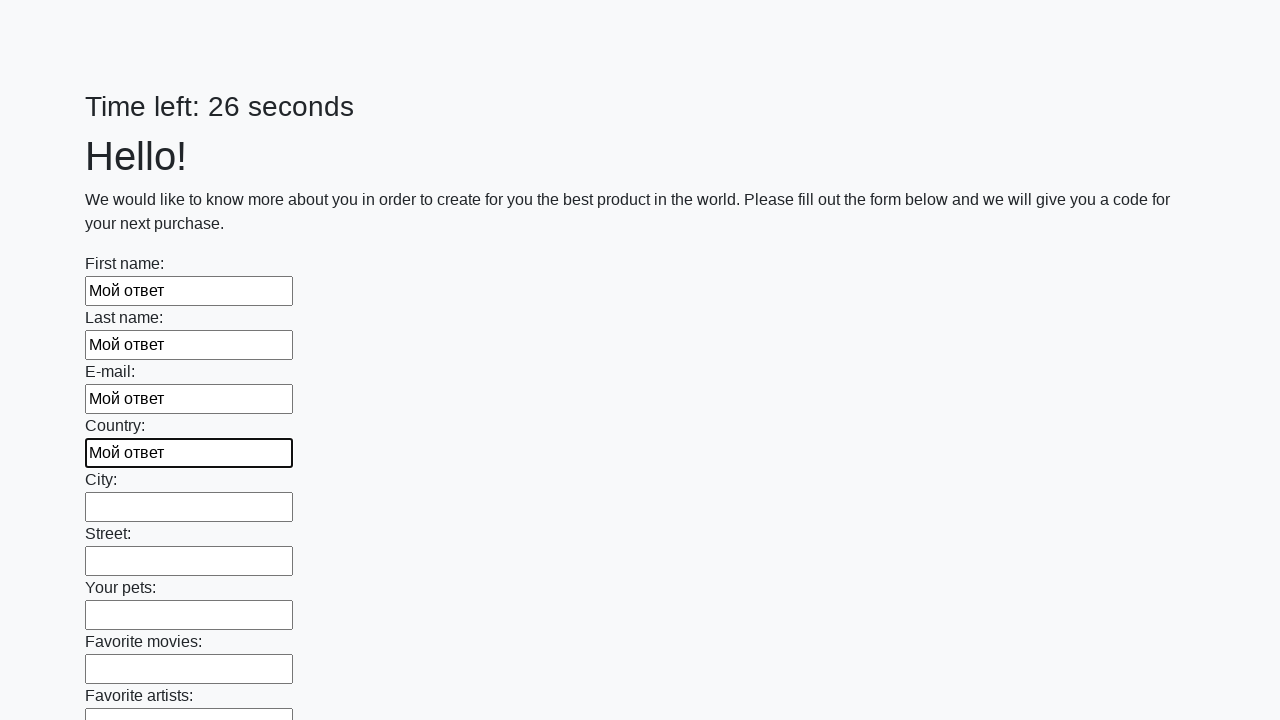

Filled a text input field with sample answer 'Мой ответ' on input[type='text'] >> nth=4
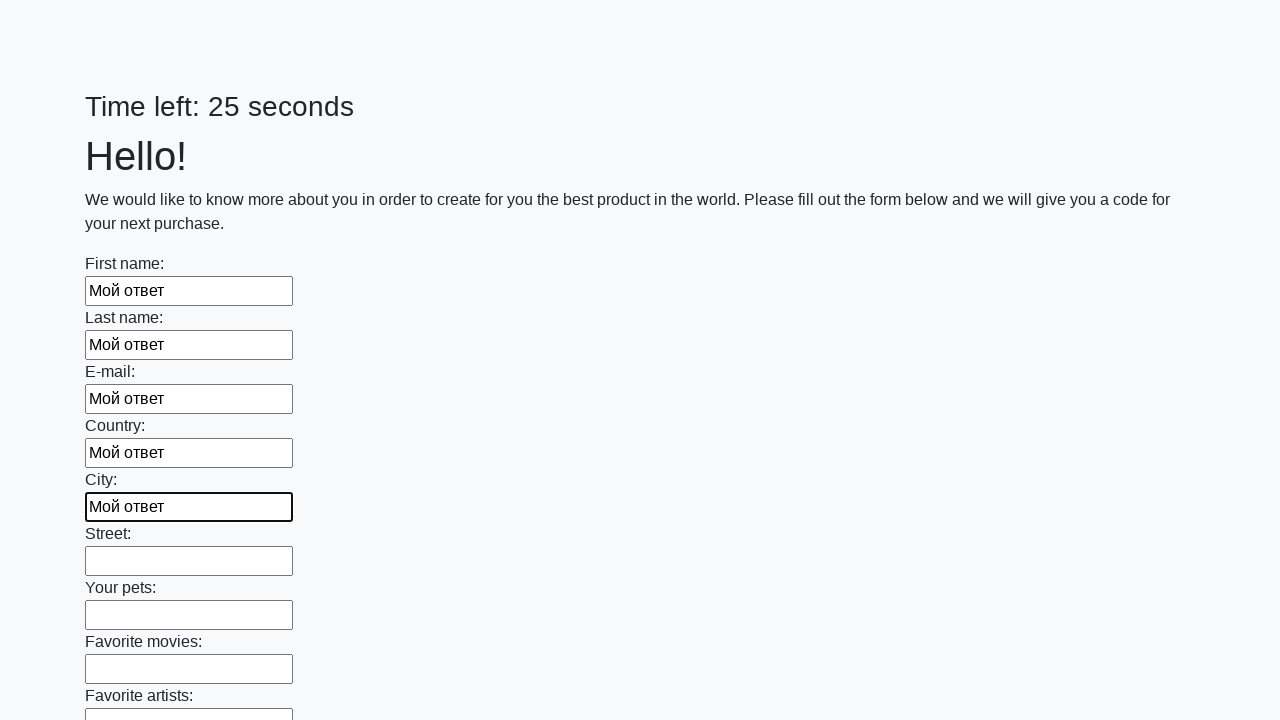

Filled a text input field with sample answer 'Мой ответ' on input[type='text'] >> nth=5
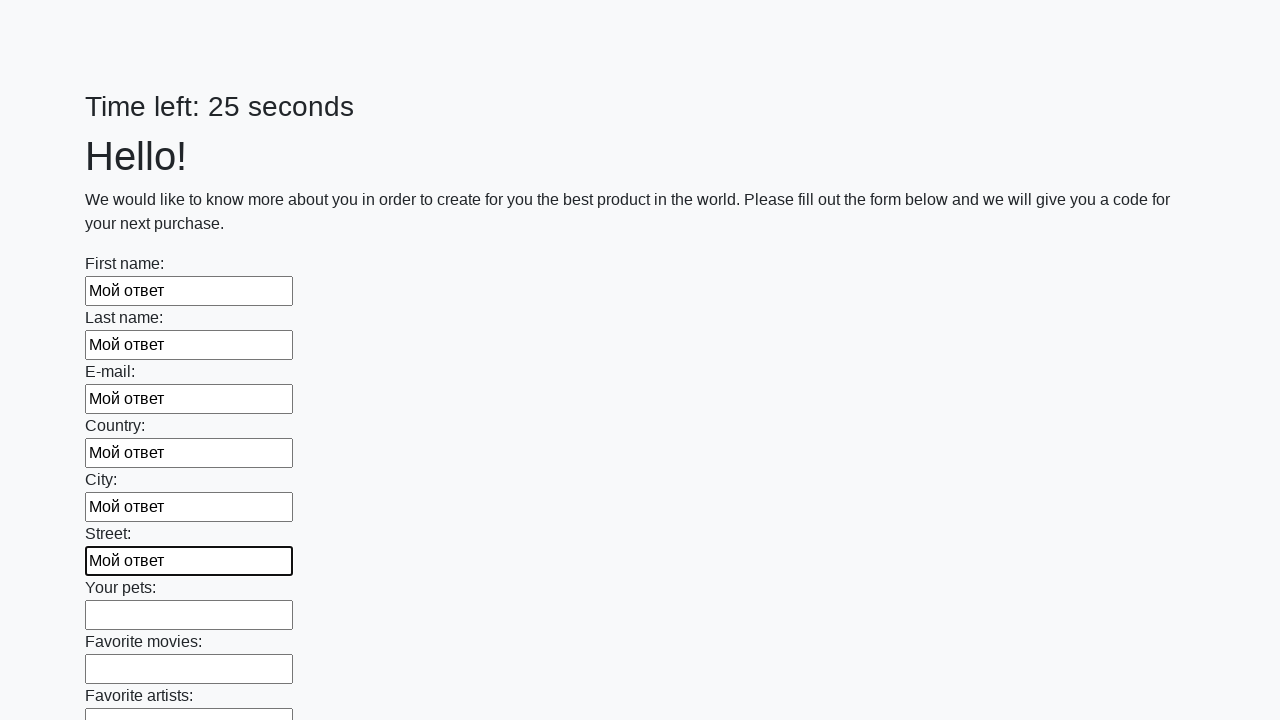

Filled a text input field with sample answer 'Мой ответ' on input[type='text'] >> nth=6
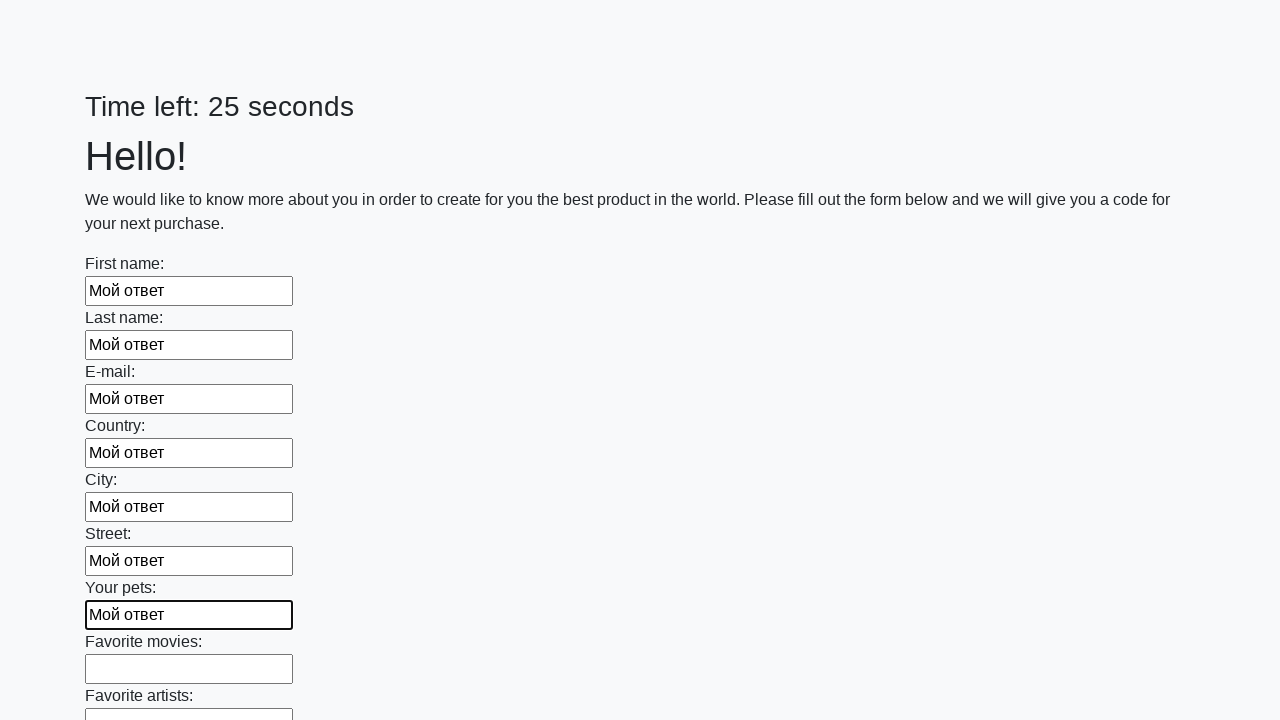

Filled a text input field with sample answer 'Мой ответ' on input[type='text'] >> nth=7
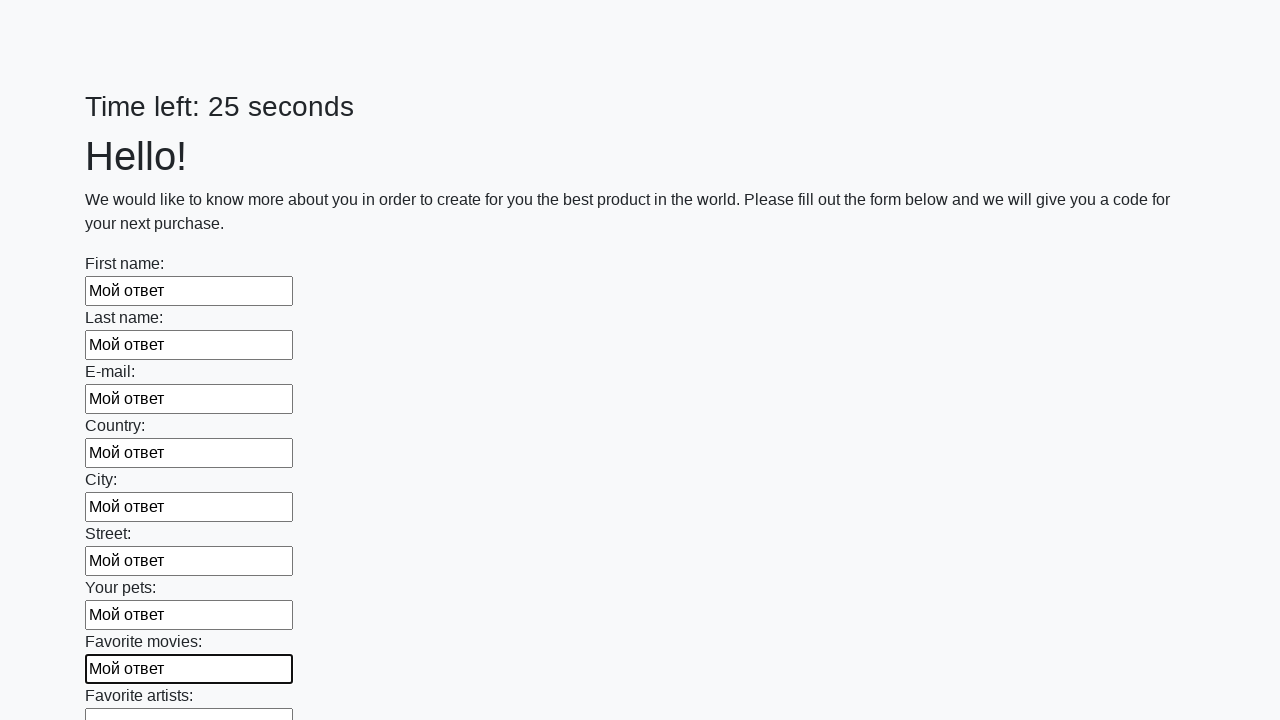

Filled a text input field with sample answer 'Мой ответ' on input[type='text'] >> nth=8
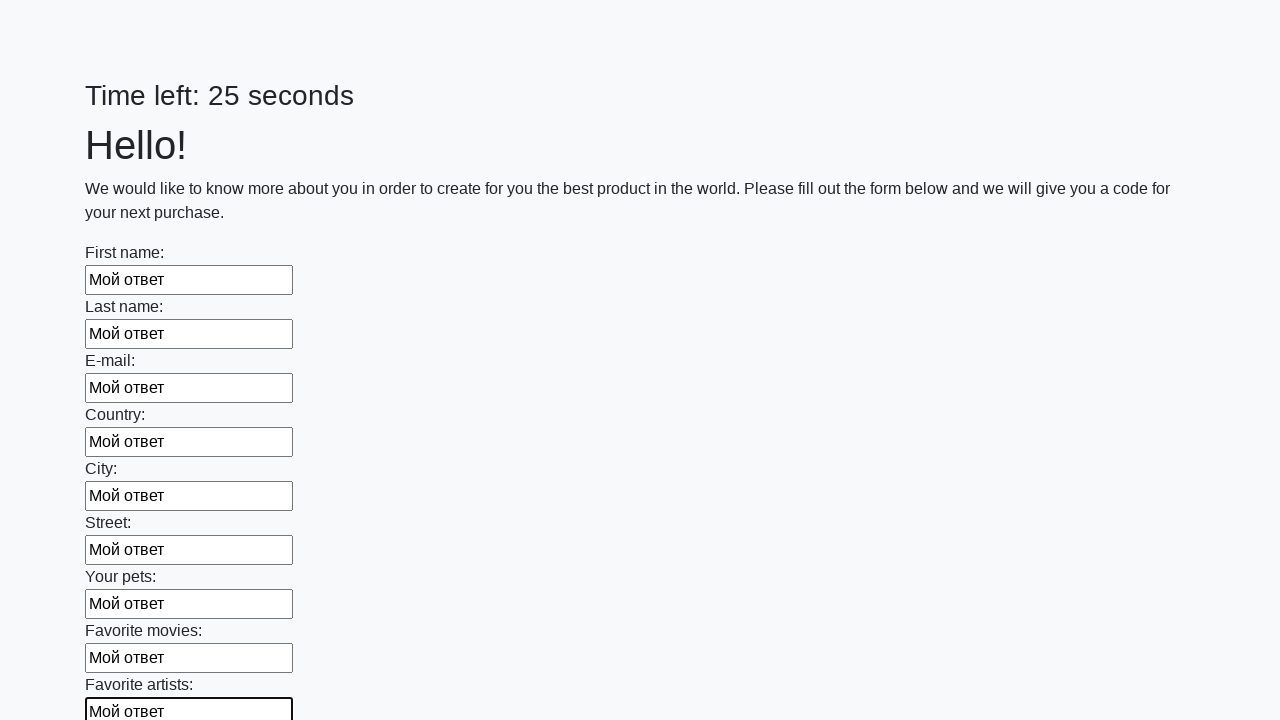

Filled a text input field with sample answer 'Мой ответ' on input[type='text'] >> nth=9
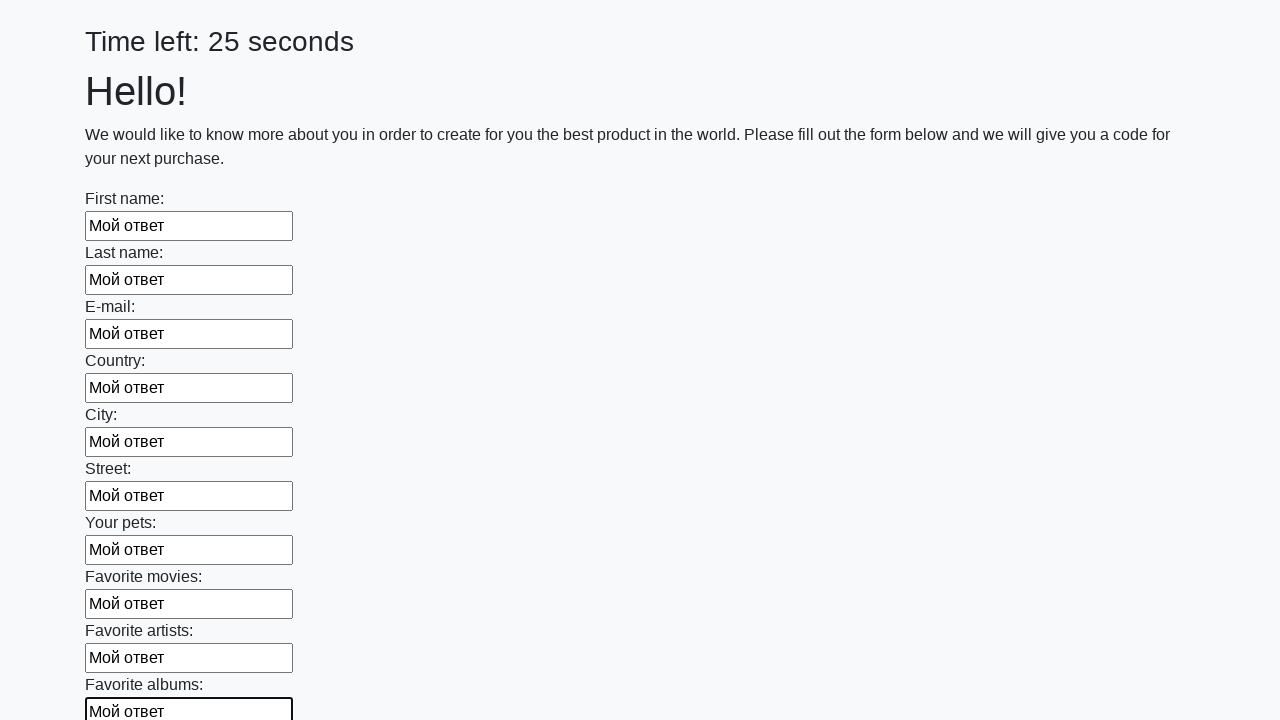

Filled a text input field with sample answer 'Мой ответ' on input[type='text'] >> nth=10
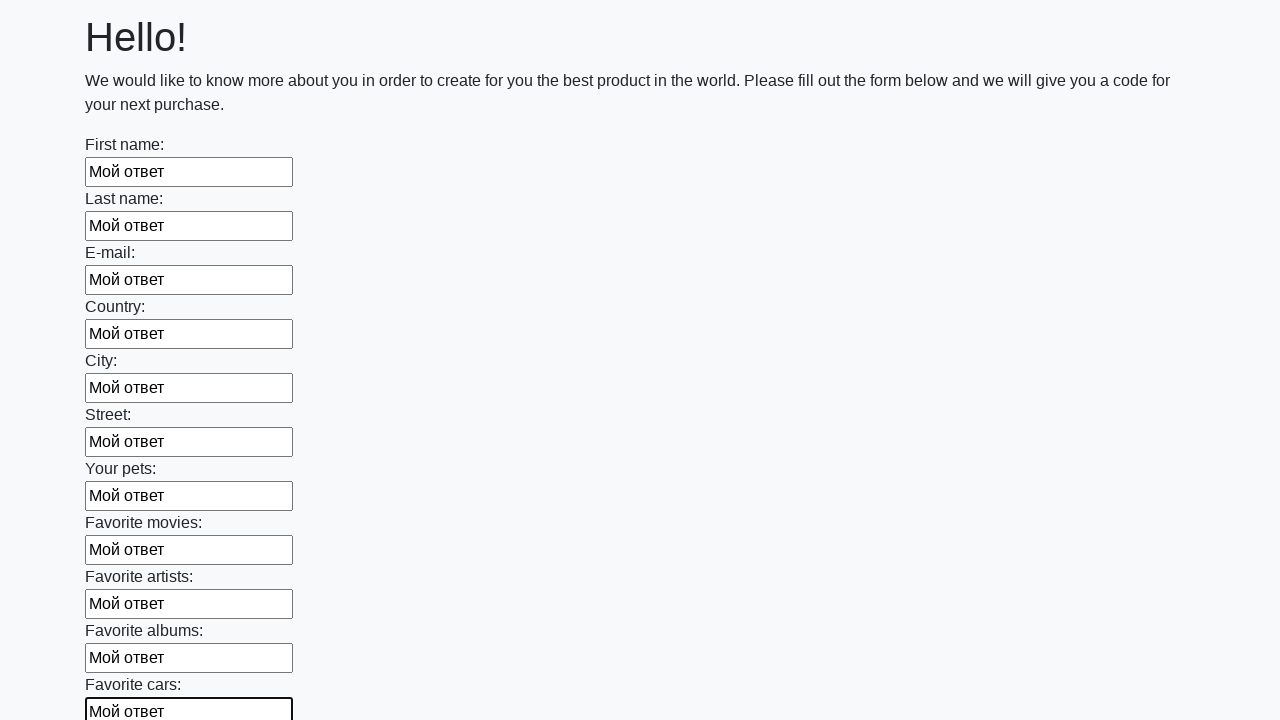

Filled a text input field with sample answer 'Мой ответ' on input[type='text'] >> nth=11
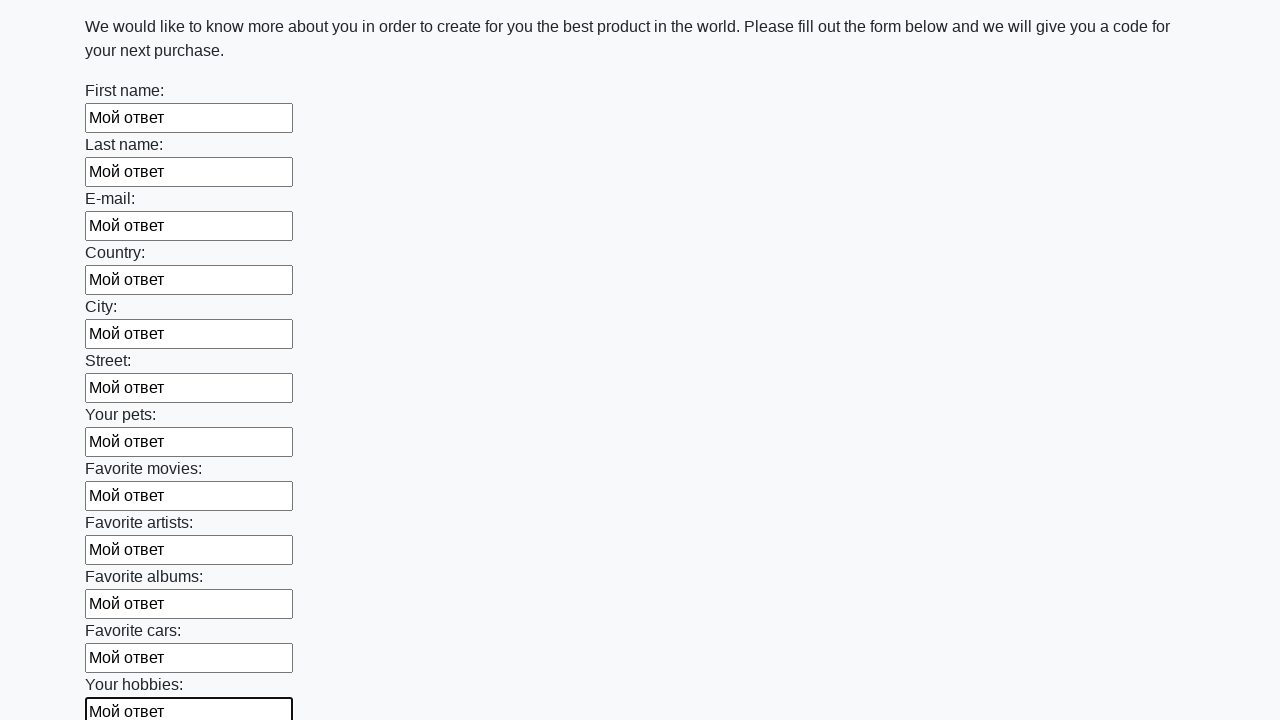

Filled a text input field with sample answer 'Мой ответ' on input[type='text'] >> nth=12
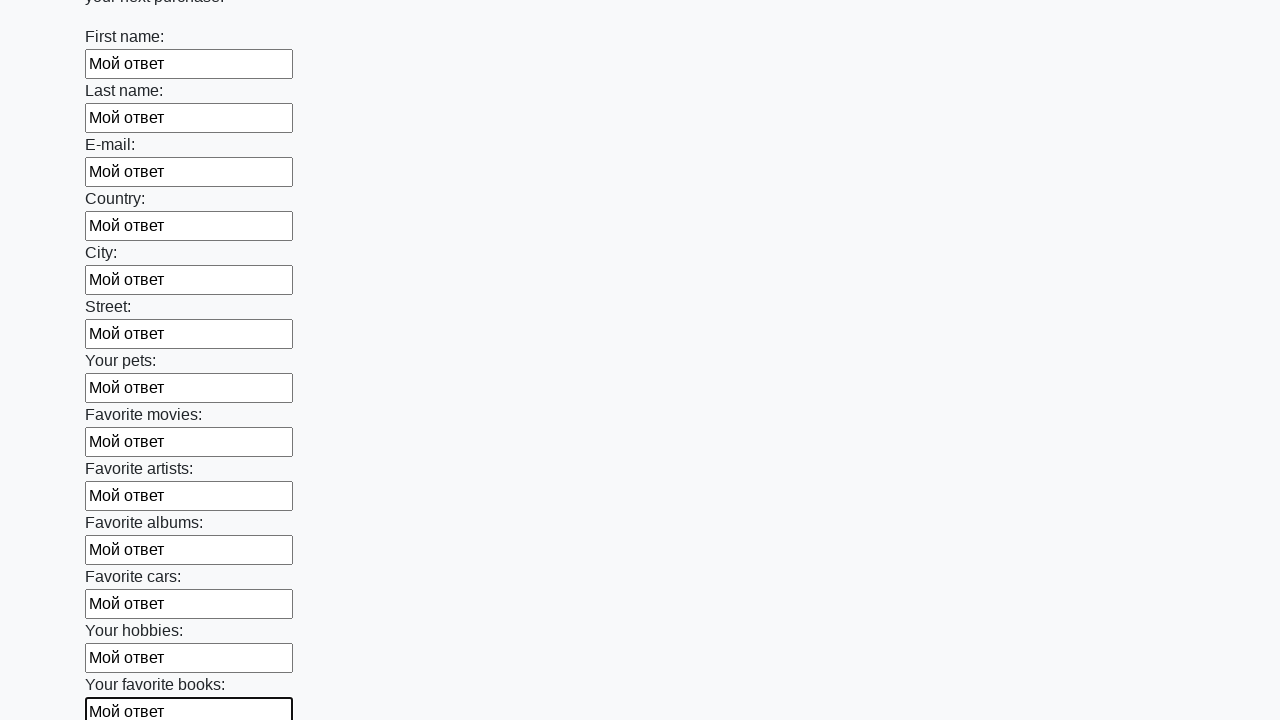

Filled a text input field with sample answer 'Мой ответ' on input[type='text'] >> nth=13
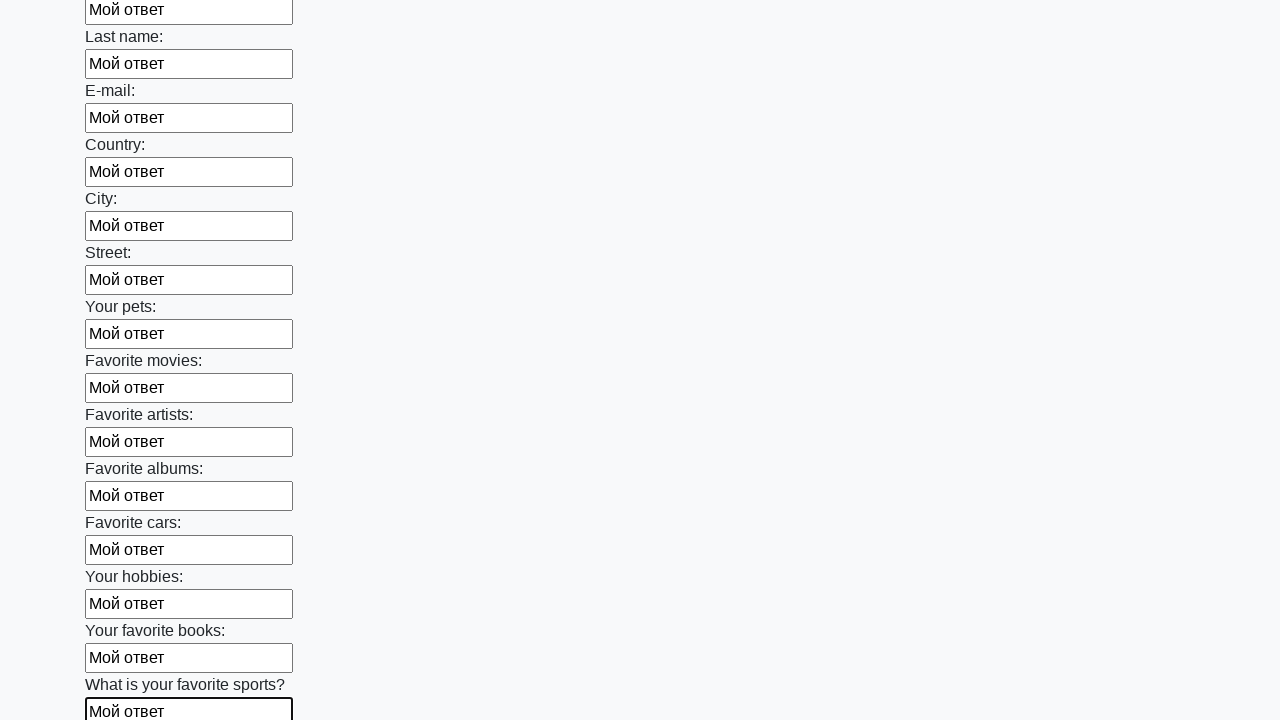

Filled a text input field with sample answer 'Мой ответ' on input[type='text'] >> nth=14
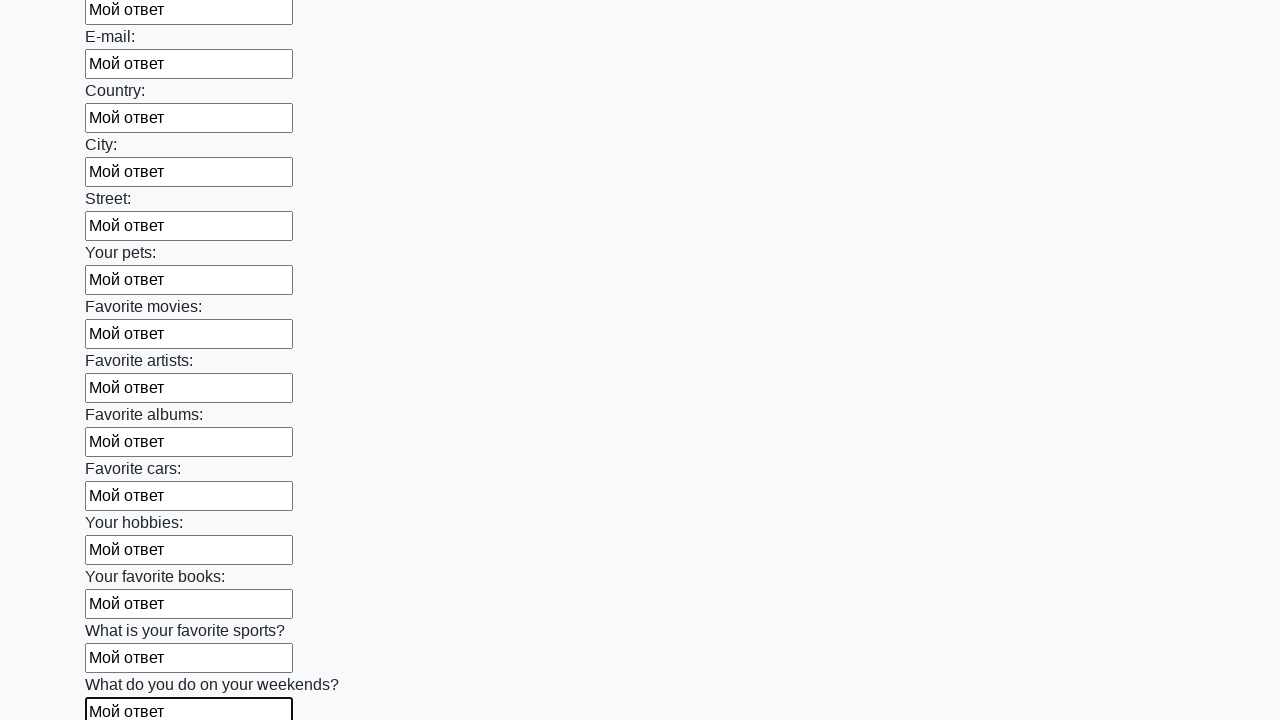

Filled a text input field with sample answer 'Мой ответ' on input[type='text'] >> nth=15
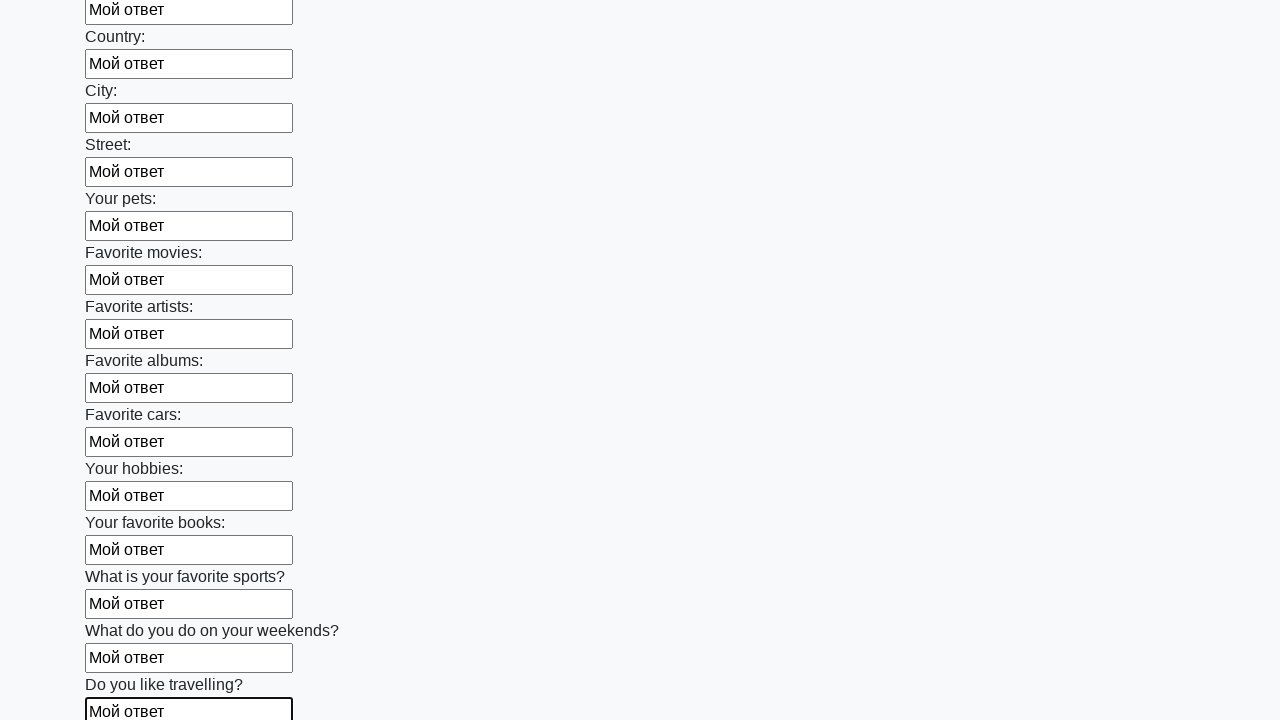

Filled a text input field with sample answer 'Мой ответ' on input[type='text'] >> nth=16
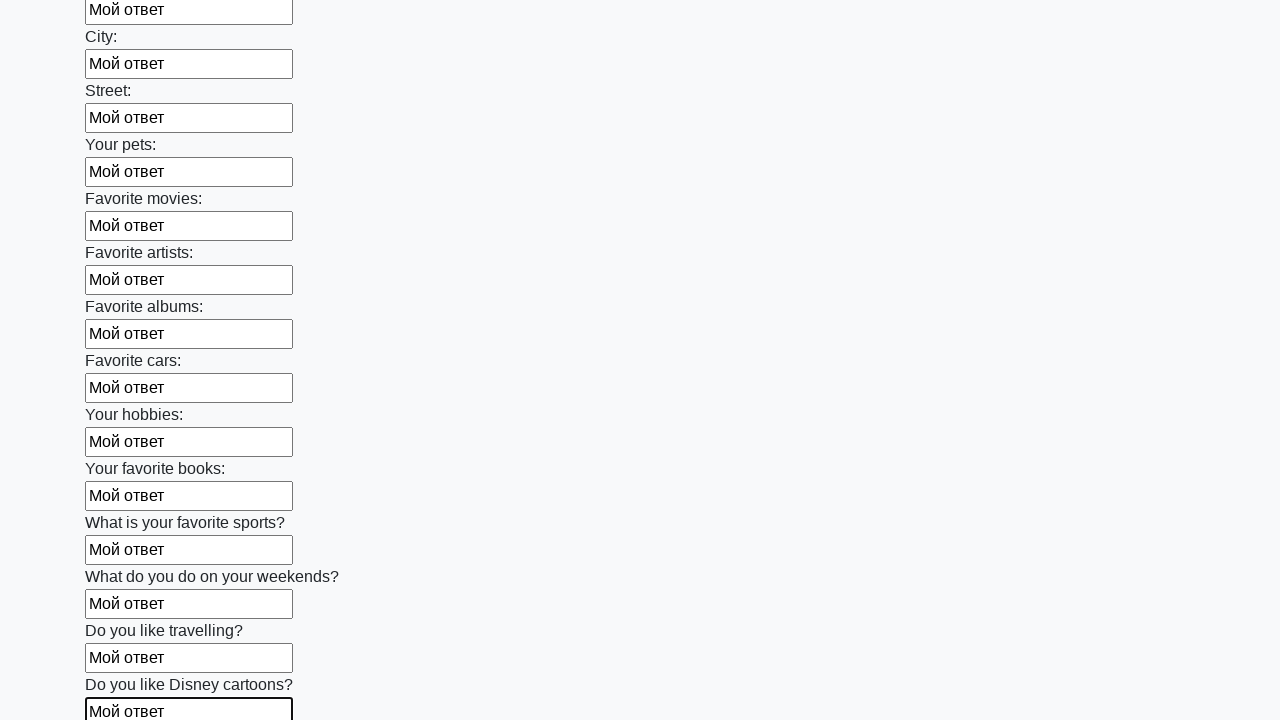

Filled a text input field with sample answer 'Мой ответ' on input[type='text'] >> nth=17
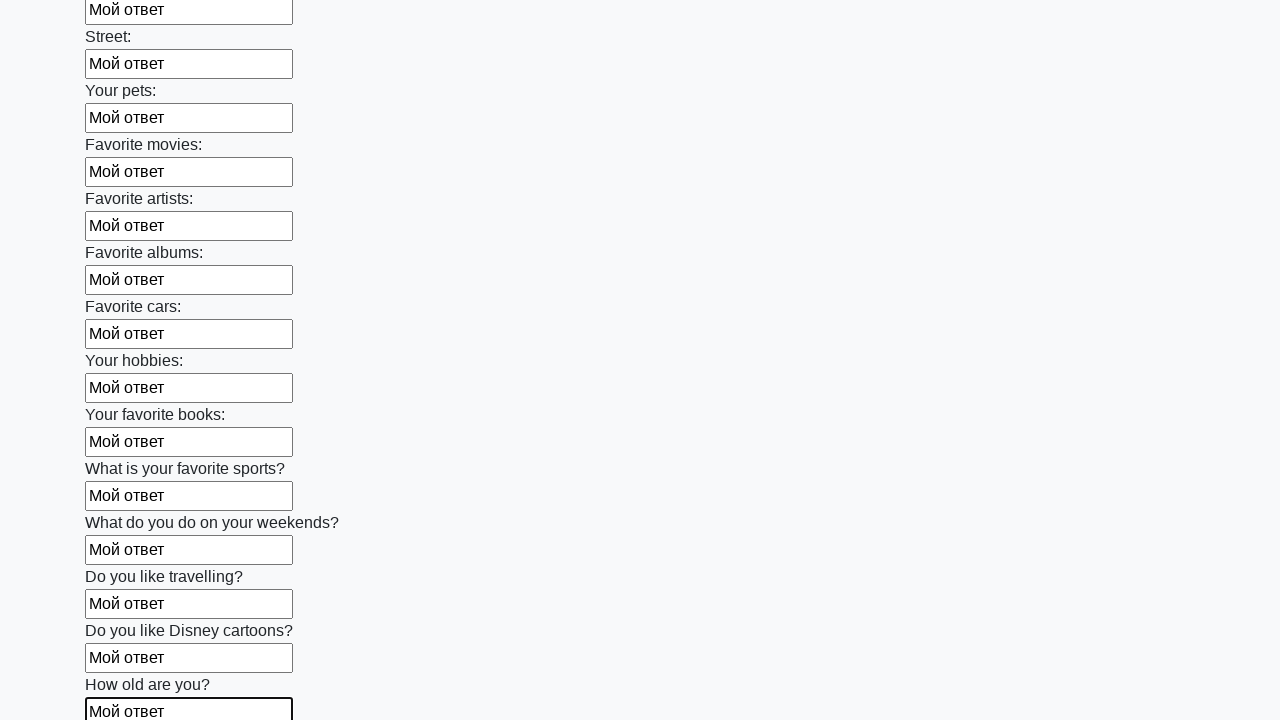

Filled a text input field with sample answer 'Мой ответ' on input[type='text'] >> nth=18
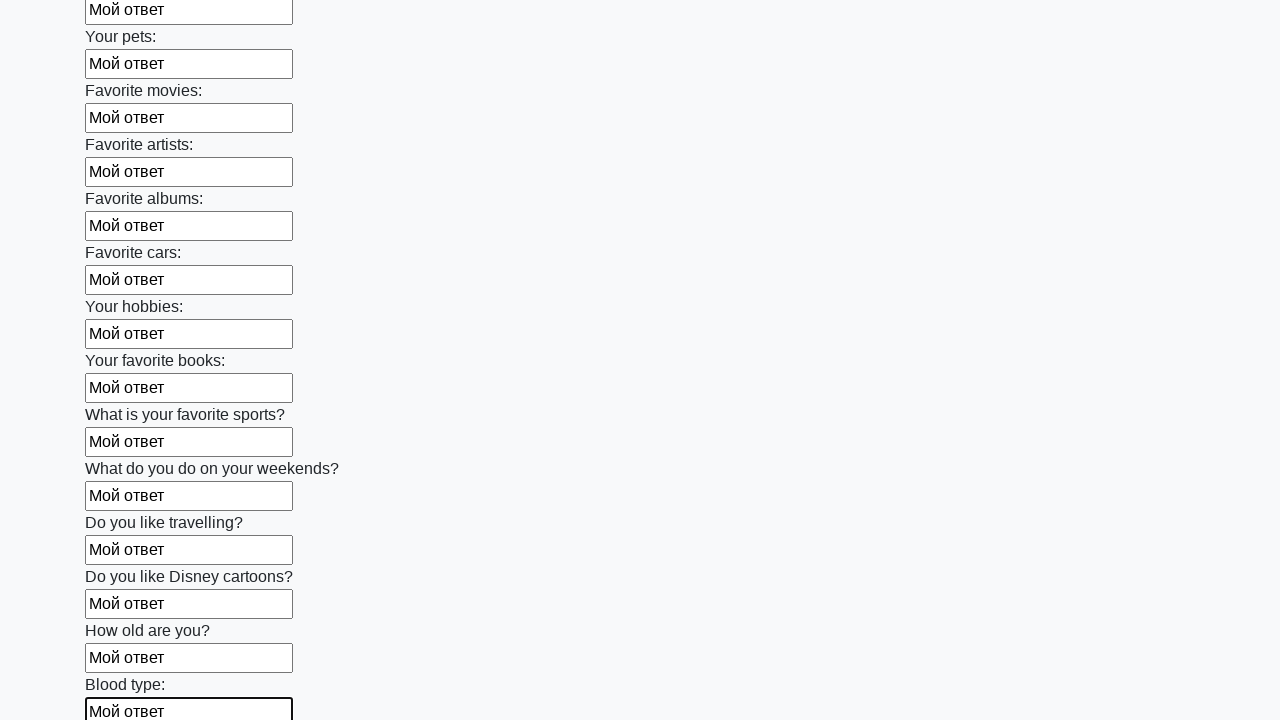

Filled a text input field with sample answer 'Мой ответ' on input[type='text'] >> nth=19
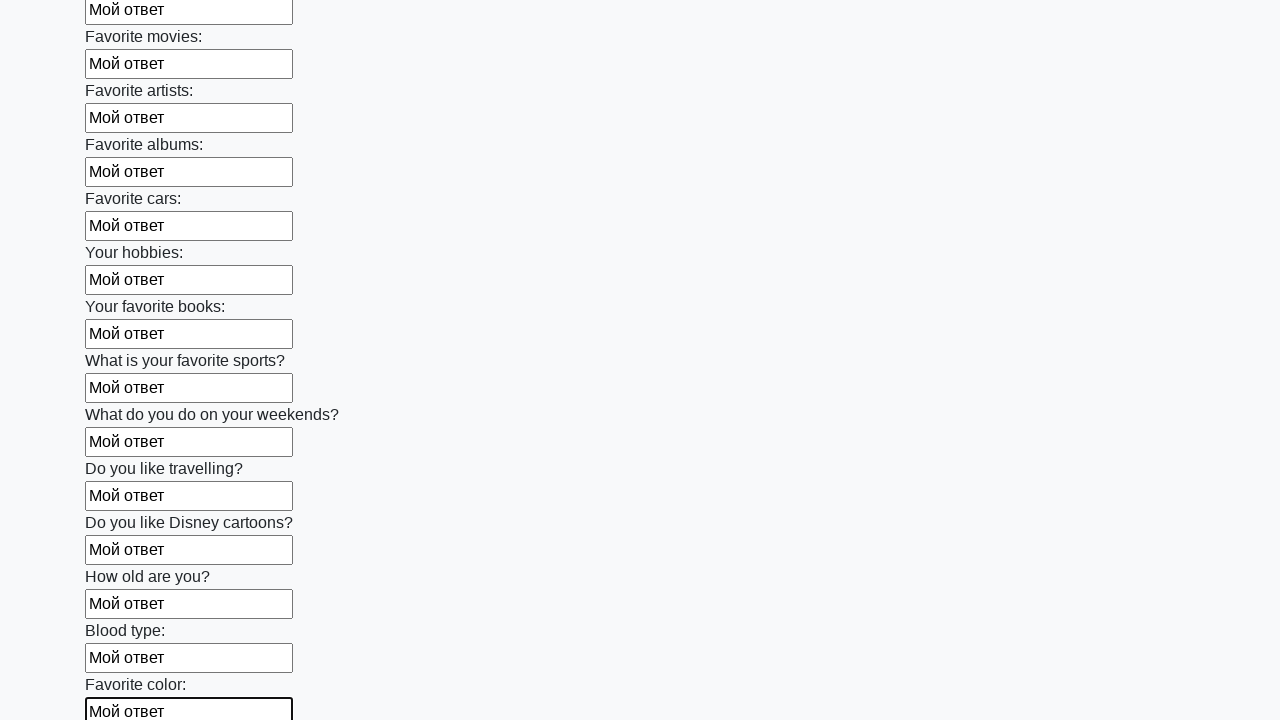

Filled a text input field with sample answer 'Мой ответ' on input[type='text'] >> nth=20
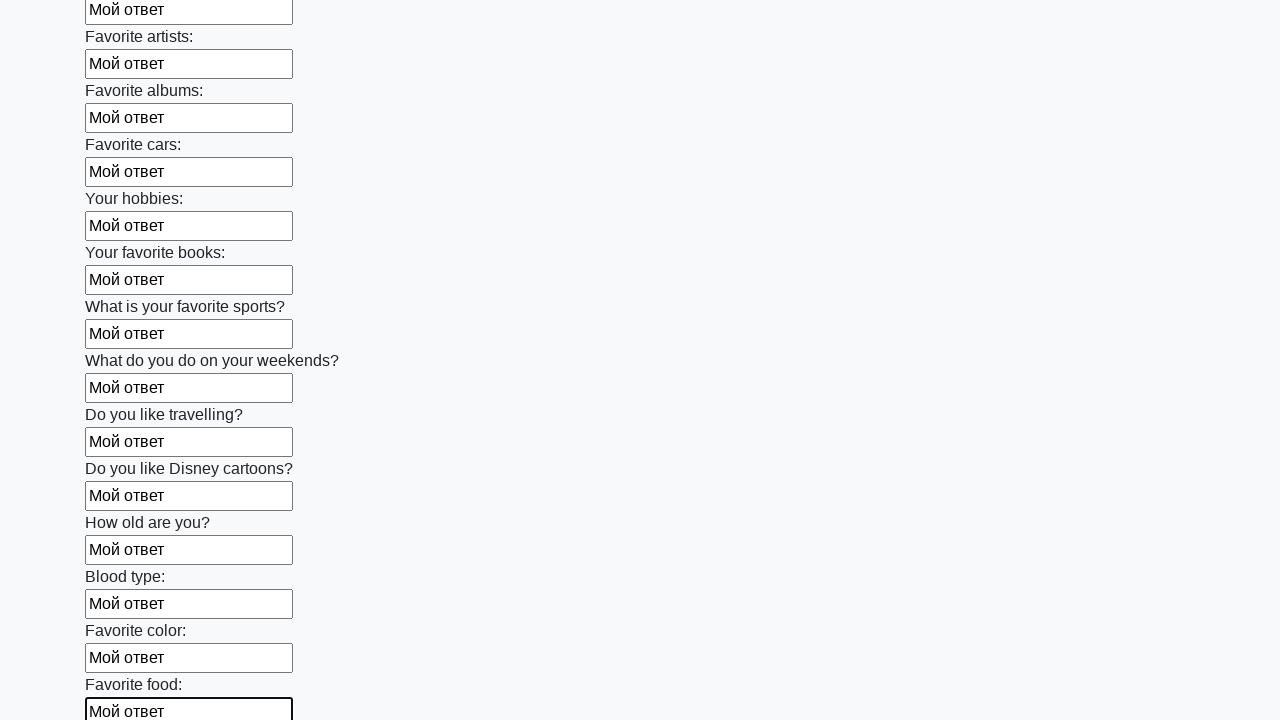

Filled a text input field with sample answer 'Мой ответ' on input[type='text'] >> nth=21
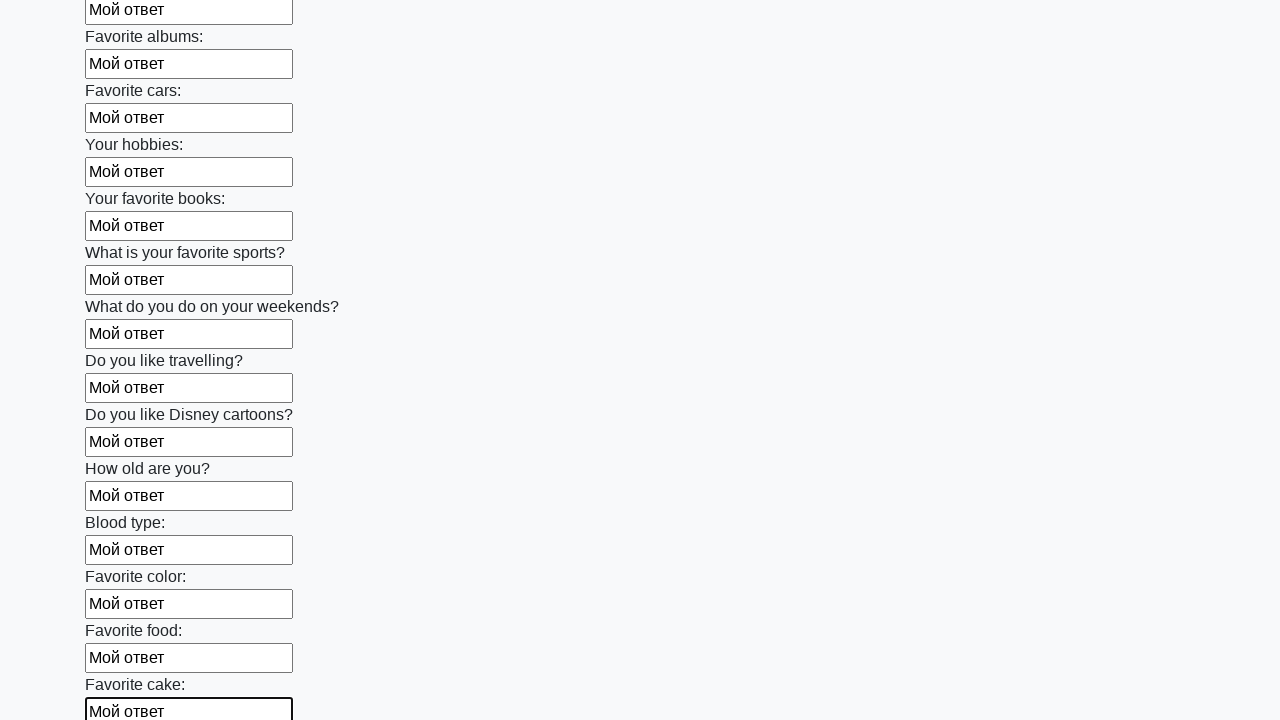

Filled a text input field with sample answer 'Мой ответ' on input[type='text'] >> nth=22
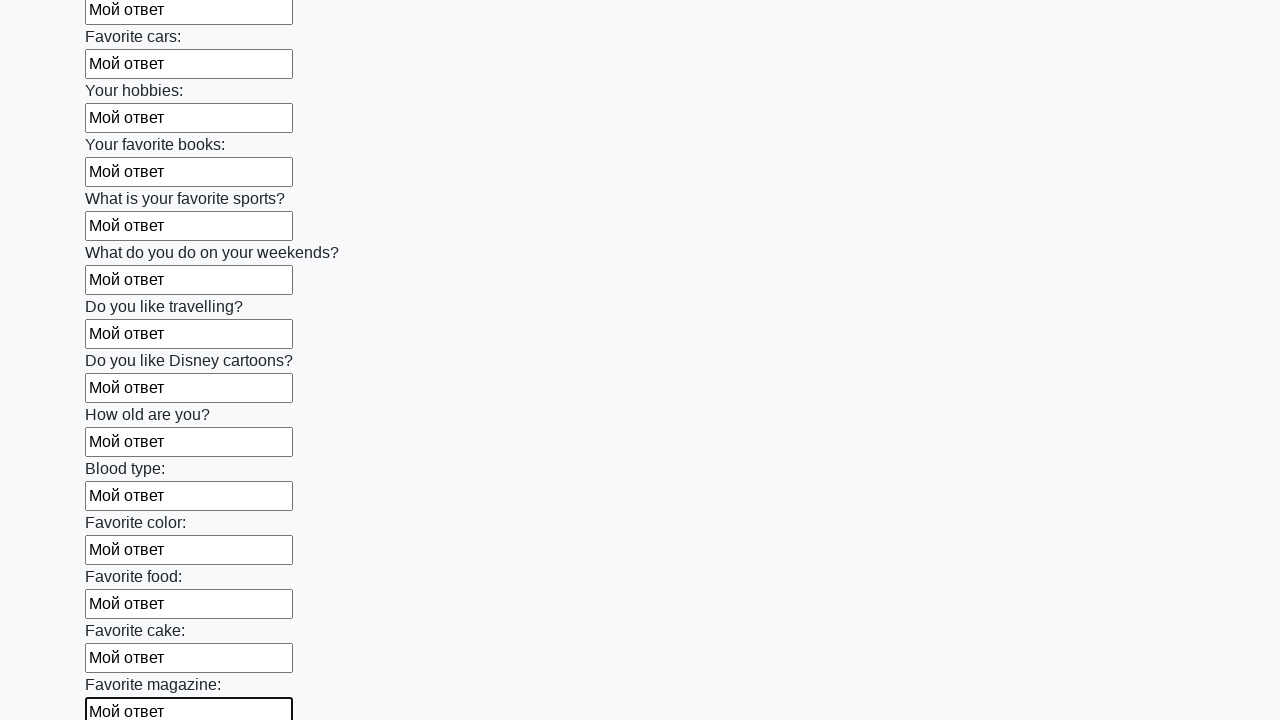

Filled a text input field with sample answer 'Мой ответ' on input[type='text'] >> nth=23
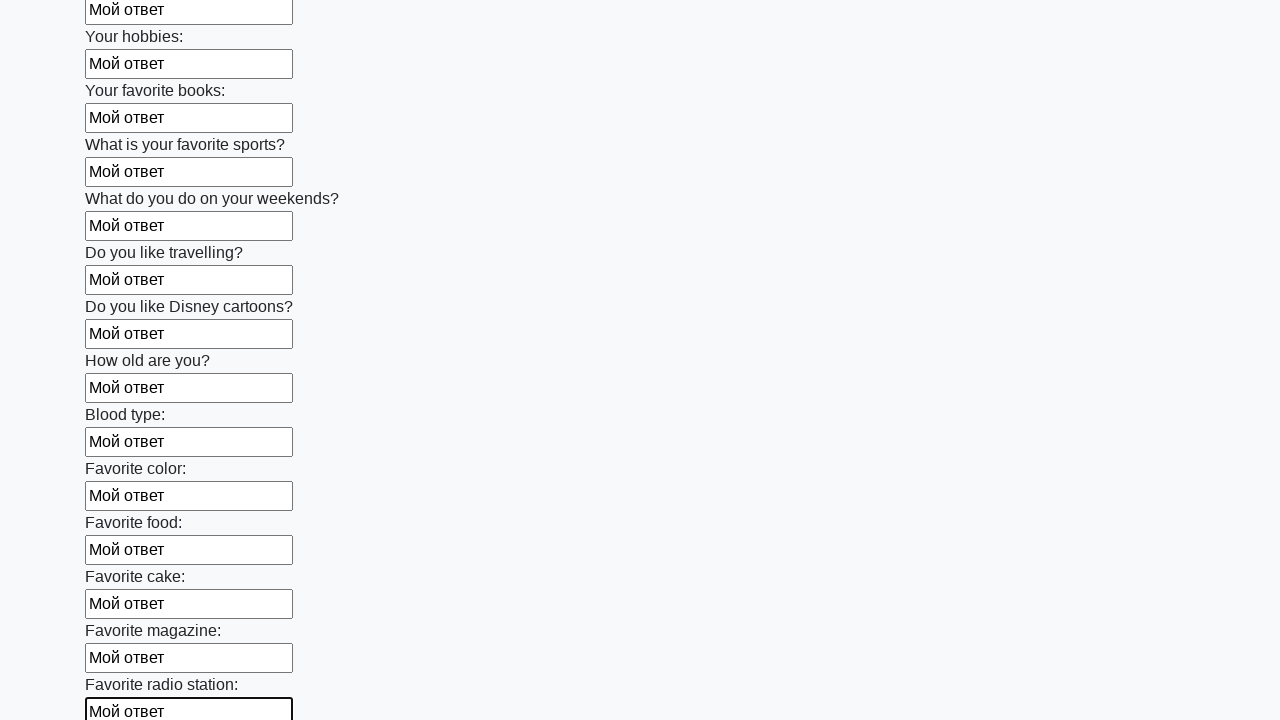

Filled a text input field with sample answer 'Мой ответ' on input[type='text'] >> nth=24
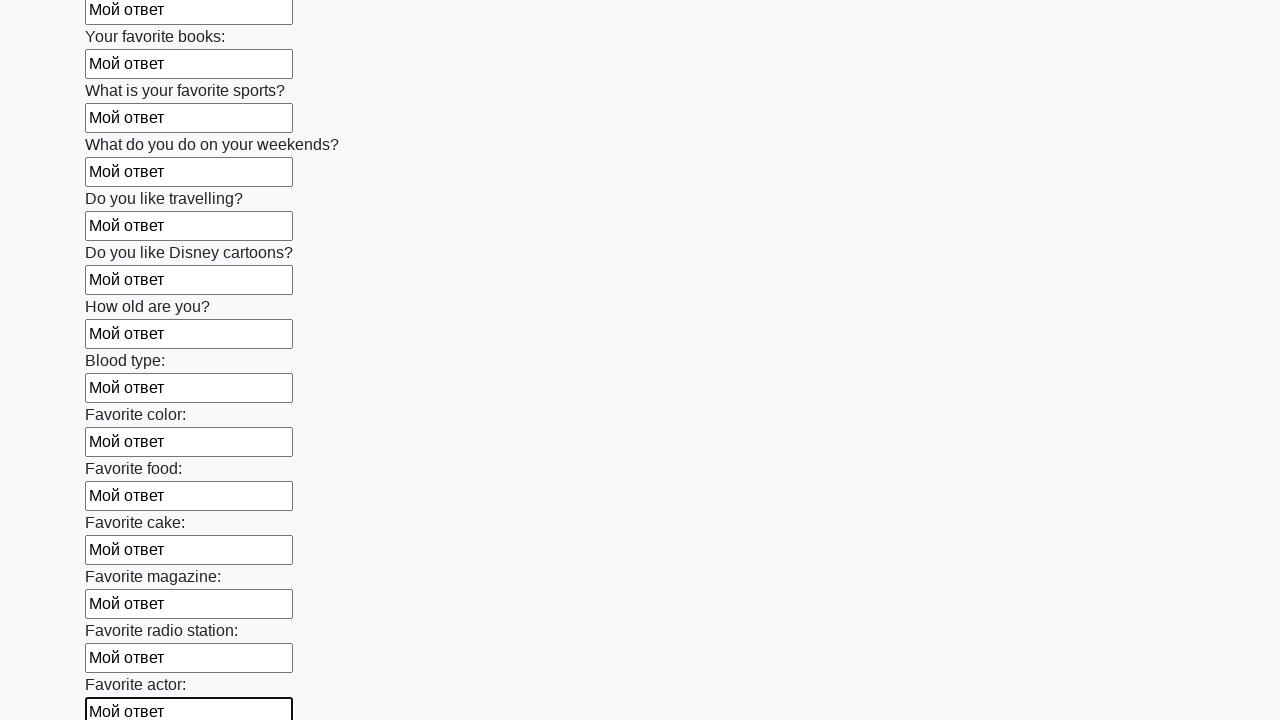

Filled a text input field with sample answer 'Мой ответ' on input[type='text'] >> nth=25
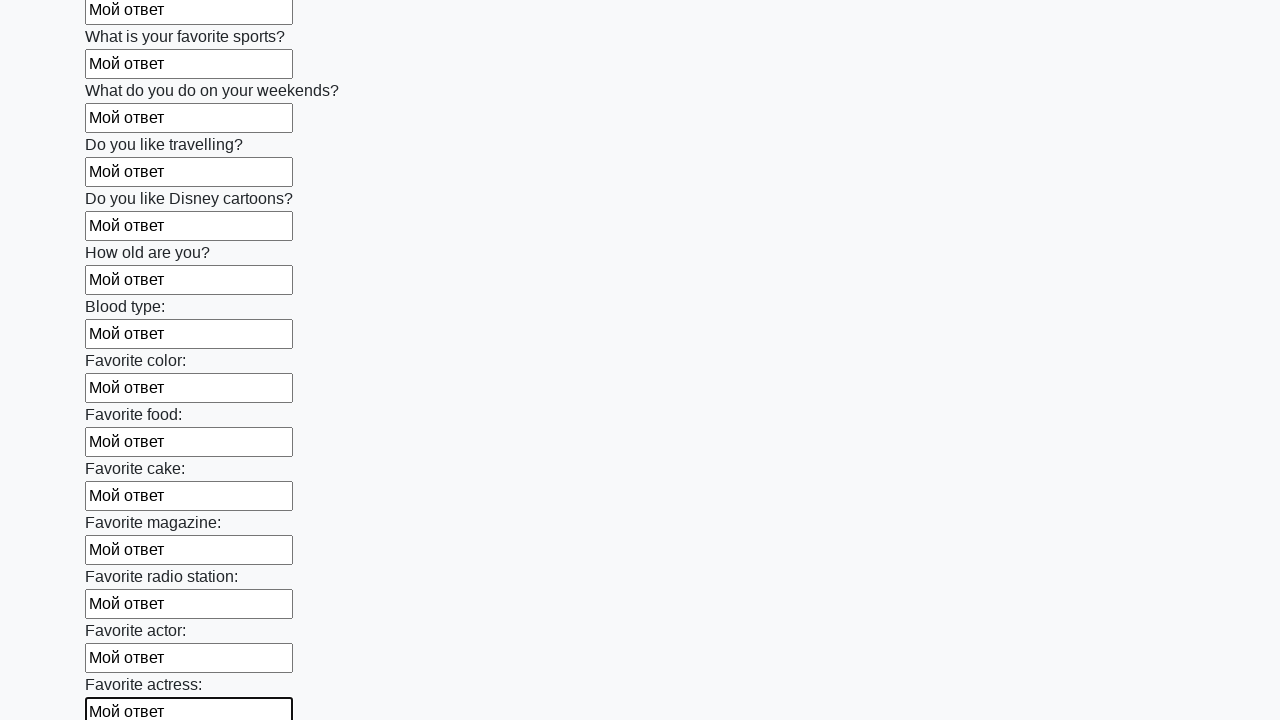

Filled a text input field with sample answer 'Мой ответ' on input[type='text'] >> nth=26
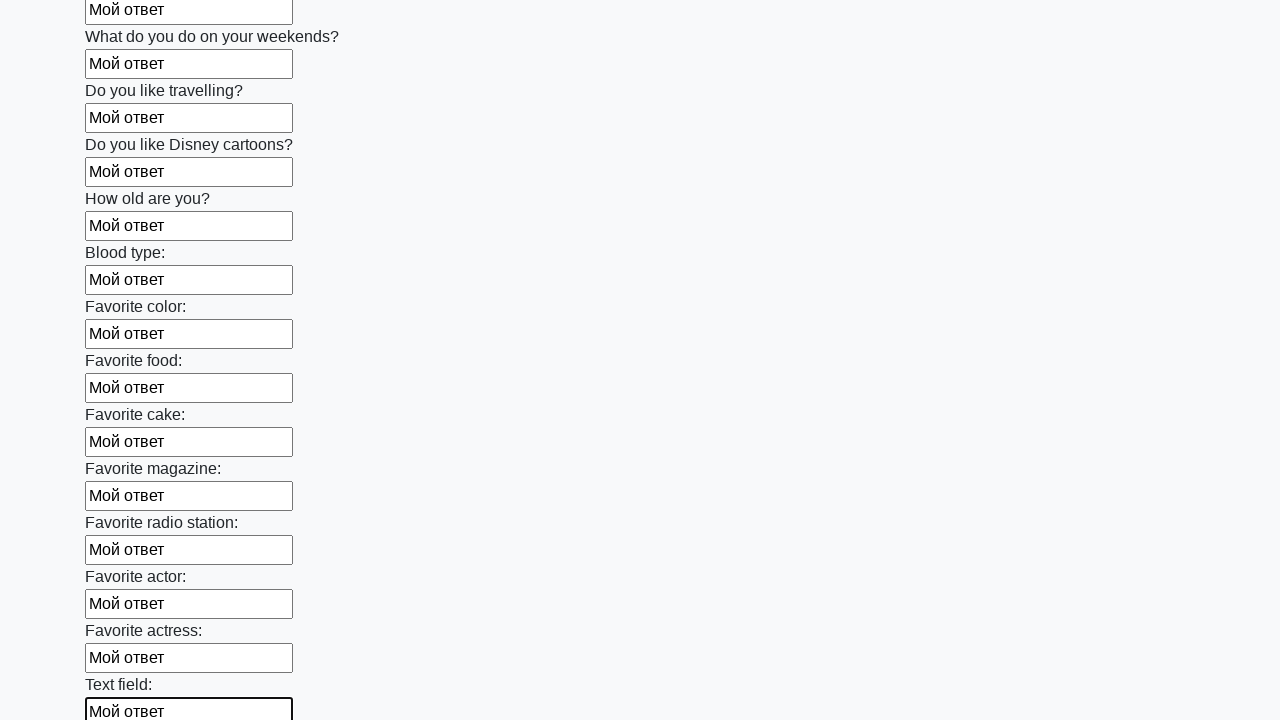

Filled a text input field with sample answer 'Мой ответ' on input[type='text'] >> nth=27
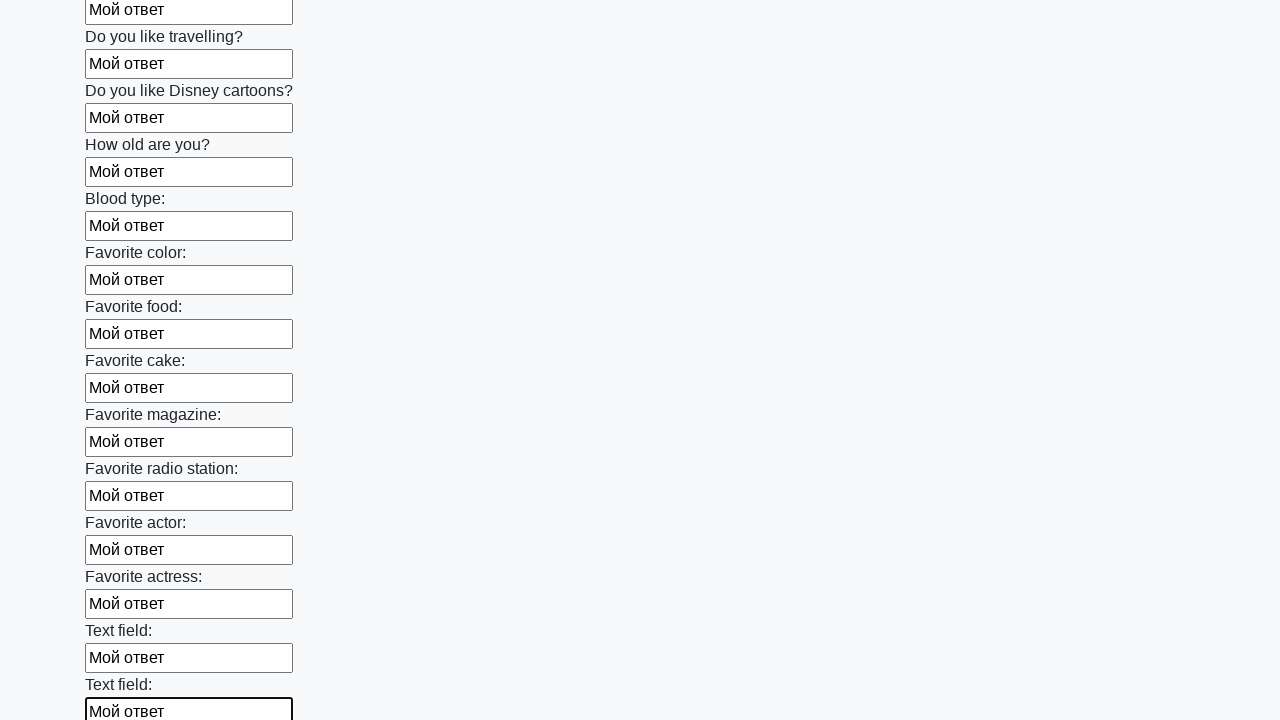

Filled a text input field with sample answer 'Мой ответ' on input[type='text'] >> nth=28
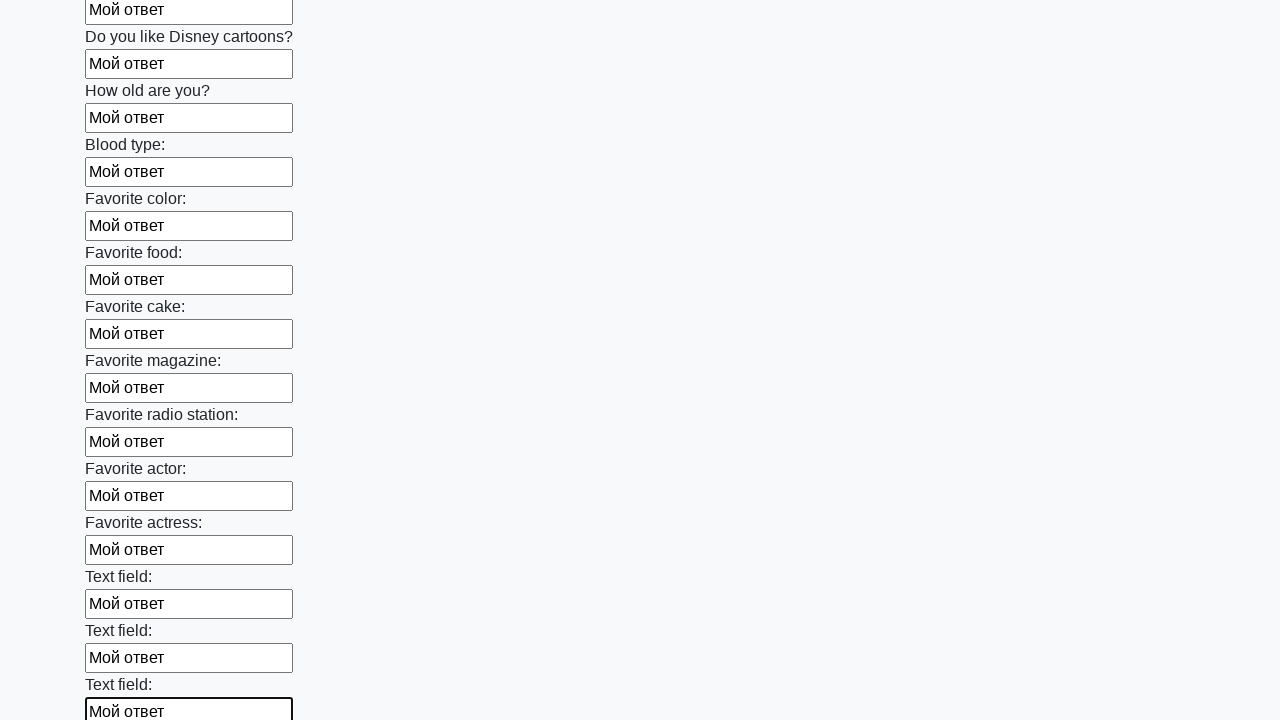

Filled a text input field with sample answer 'Мой ответ' on input[type='text'] >> nth=29
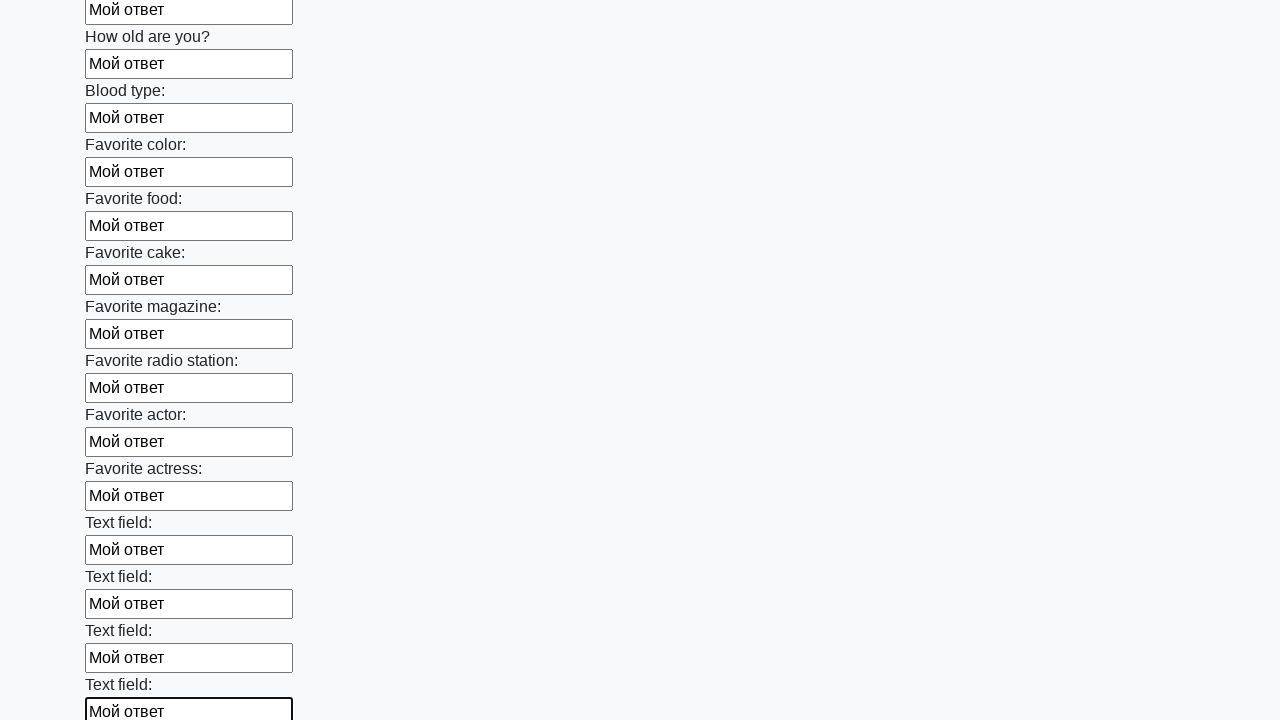

Filled a text input field with sample answer 'Мой ответ' on input[type='text'] >> nth=30
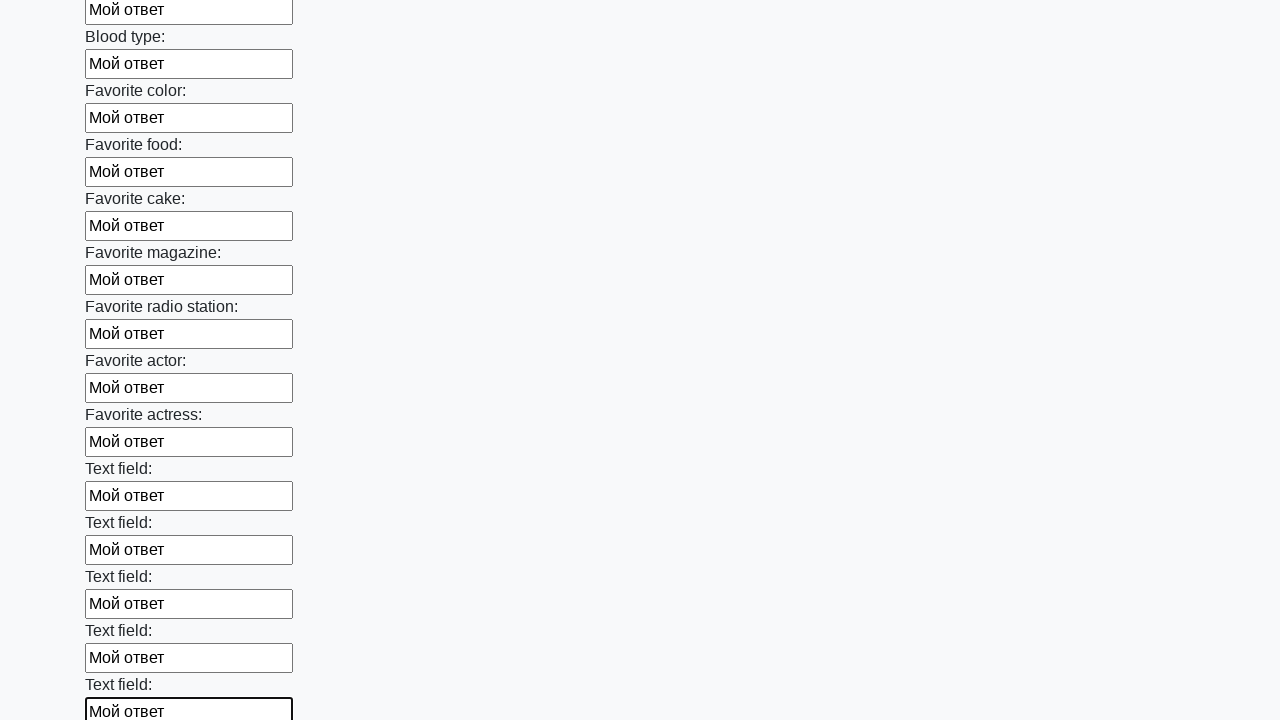

Filled a text input field with sample answer 'Мой ответ' on input[type='text'] >> nth=31
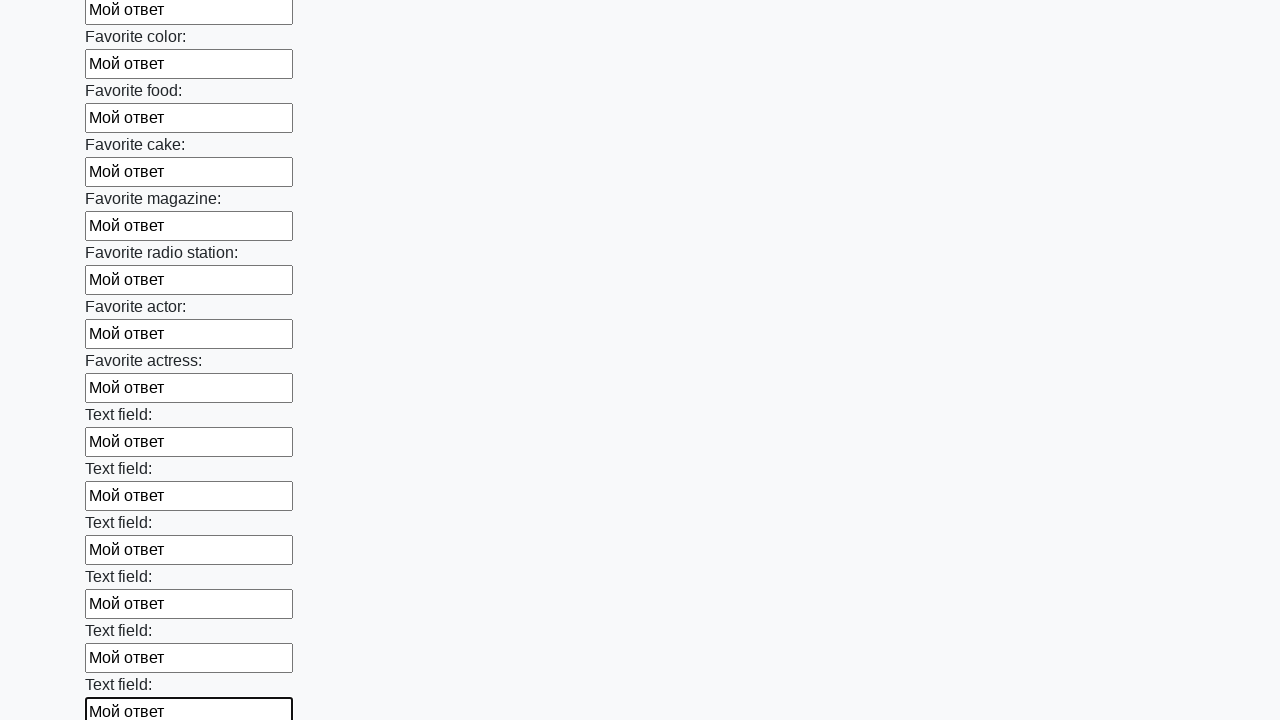

Filled a text input field with sample answer 'Мой ответ' on input[type='text'] >> nth=32
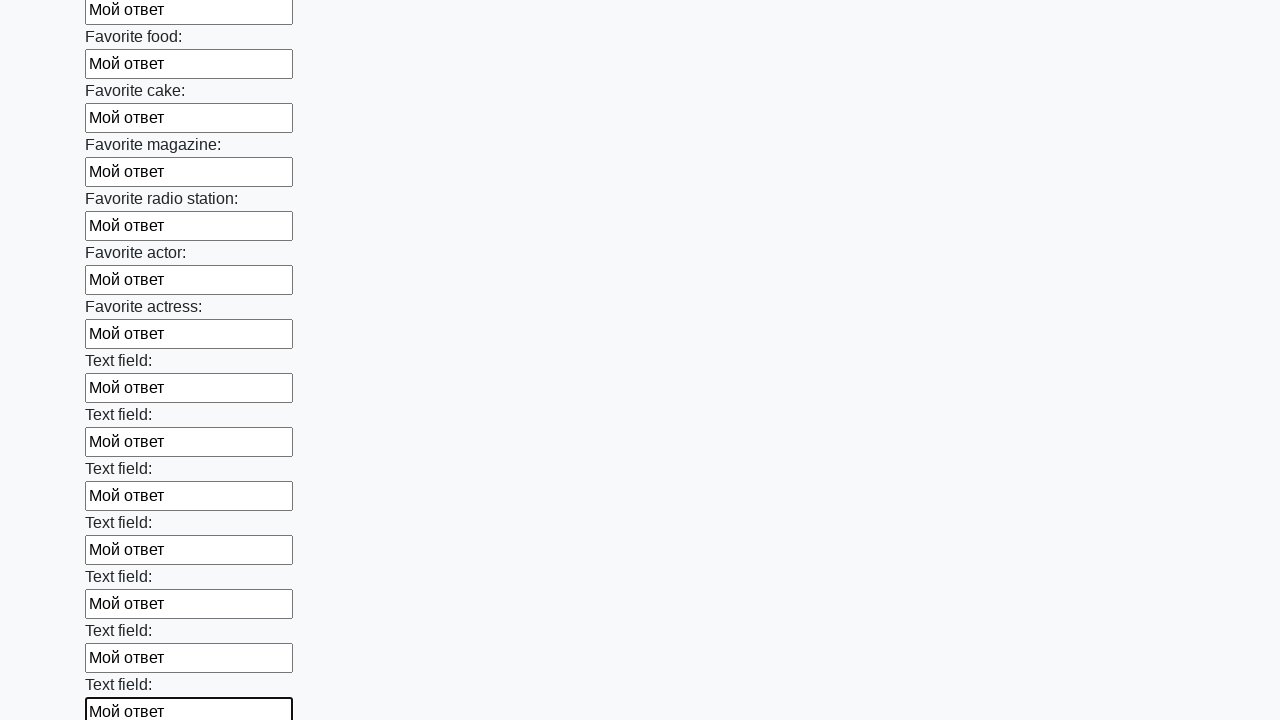

Filled a text input field with sample answer 'Мой ответ' on input[type='text'] >> nth=33
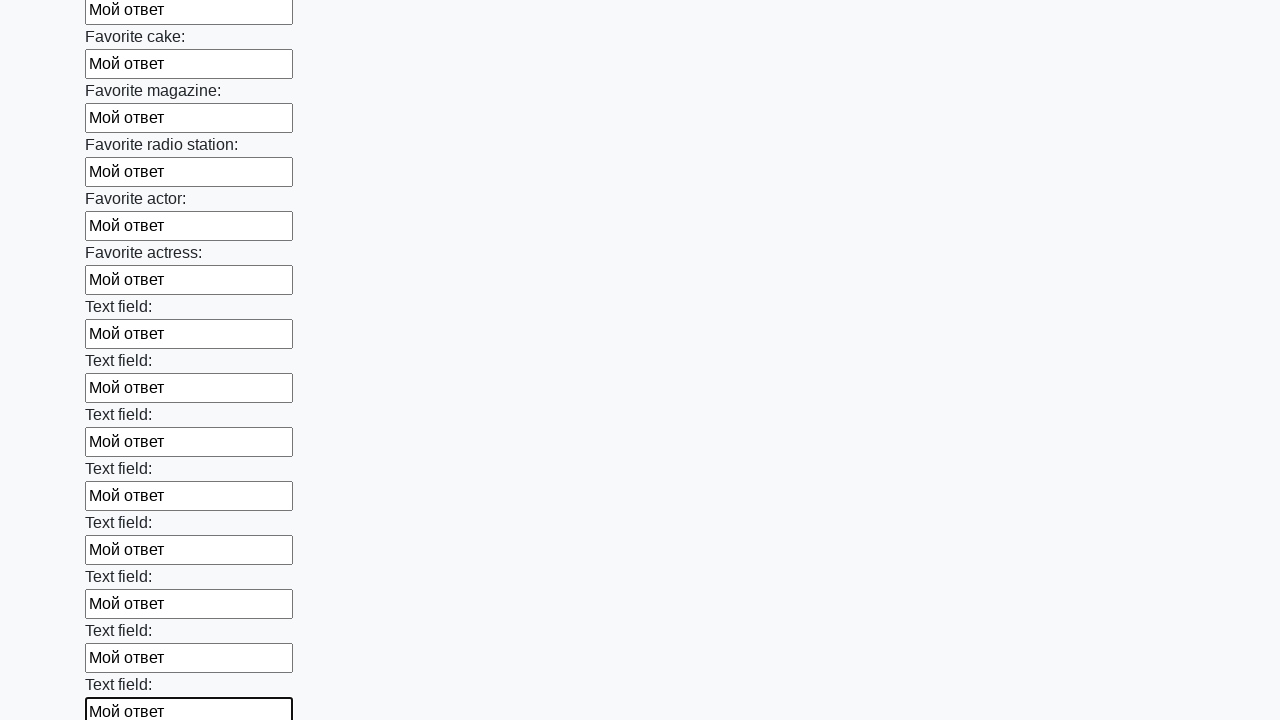

Filled a text input field with sample answer 'Мой ответ' on input[type='text'] >> nth=34
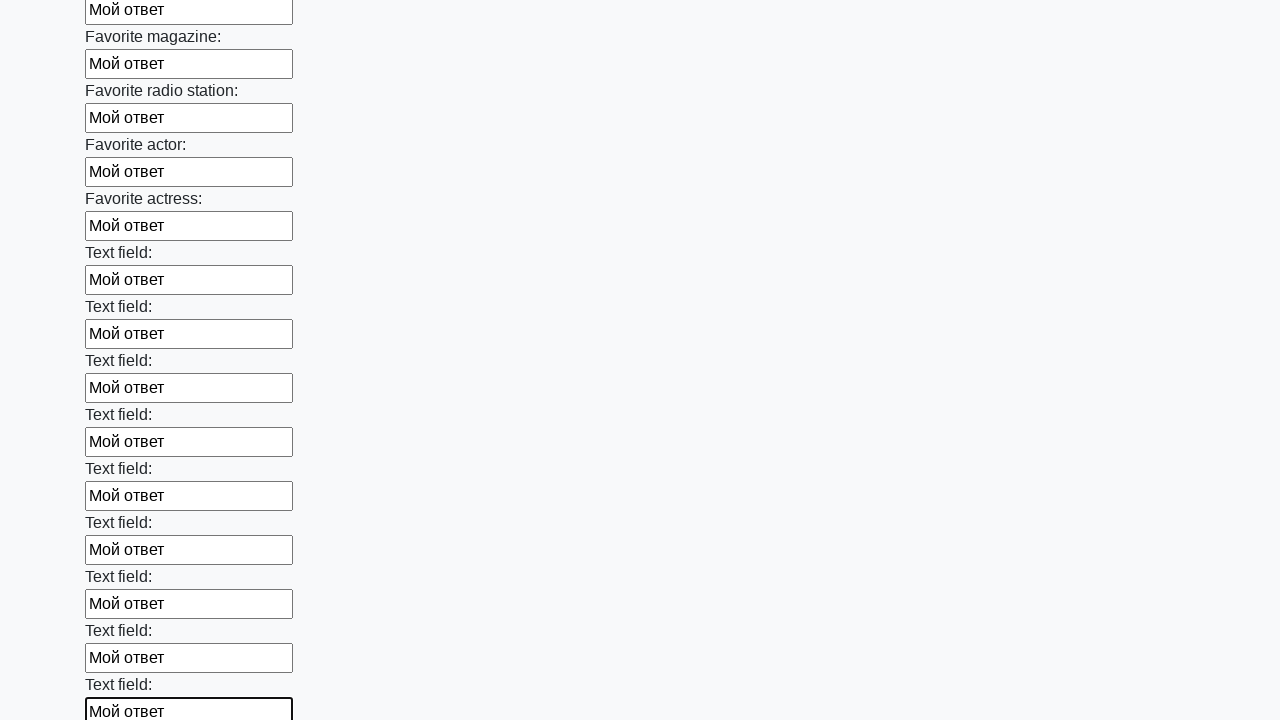

Filled a text input field with sample answer 'Мой ответ' on input[type='text'] >> nth=35
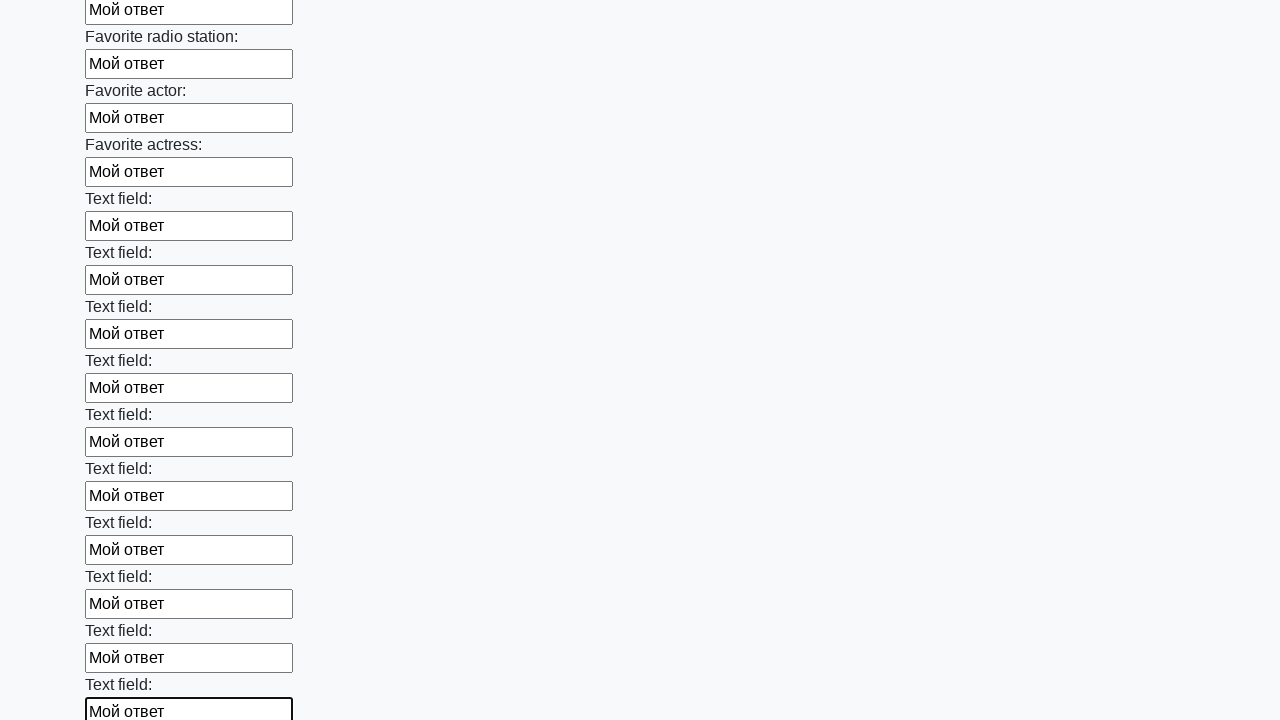

Filled a text input field with sample answer 'Мой ответ' on input[type='text'] >> nth=36
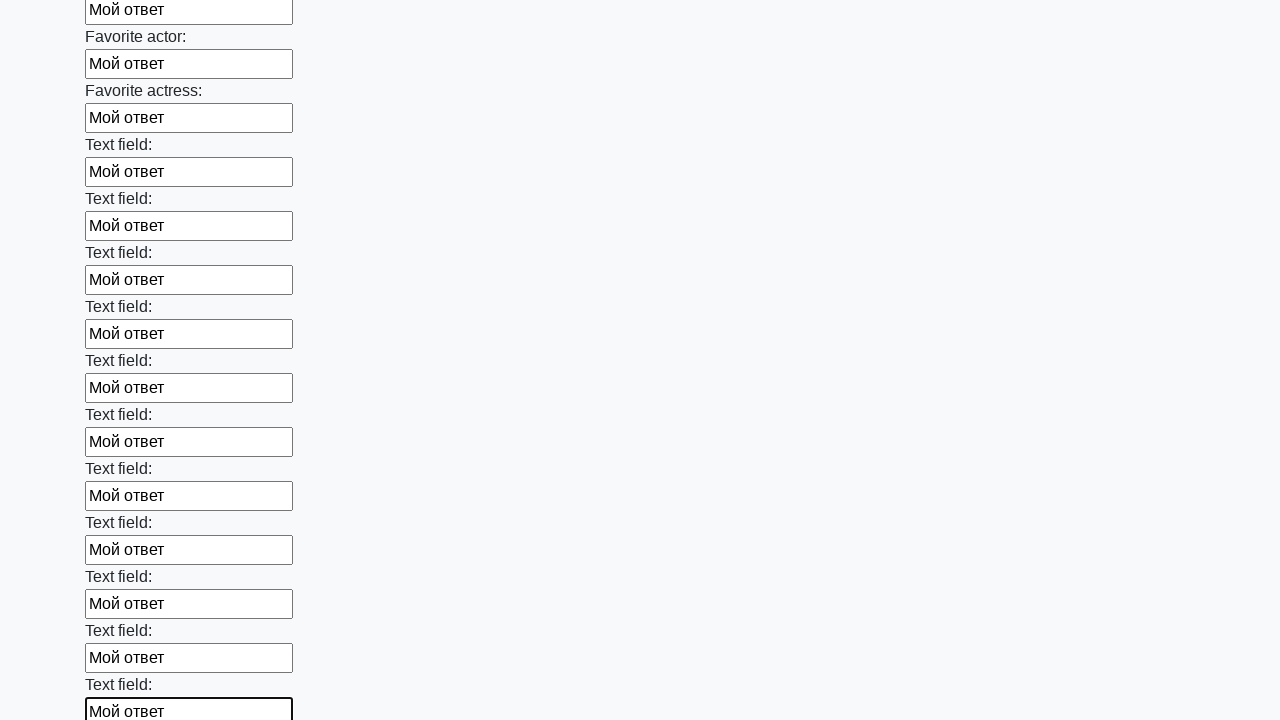

Filled a text input field with sample answer 'Мой ответ' on input[type='text'] >> nth=37
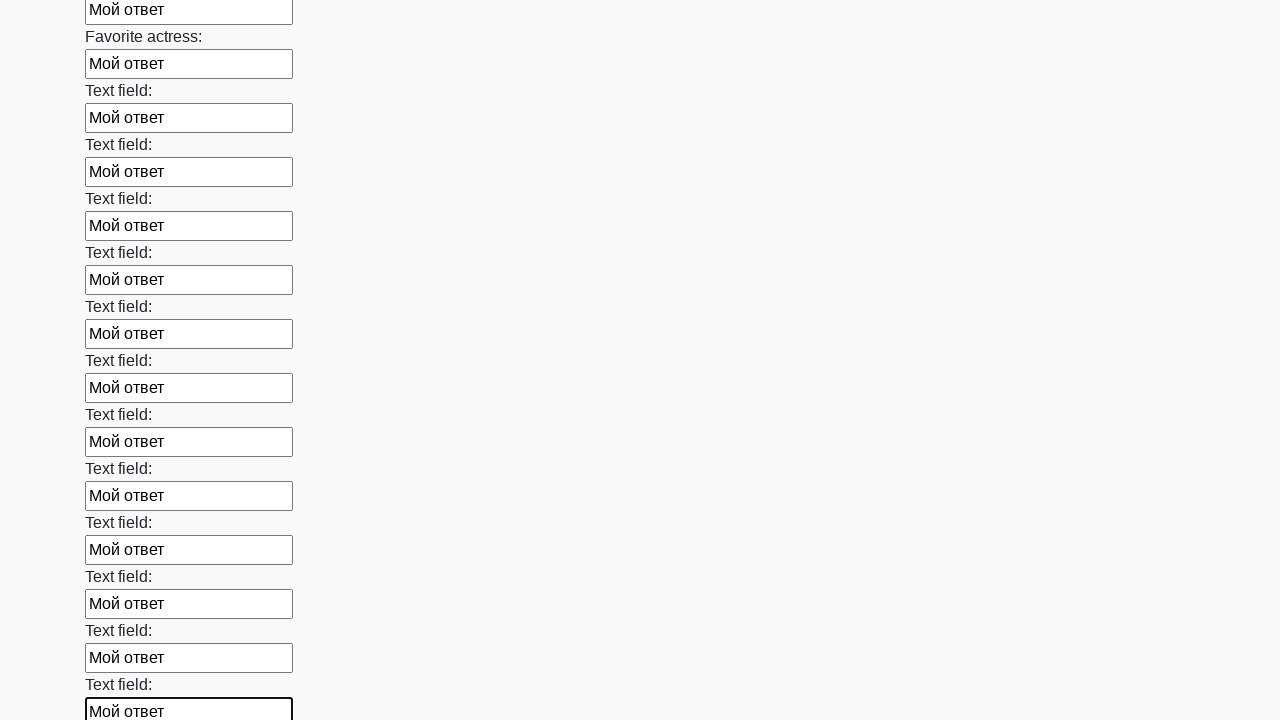

Filled a text input field with sample answer 'Мой ответ' on input[type='text'] >> nth=38
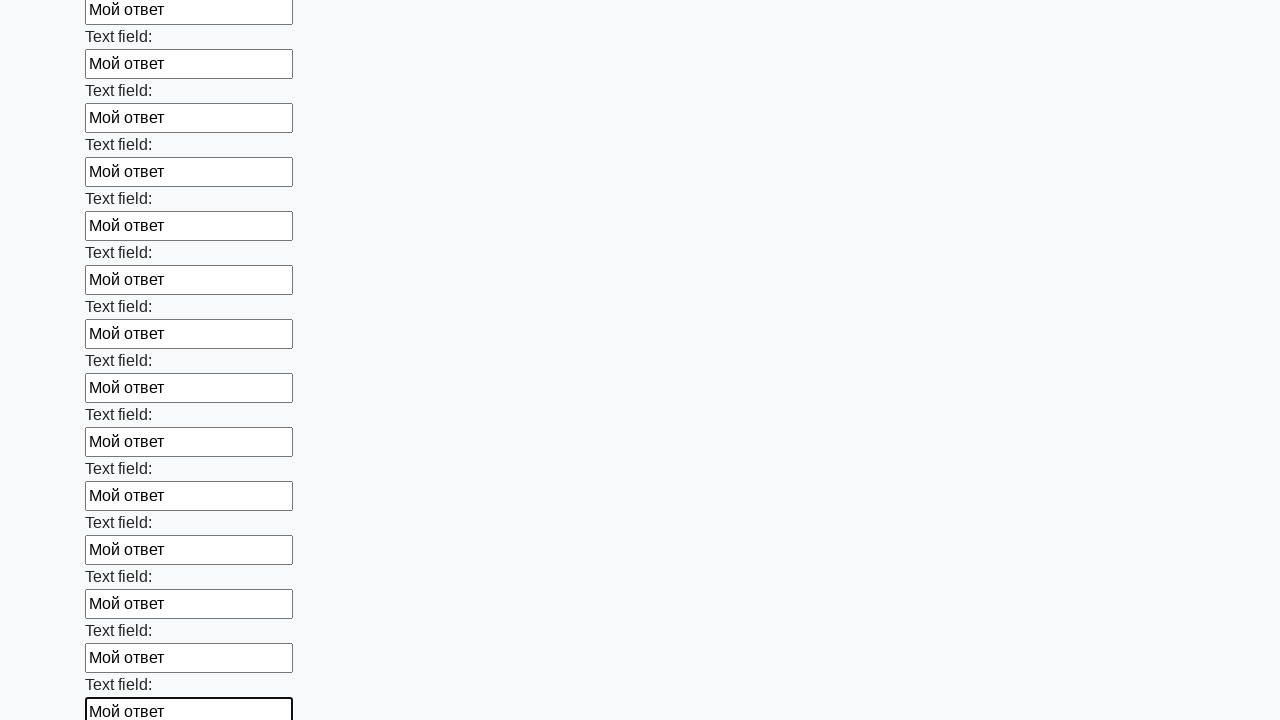

Filled a text input field with sample answer 'Мой ответ' on input[type='text'] >> nth=39
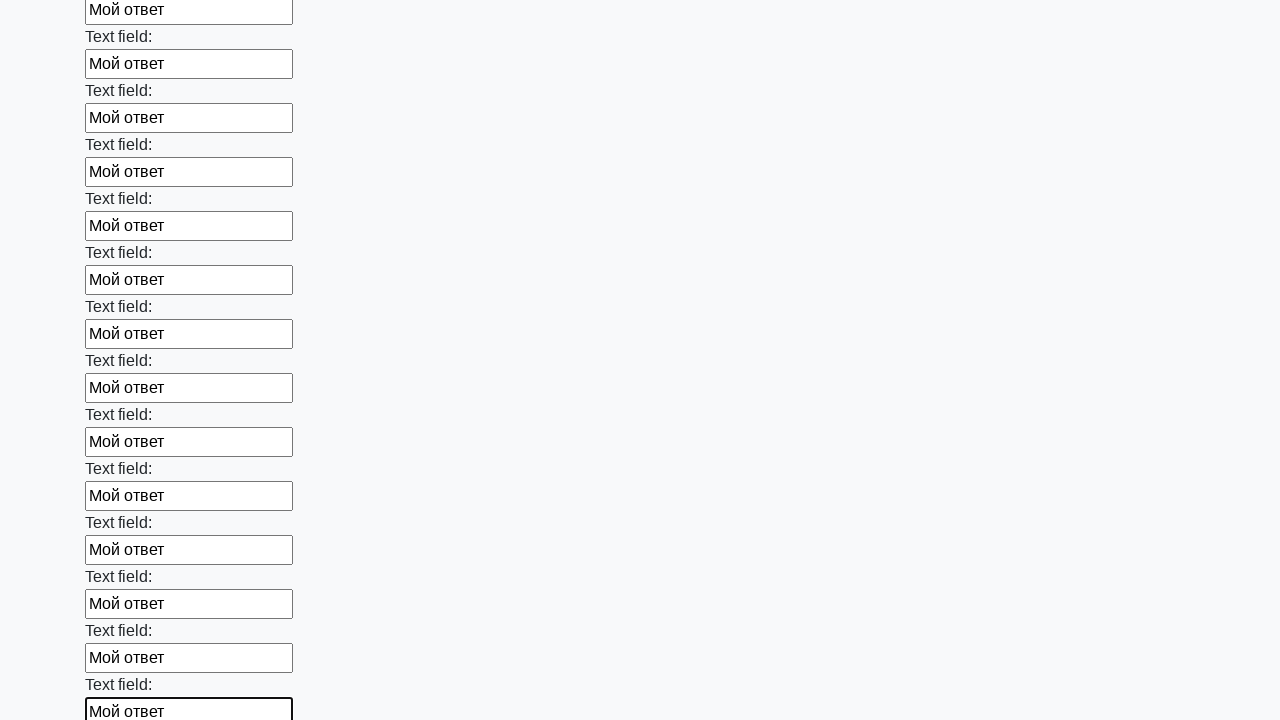

Filled a text input field with sample answer 'Мой ответ' on input[type='text'] >> nth=40
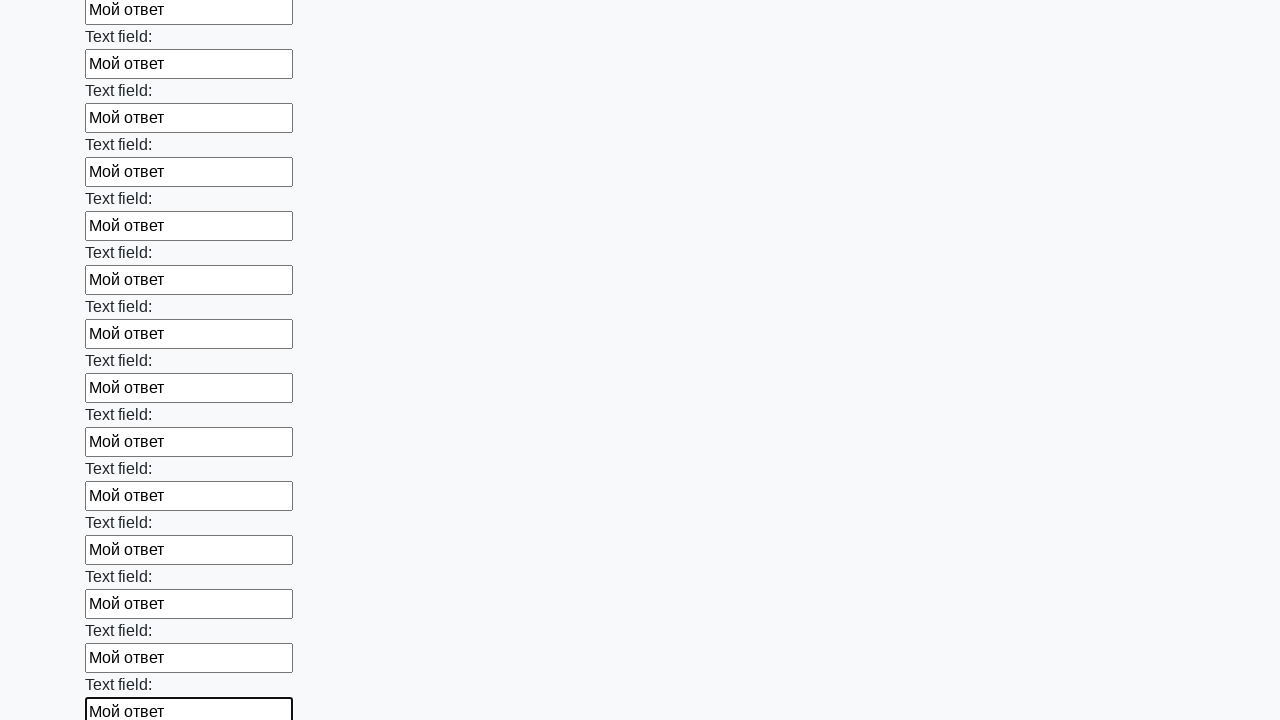

Filled a text input field with sample answer 'Мой ответ' on input[type='text'] >> nth=41
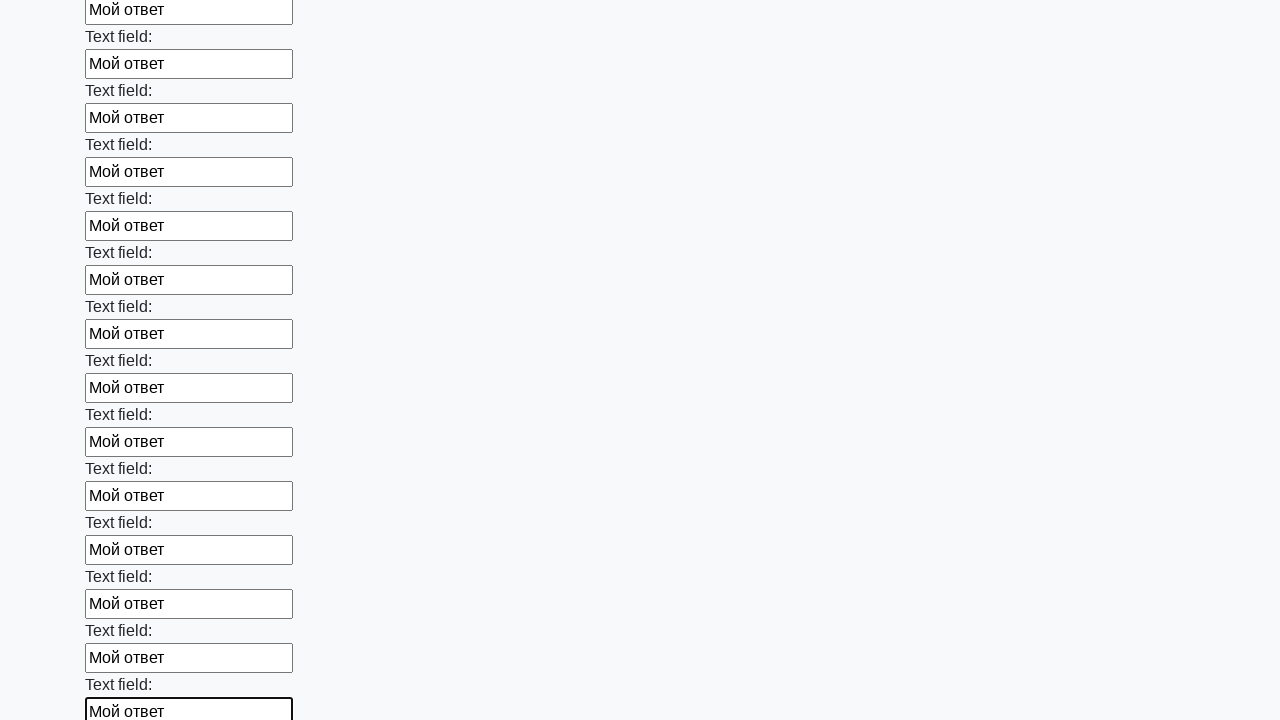

Filled a text input field with sample answer 'Мой ответ' on input[type='text'] >> nth=42
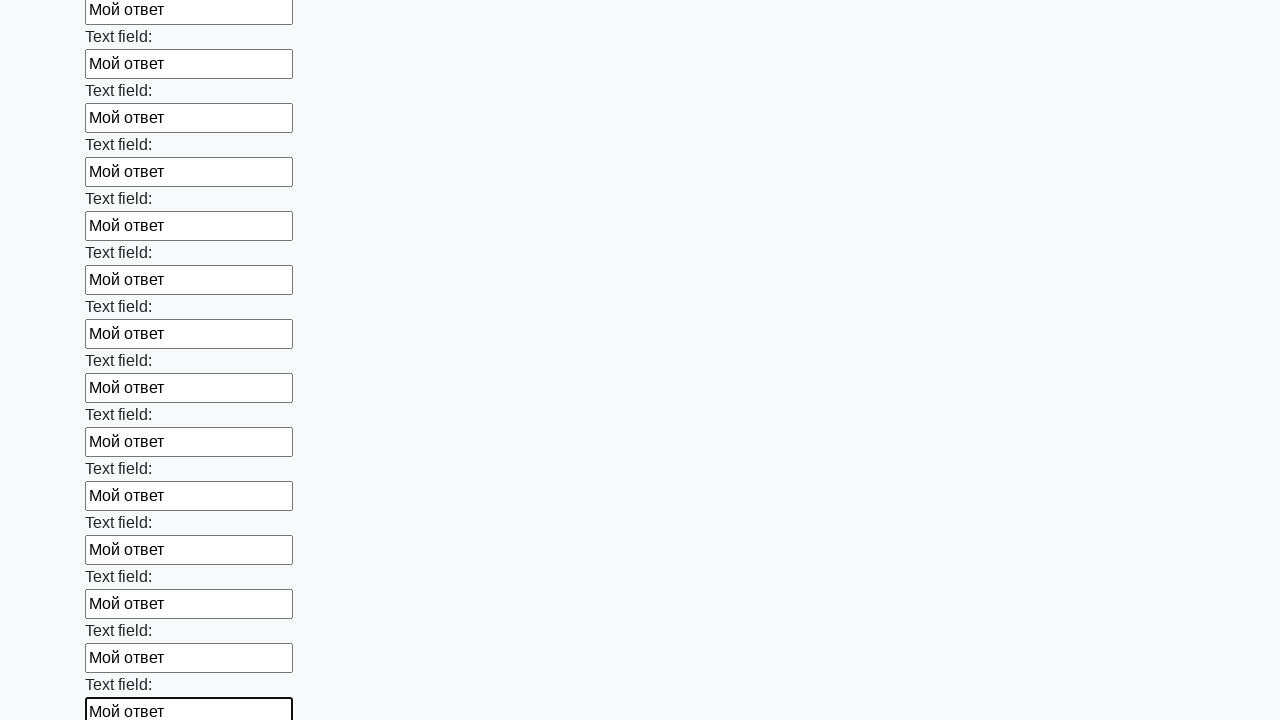

Filled a text input field with sample answer 'Мой ответ' on input[type='text'] >> nth=43
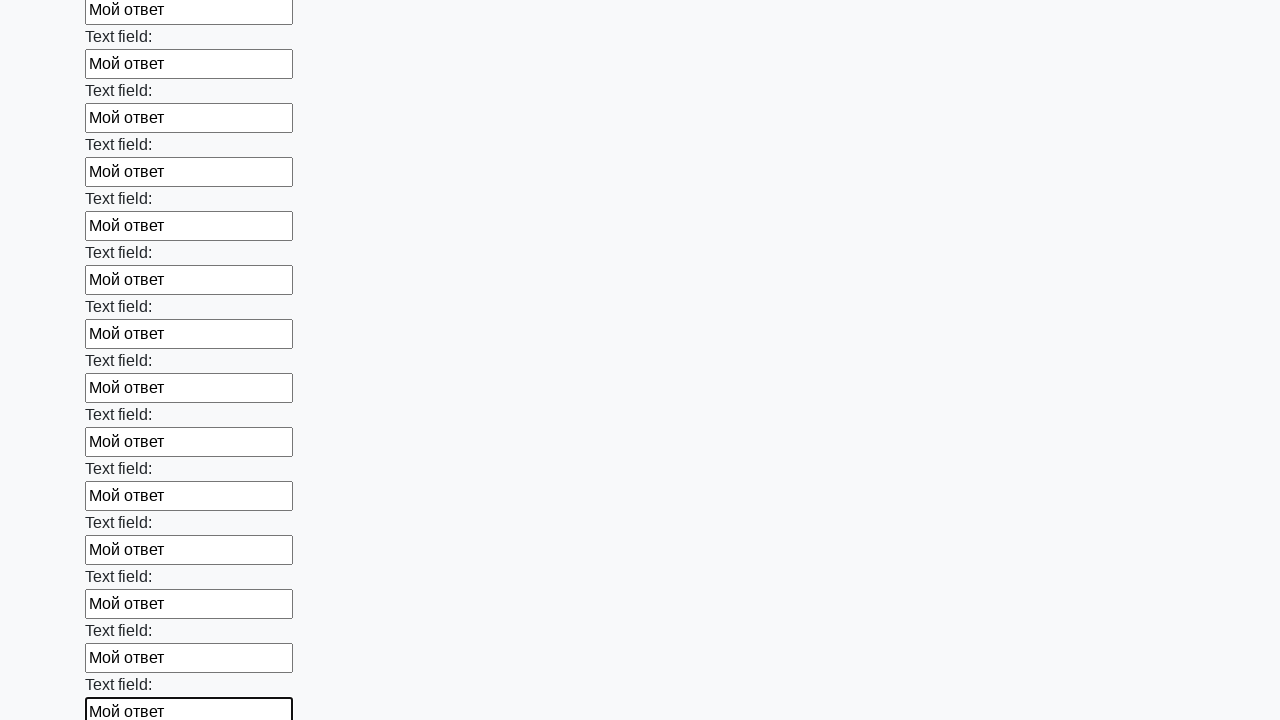

Filled a text input field with sample answer 'Мой ответ' on input[type='text'] >> nth=44
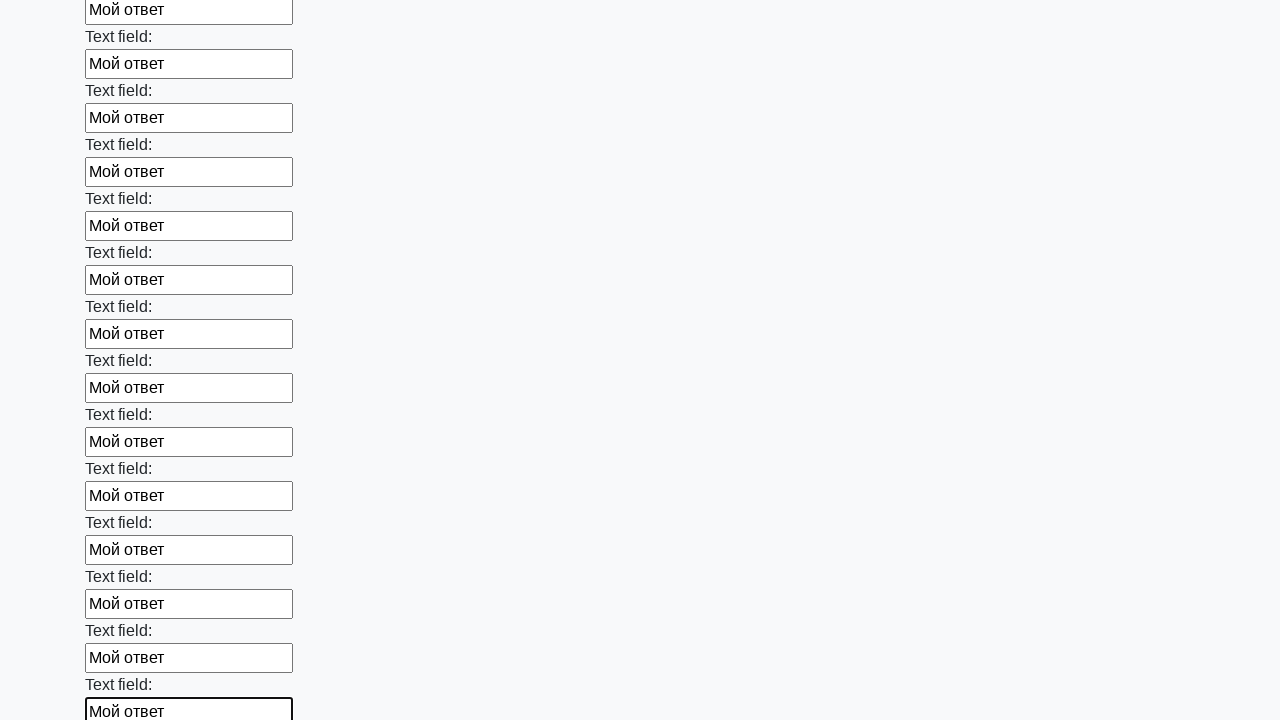

Filled a text input field with sample answer 'Мой ответ' on input[type='text'] >> nth=45
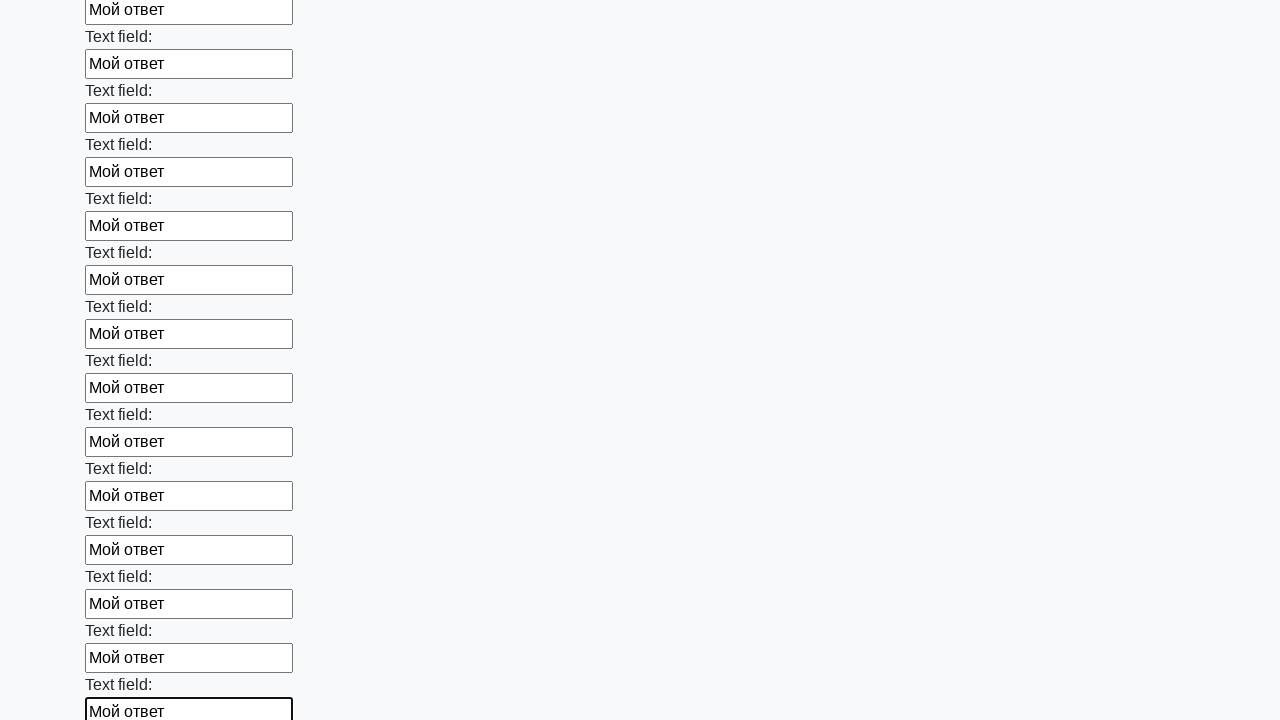

Filled a text input field with sample answer 'Мой ответ' on input[type='text'] >> nth=46
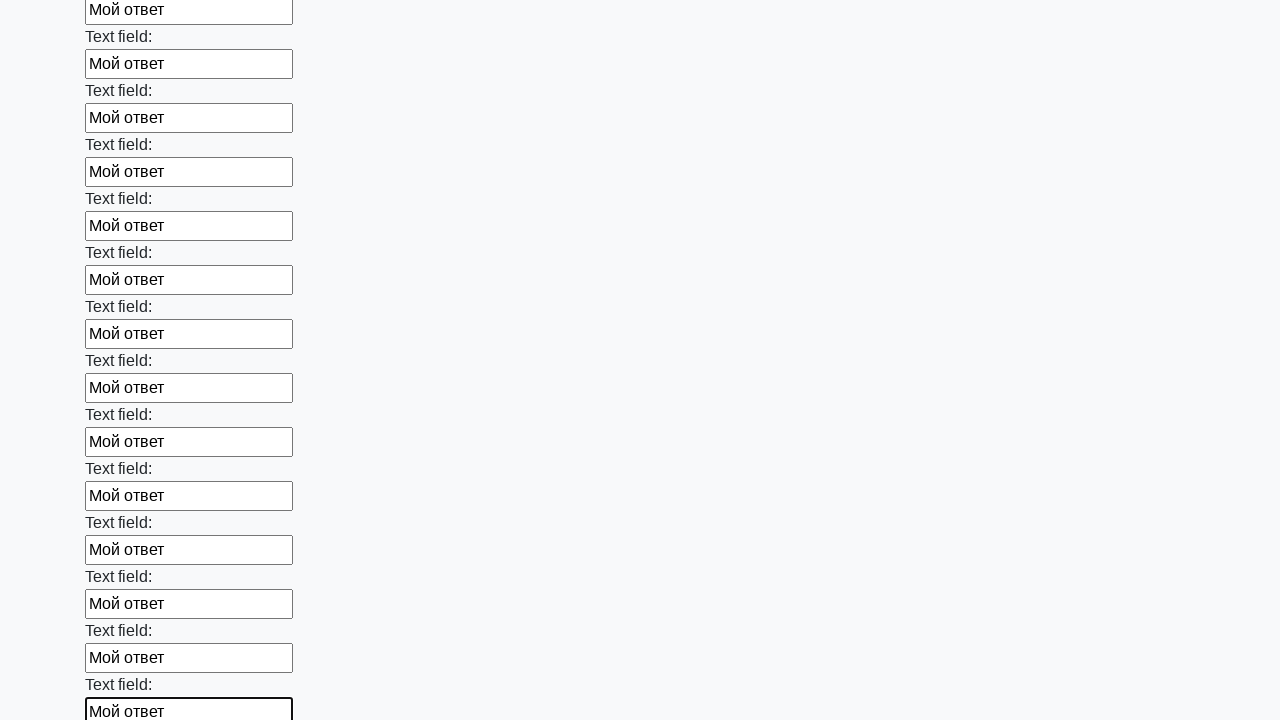

Filled a text input field with sample answer 'Мой ответ' on input[type='text'] >> nth=47
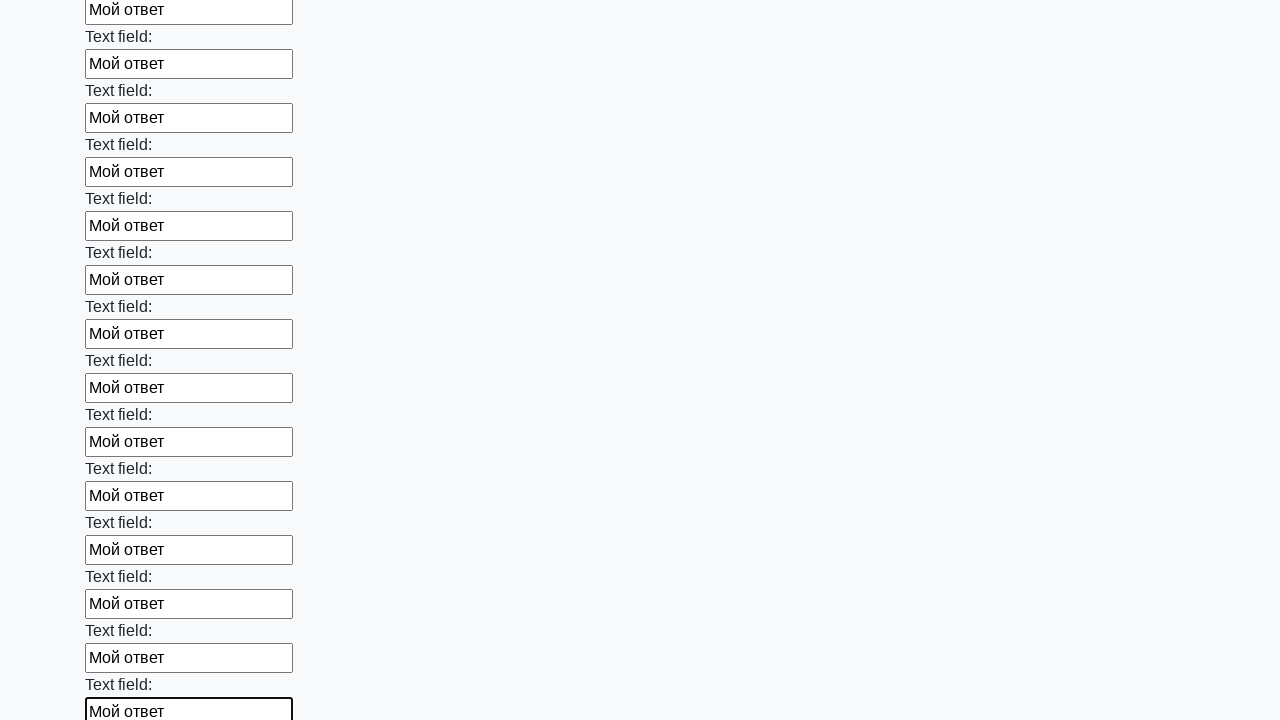

Filled a text input field with sample answer 'Мой ответ' on input[type='text'] >> nth=48
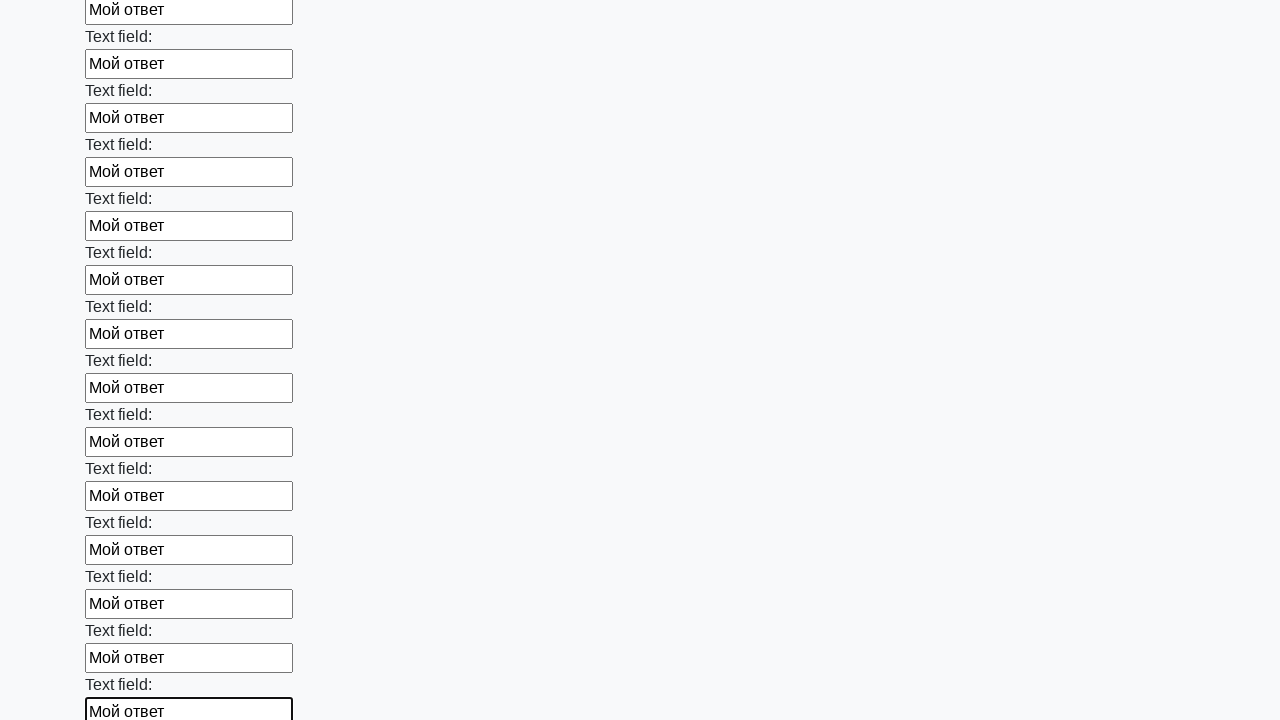

Filled a text input field with sample answer 'Мой ответ' on input[type='text'] >> nth=49
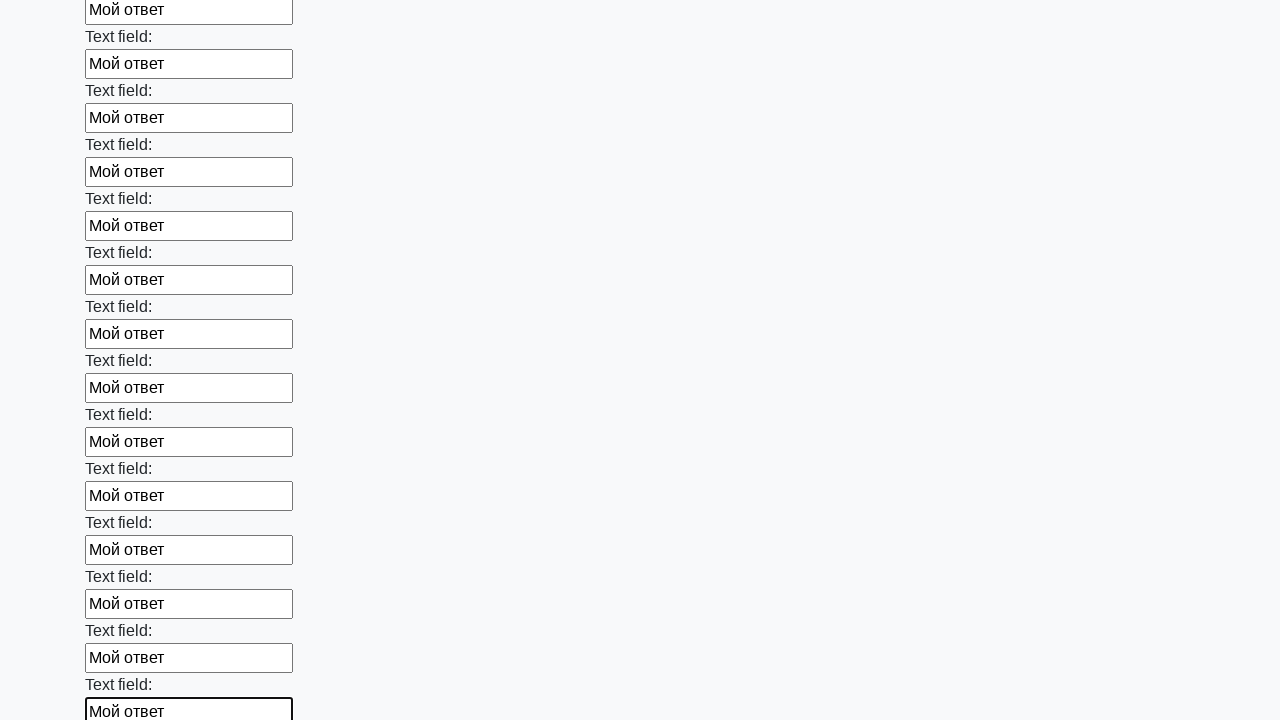

Filled a text input field with sample answer 'Мой ответ' on input[type='text'] >> nth=50
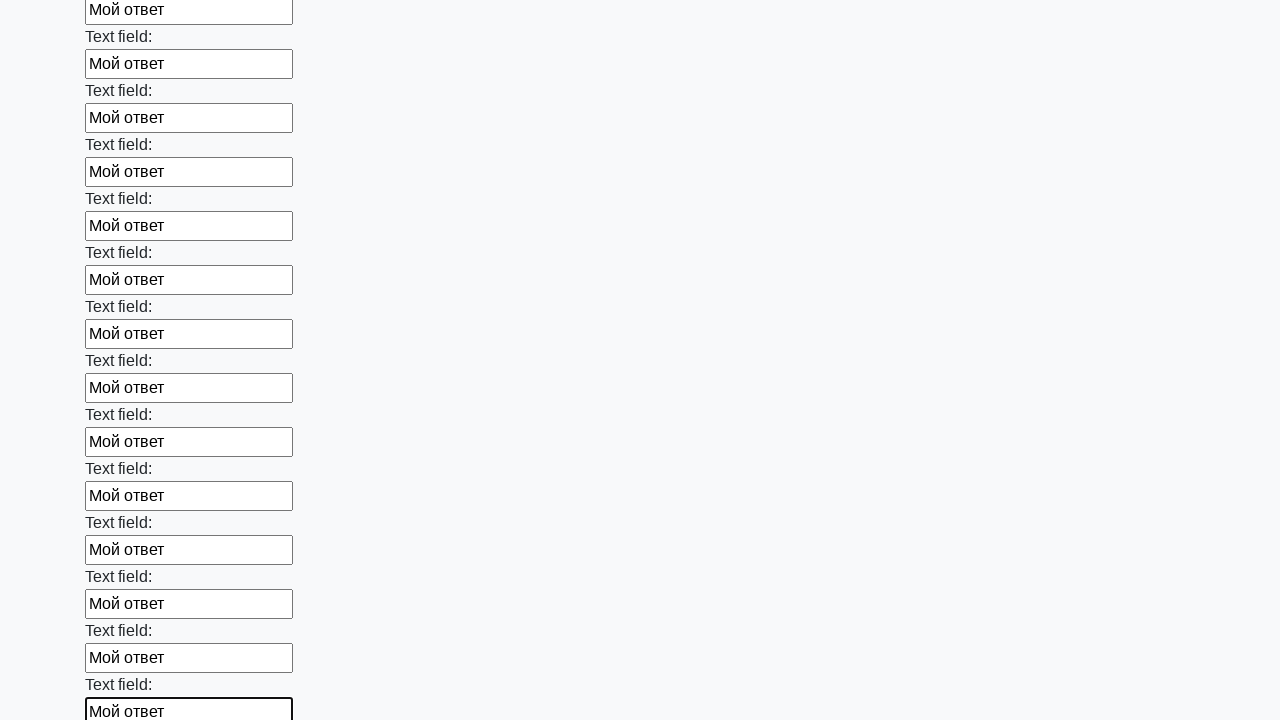

Filled a text input field with sample answer 'Мой ответ' on input[type='text'] >> nth=51
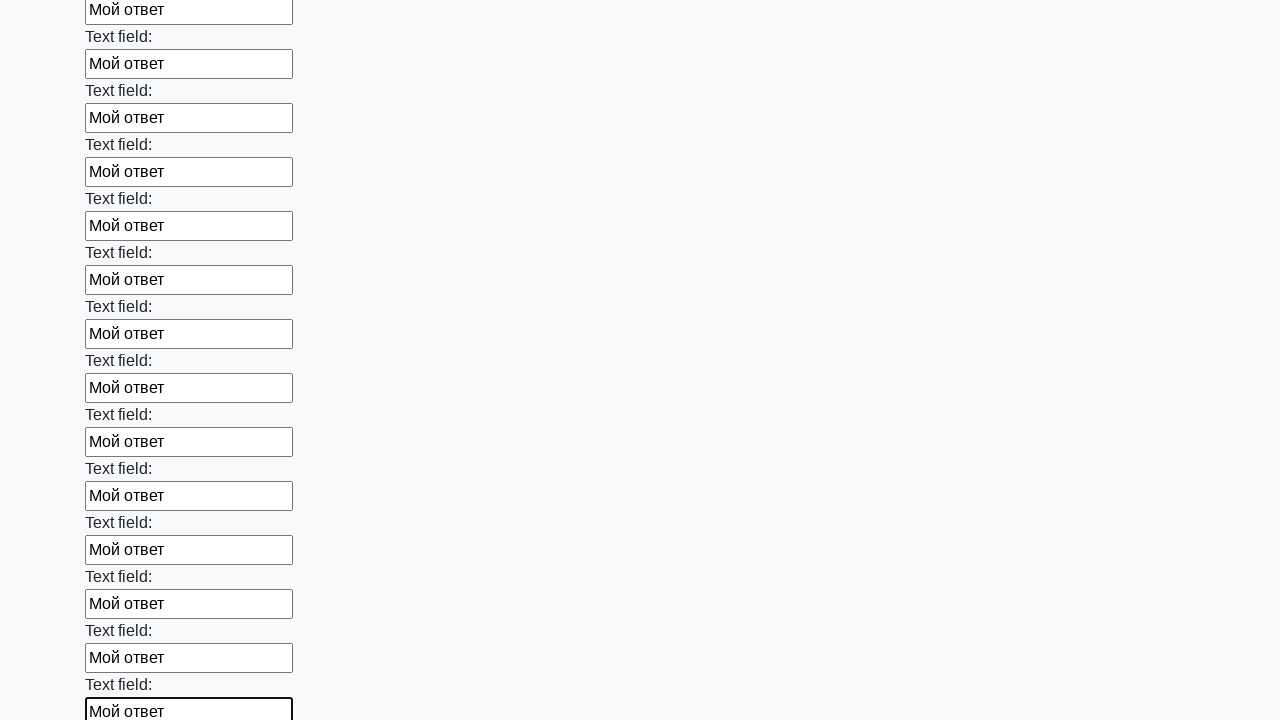

Filled a text input field with sample answer 'Мой ответ' on input[type='text'] >> nth=52
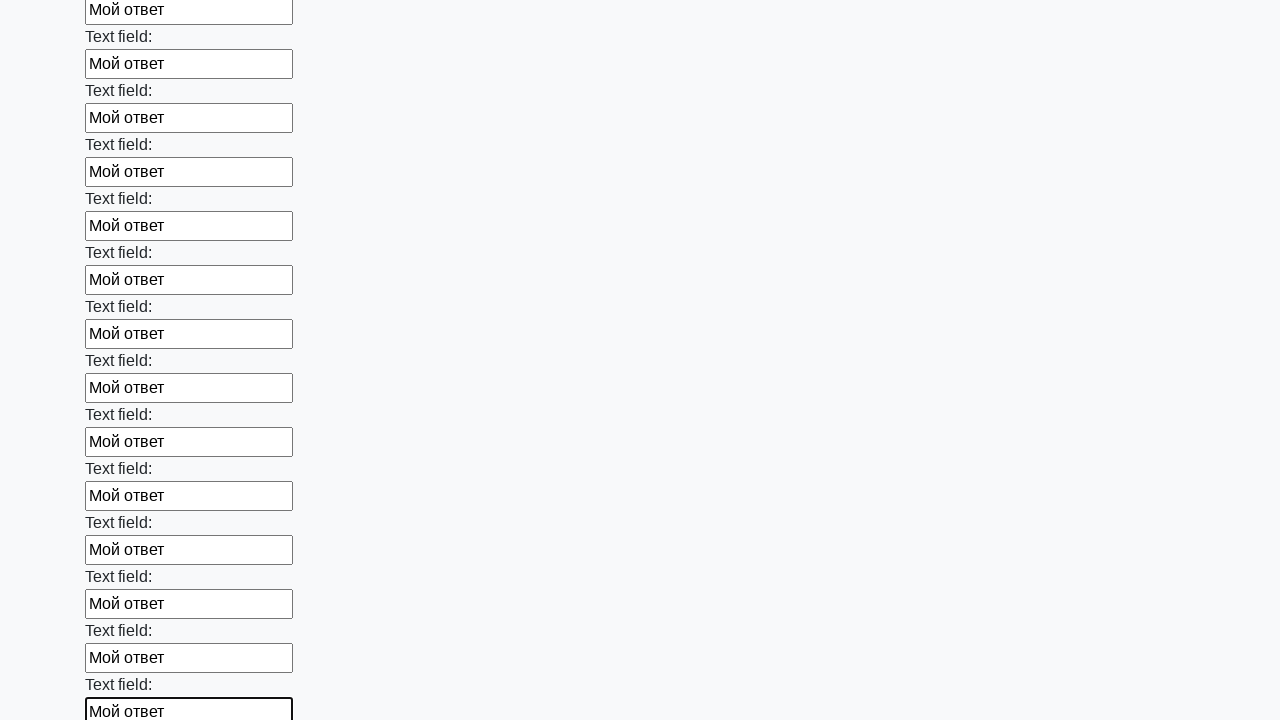

Filled a text input field with sample answer 'Мой ответ' on input[type='text'] >> nth=53
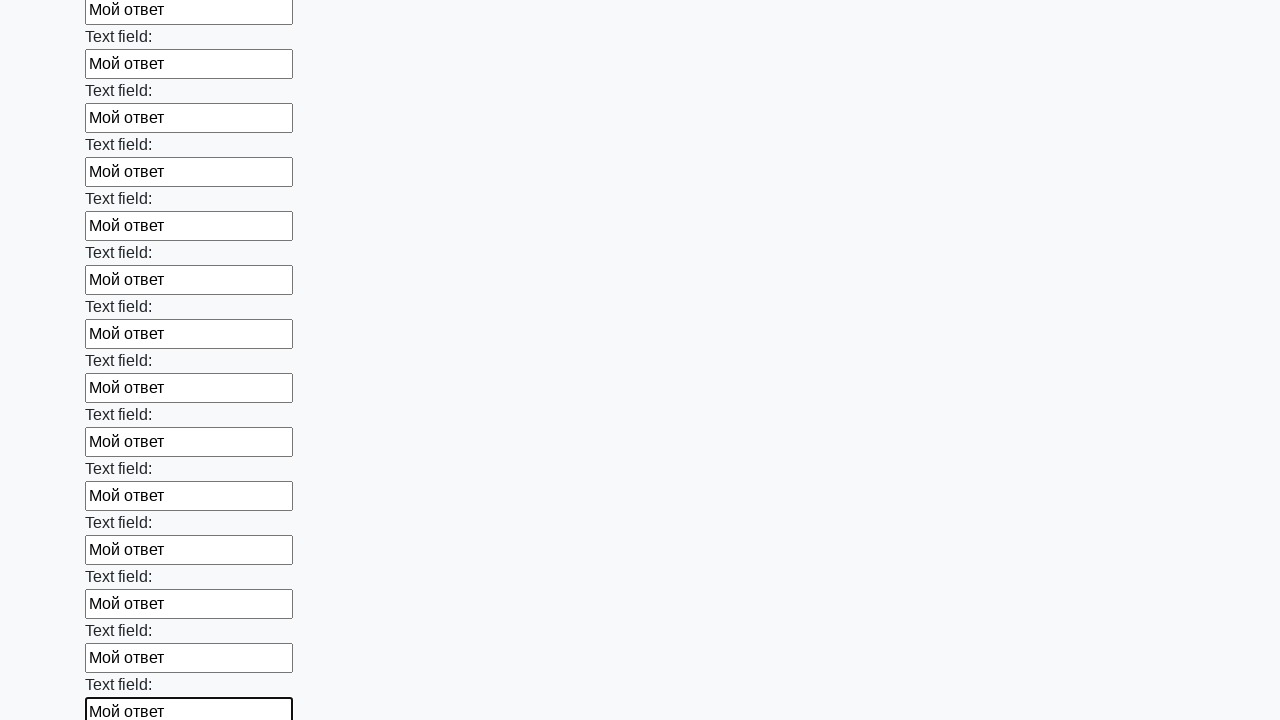

Filled a text input field with sample answer 'Мой ответ' on input[type='text'] >> nth=54
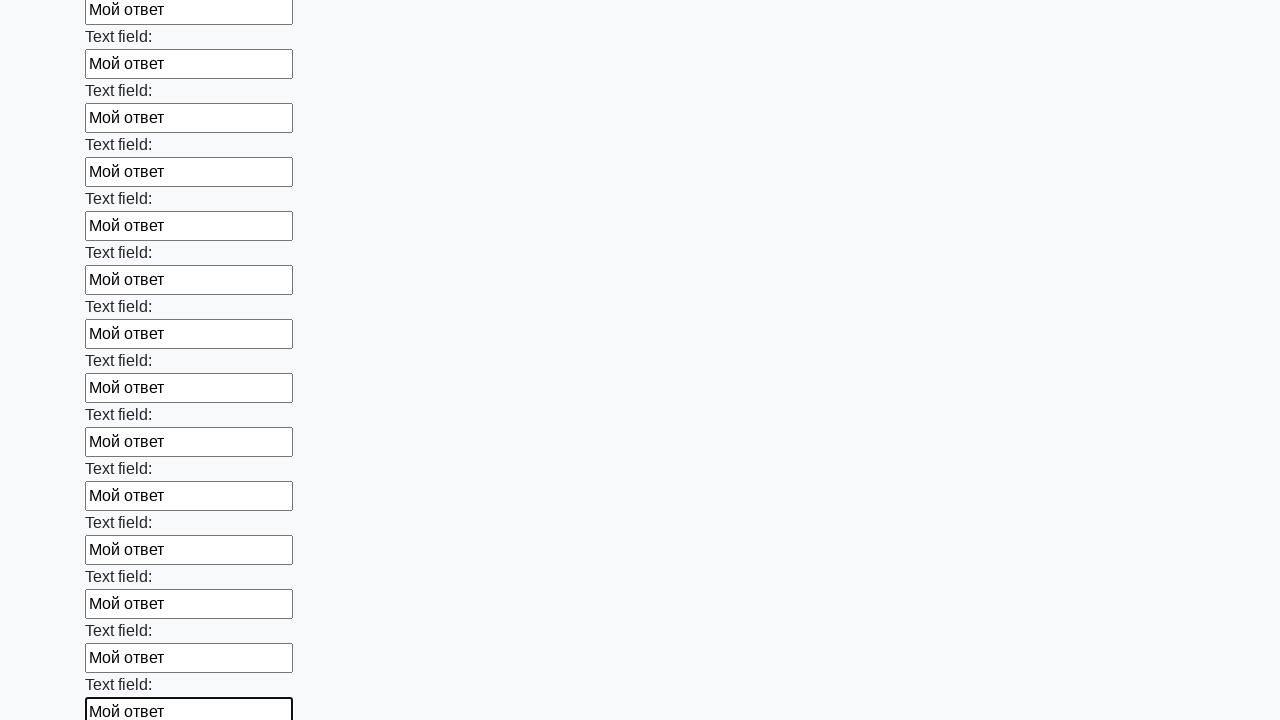

Filled a text input field with sample answer 'Мой ответ' on input[type='text'] >> nth=55
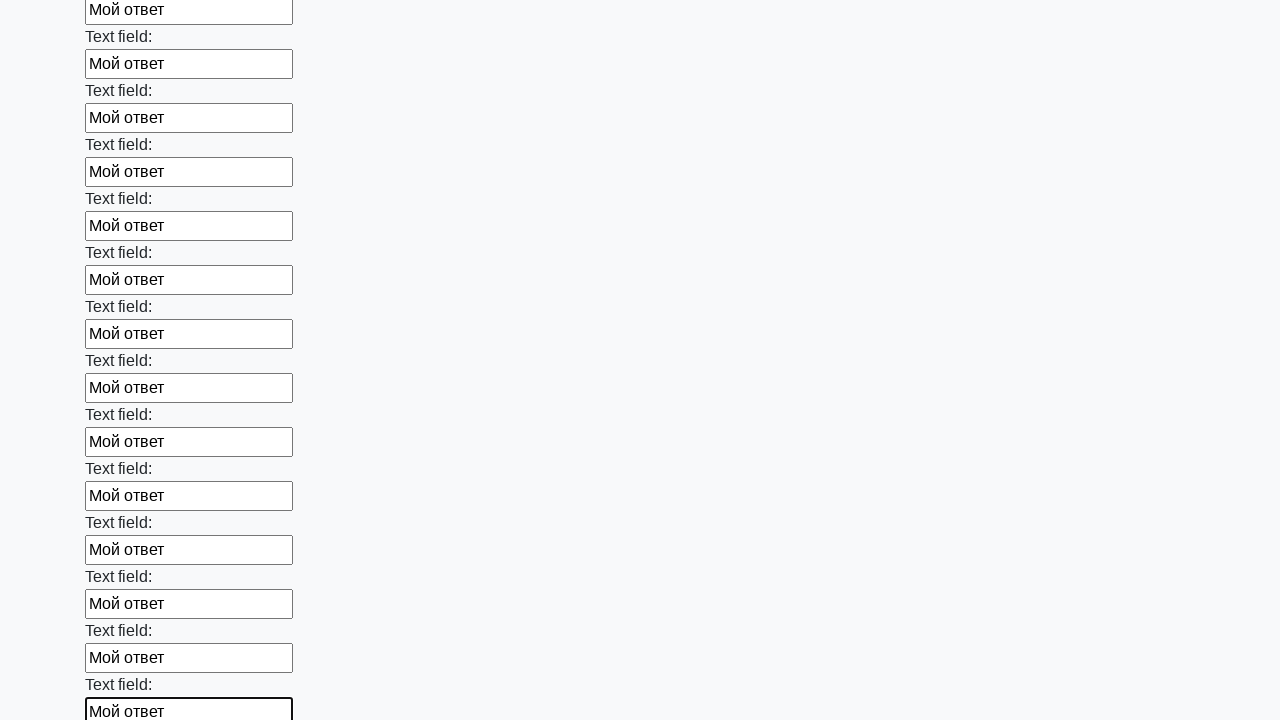

Filled a text input field with sample answer 'Мой ответ' on input[type='text'] >> nth=56
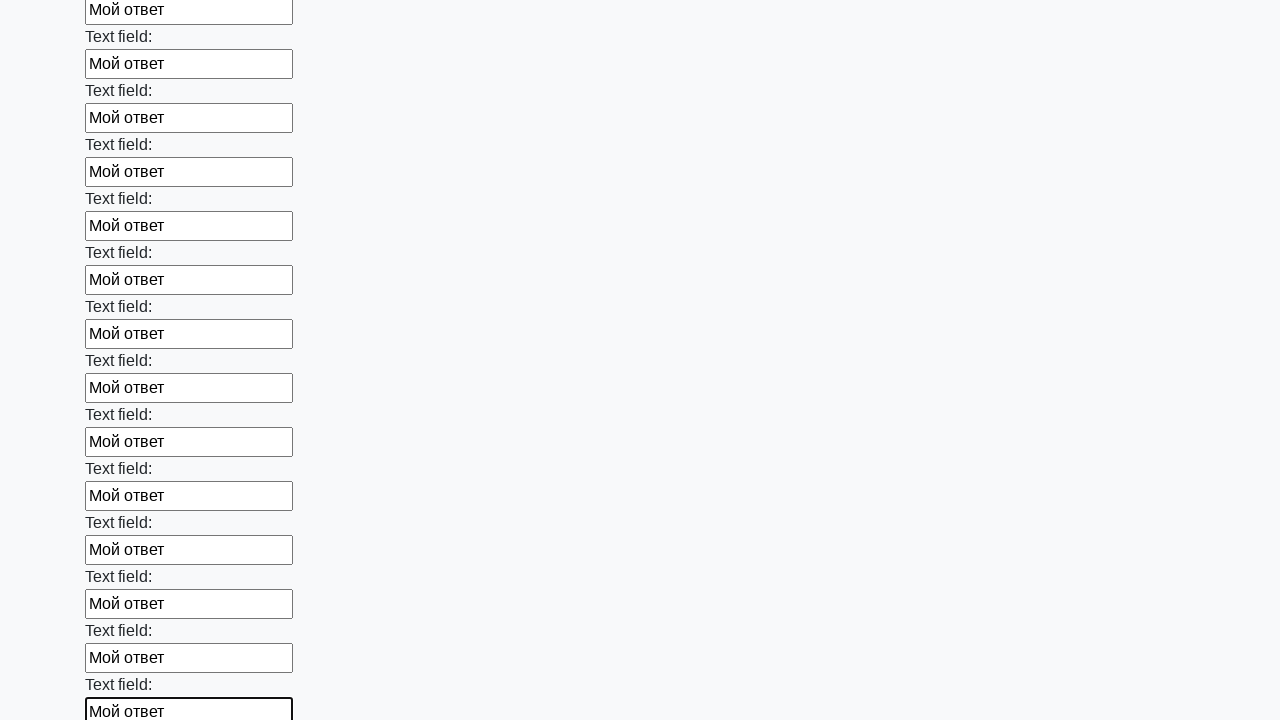

Filled a text input field with sample answer 'Мой ответ' on input[type='text'] >> nth=57
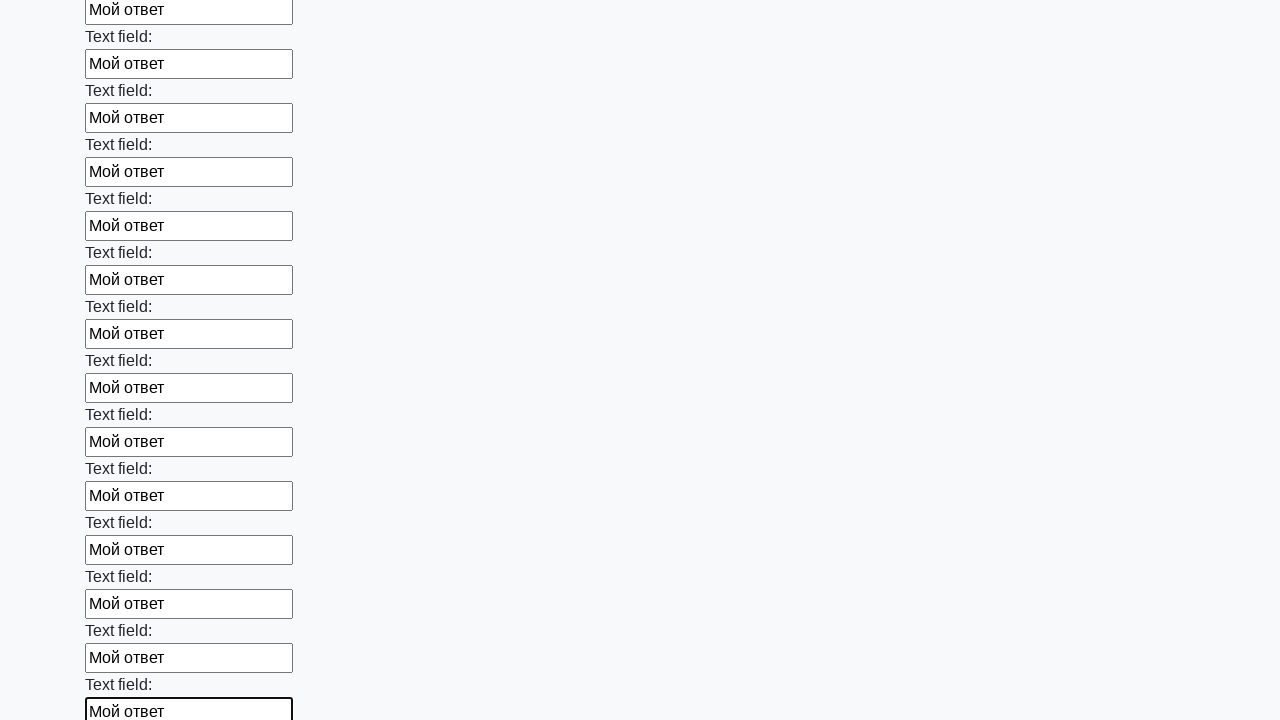

Filled a text input field with sample answer 'Мой ответ' on input[type='text'] >> nth=58
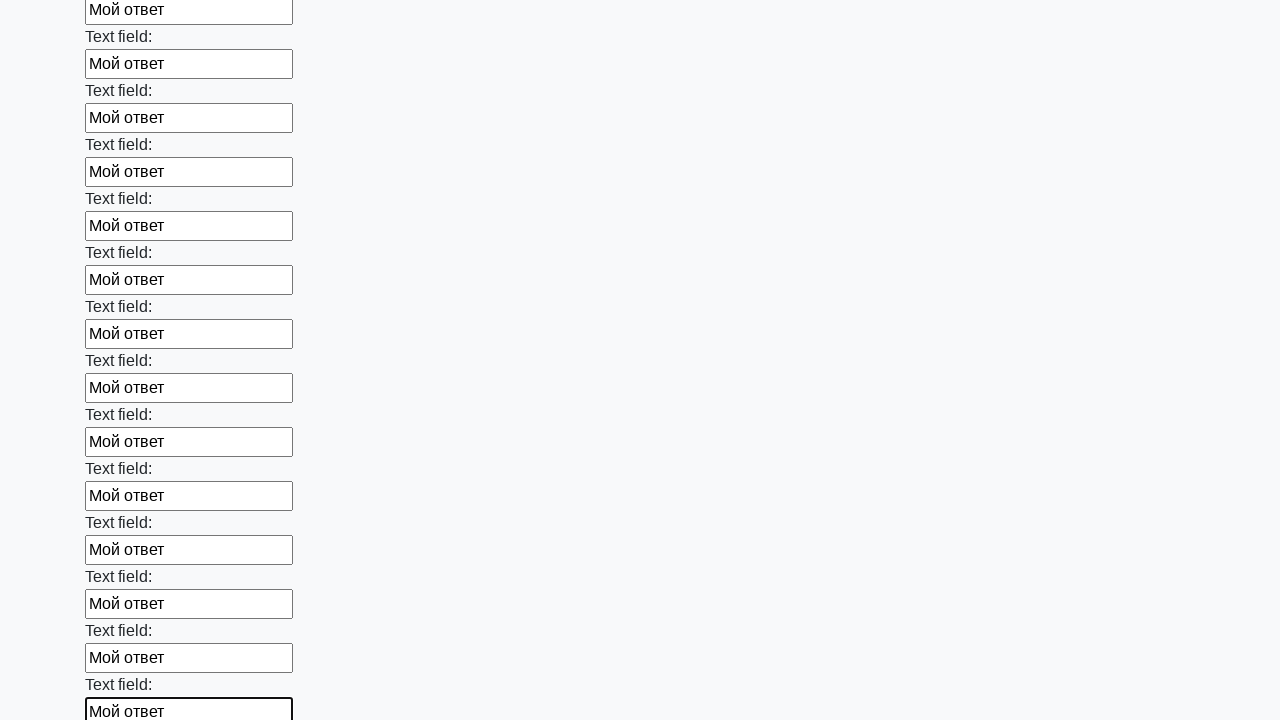

Filled a text input field with sample answer 'Мой ответ' on input[type='text'] >> nth=59
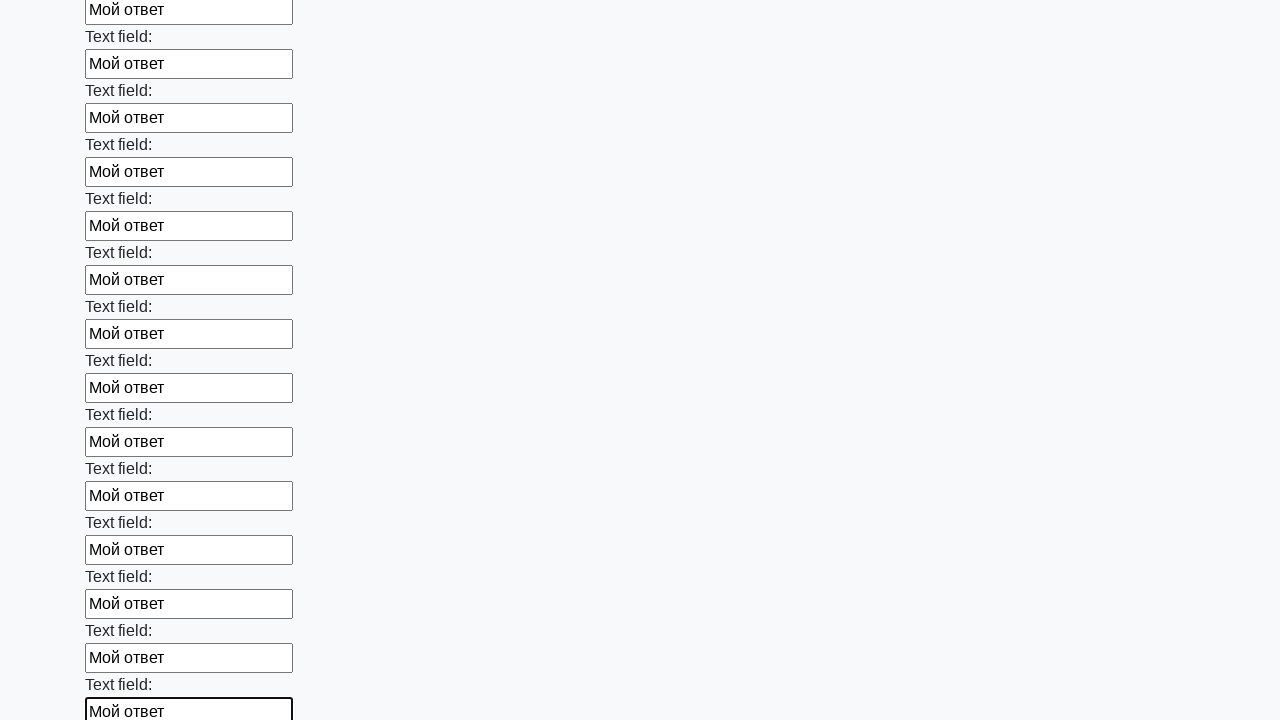

Filled a text input field with sample answer 'Мой ответ' on input[type='text'] >> nth=60
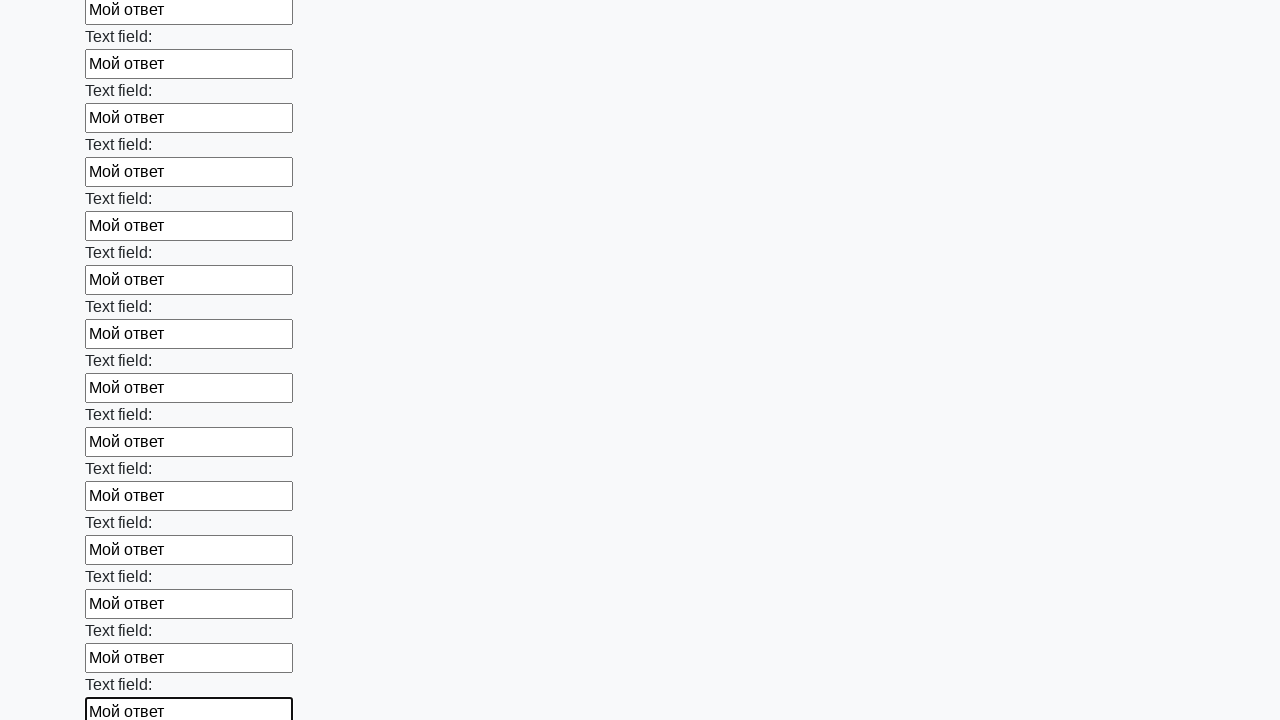

Filled a text input field with sample answer 'Мой ответ' on input[type='text'] >> nth=61
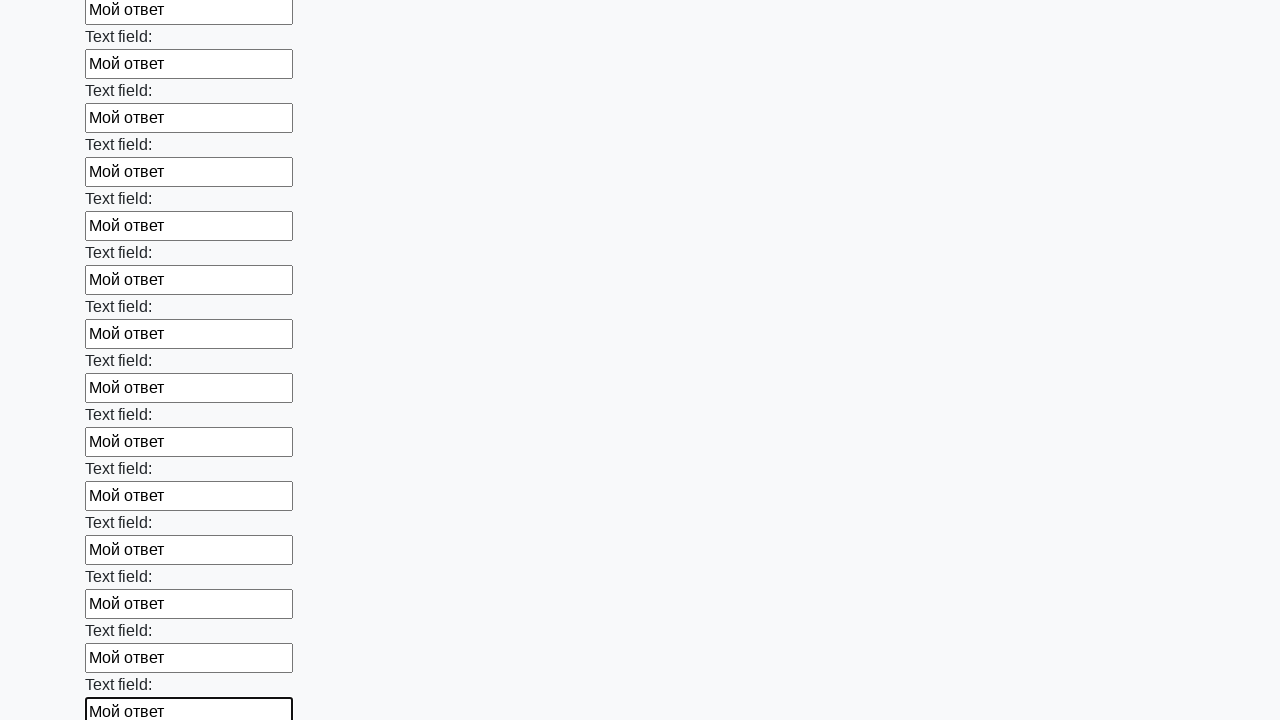

Filled a text input field with sample answer 'Мой ответ' on input[type='text'] >> nth=62
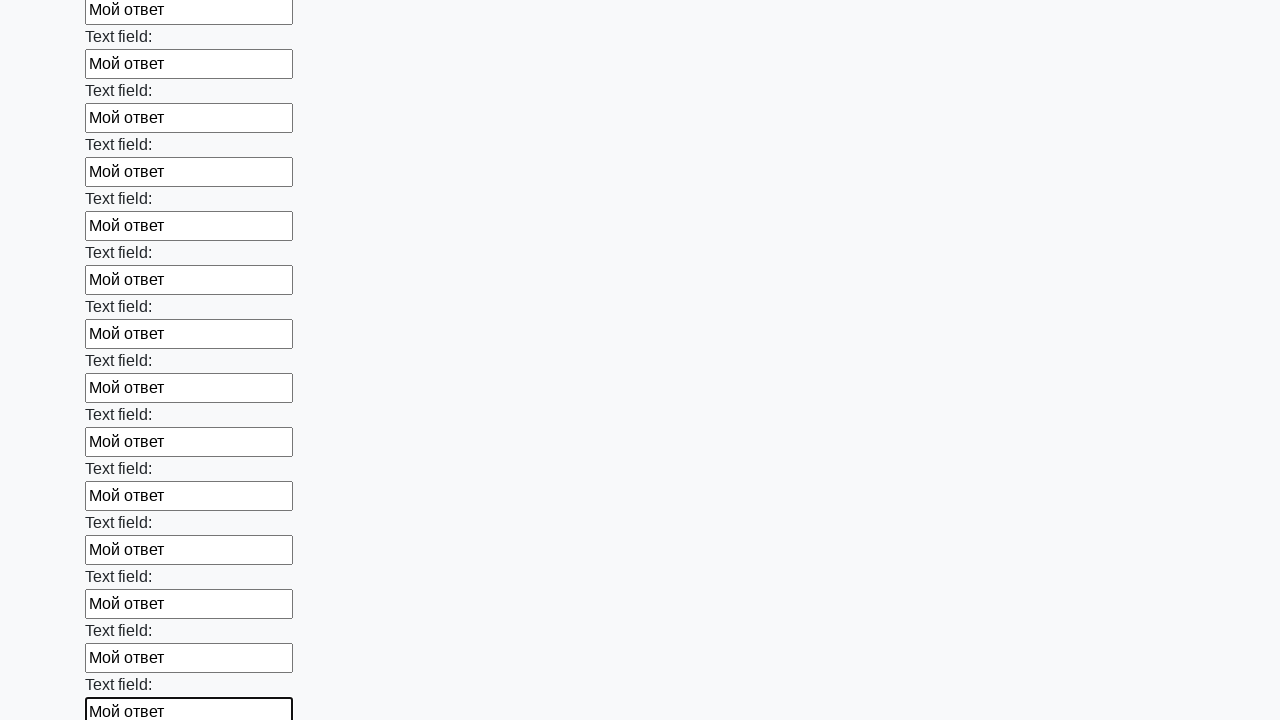

Filled a text input field with sample answer 'Мой ответ' on input[type='text'] >> nth=63
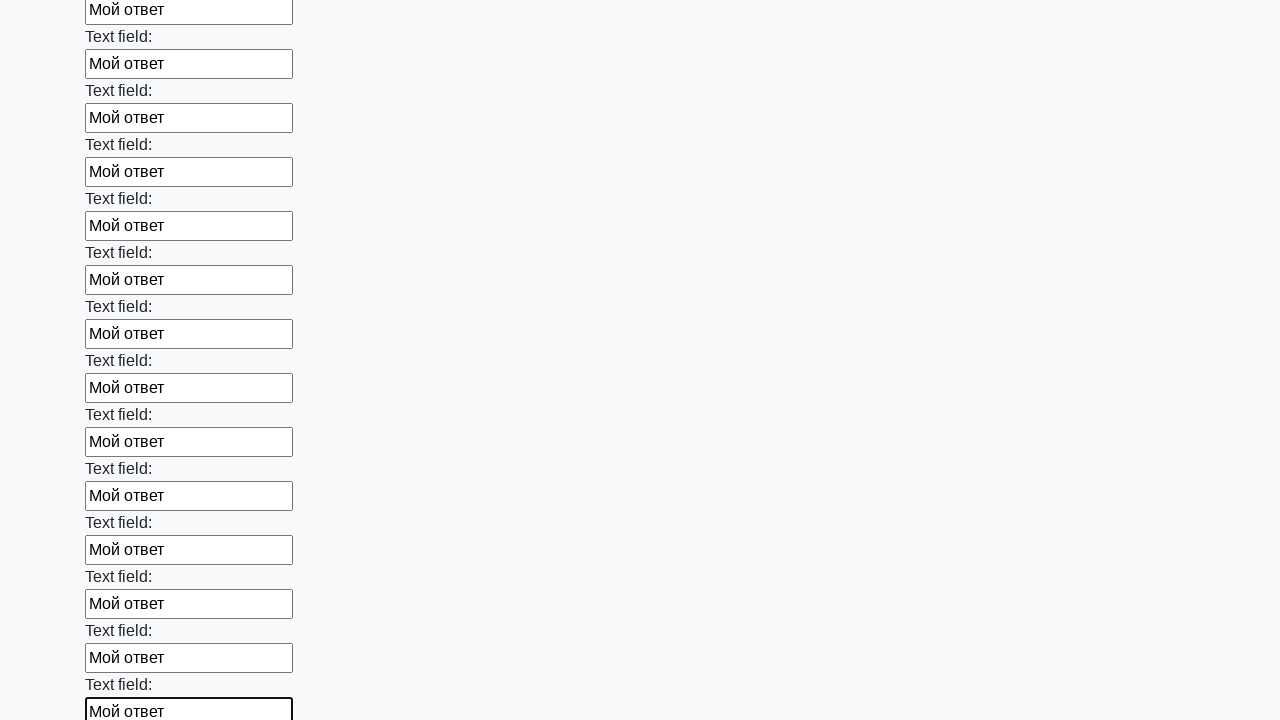

Filled a text input field with sample answer 'Мой ответ' on input[type='text'] >> nth=64
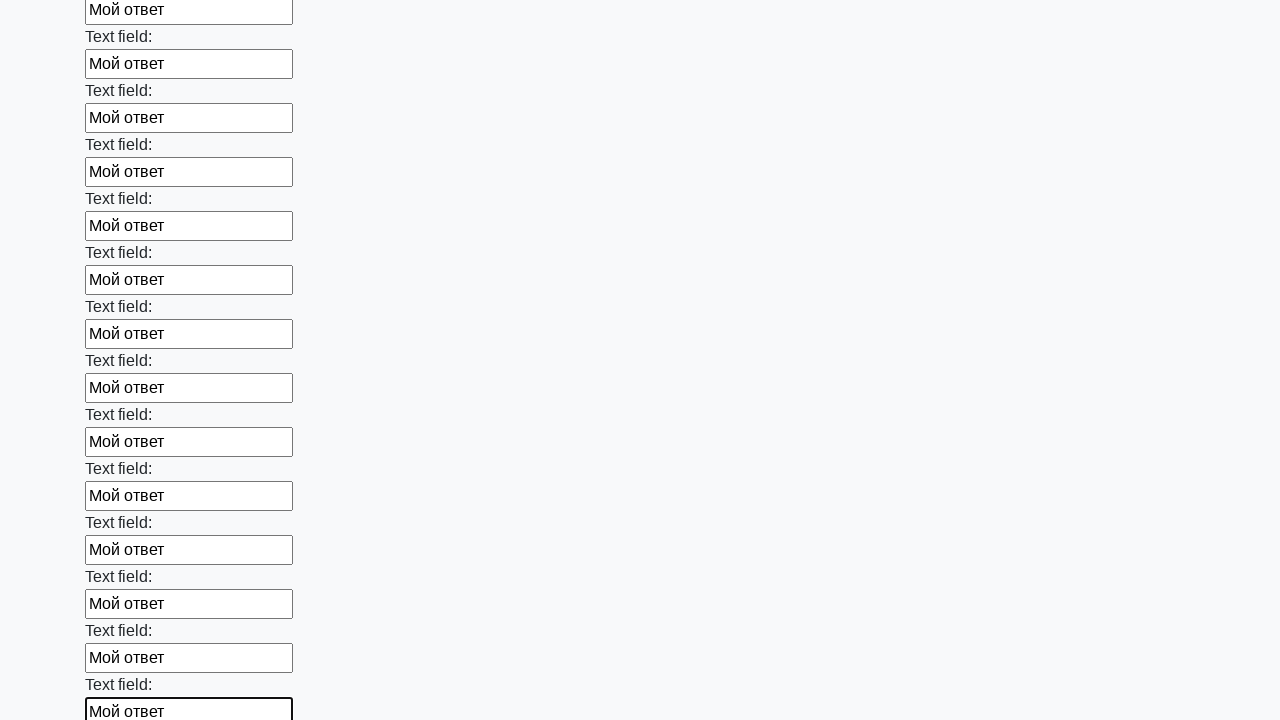

Filled a text input field with sample answer 'Мой ответ' on input[type='text'] >> nth=65
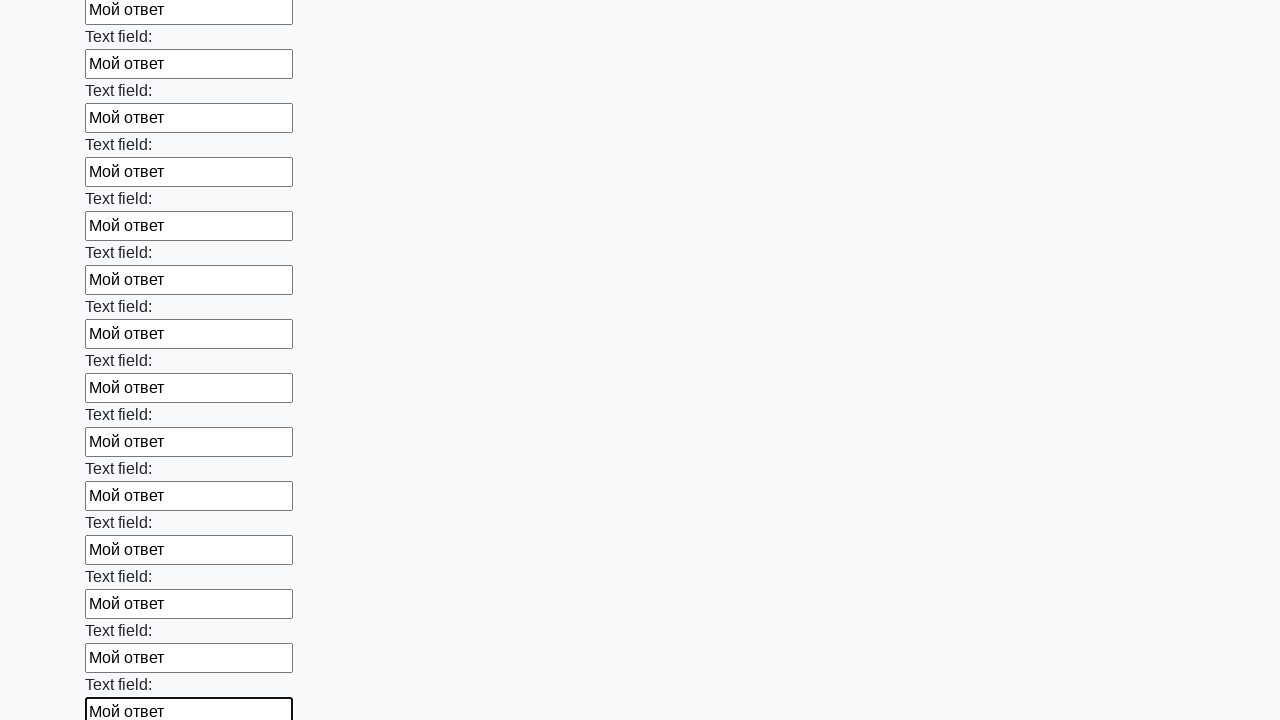

Filled a text input field with sample answer 'Мой ответ' on input[type='text'] >> nth=66
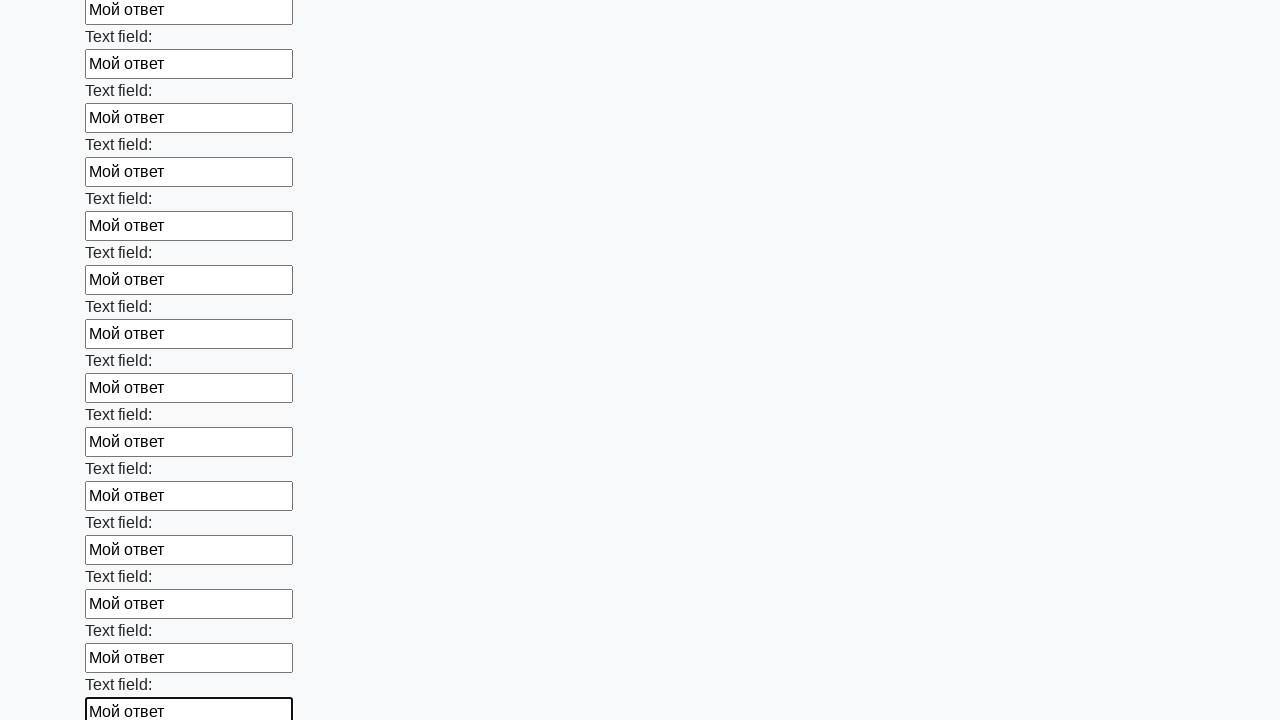

Filled a text input field with sample answer 'Мой ответ' on input[type='text'] >> nth=67
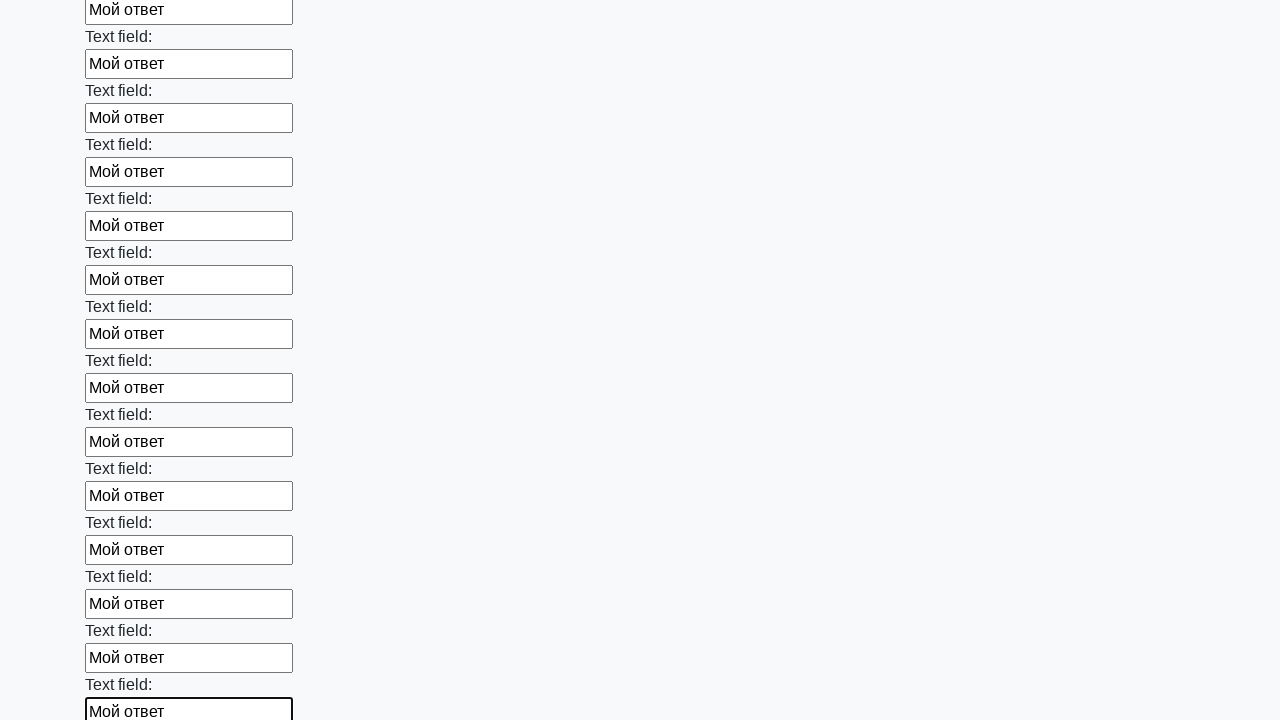

Filled a text input field with sample answer 'Мой ответ' on input[type='text'] >> nth=68
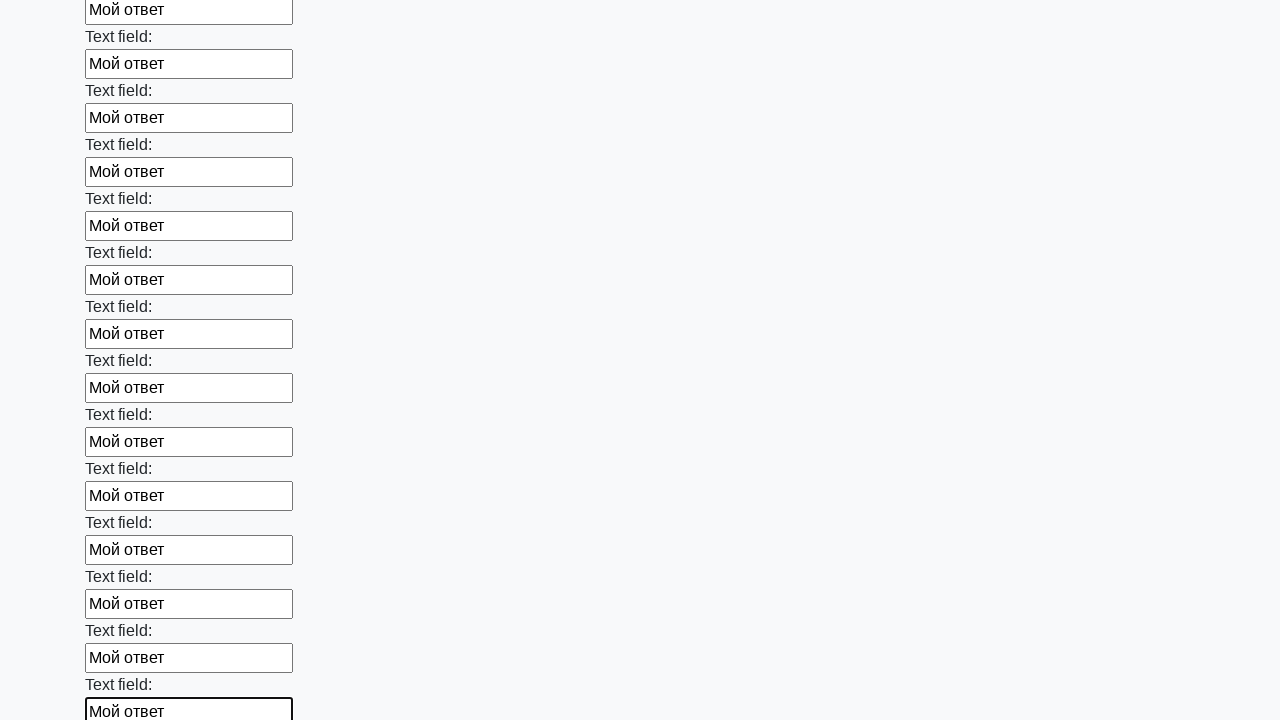

Filled a text input field with sample answer 'Мой ответ' on input[type='text'] >> nth=69
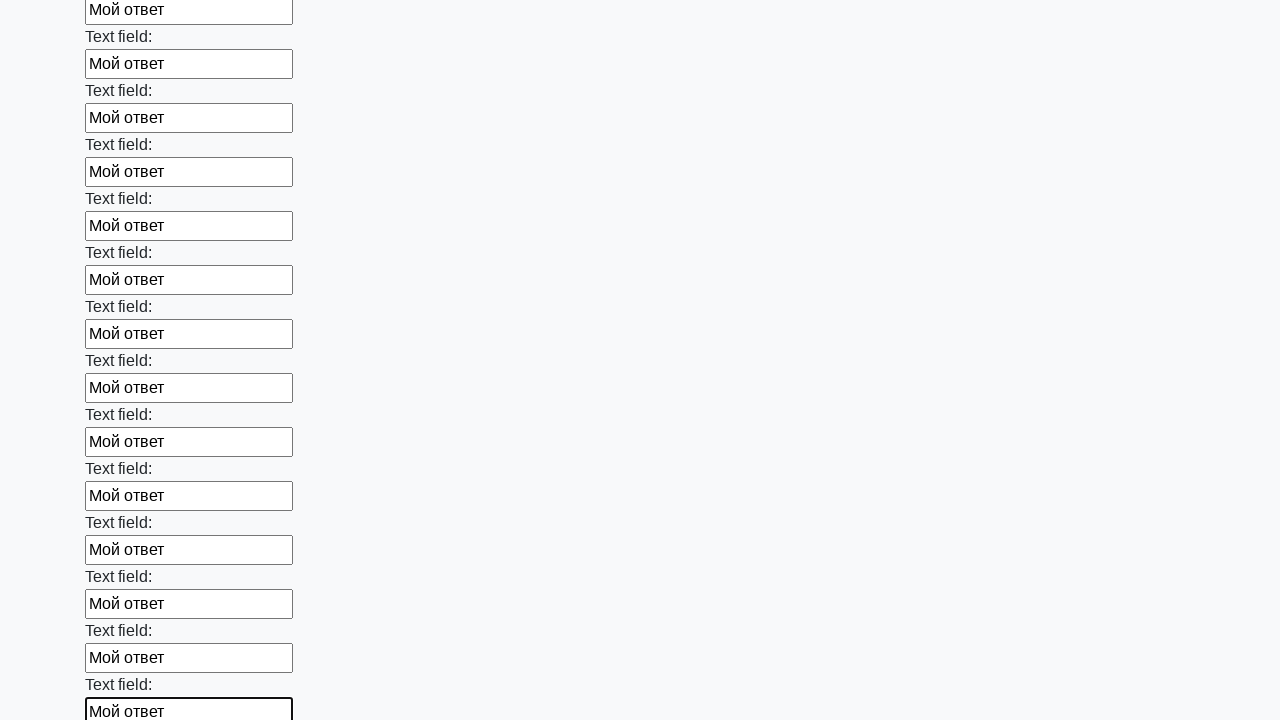

Filled a text input field with sample answer 'Мой ответ' on input[type='text'] >> nth=70
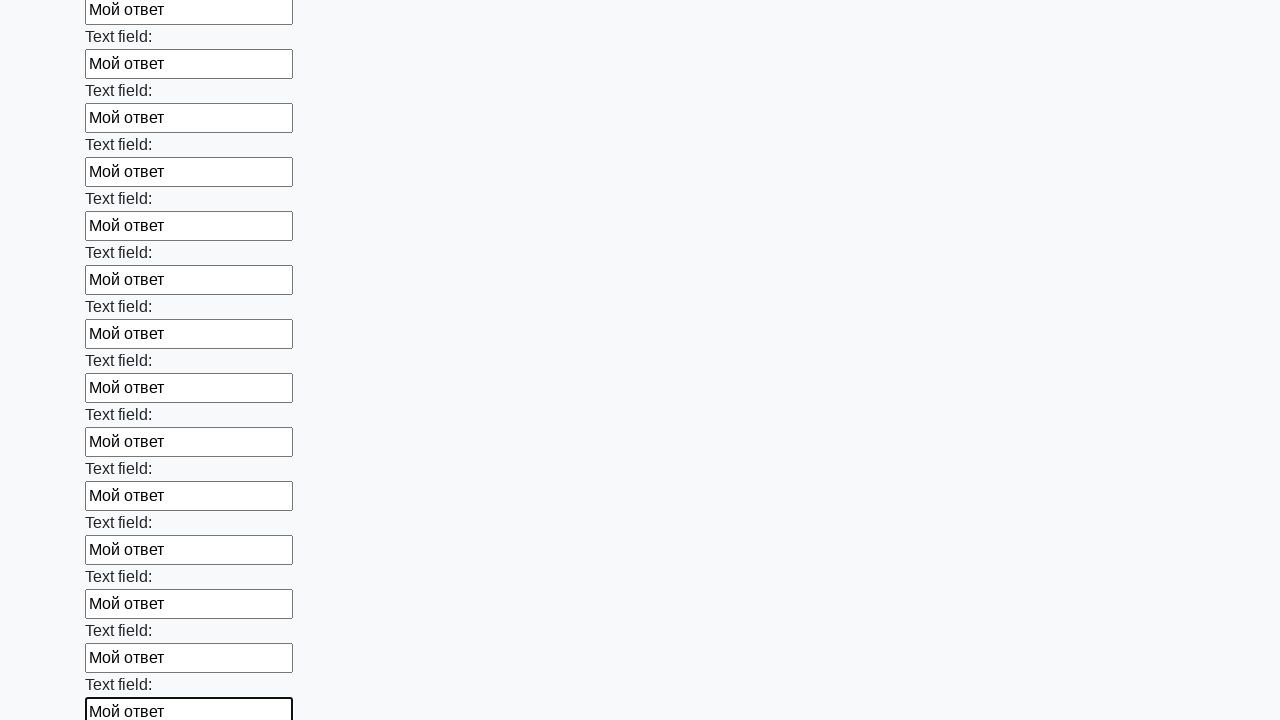

Filled a text input field with sample answer 'Мой ответ' on input[type='text'] >> nth=71
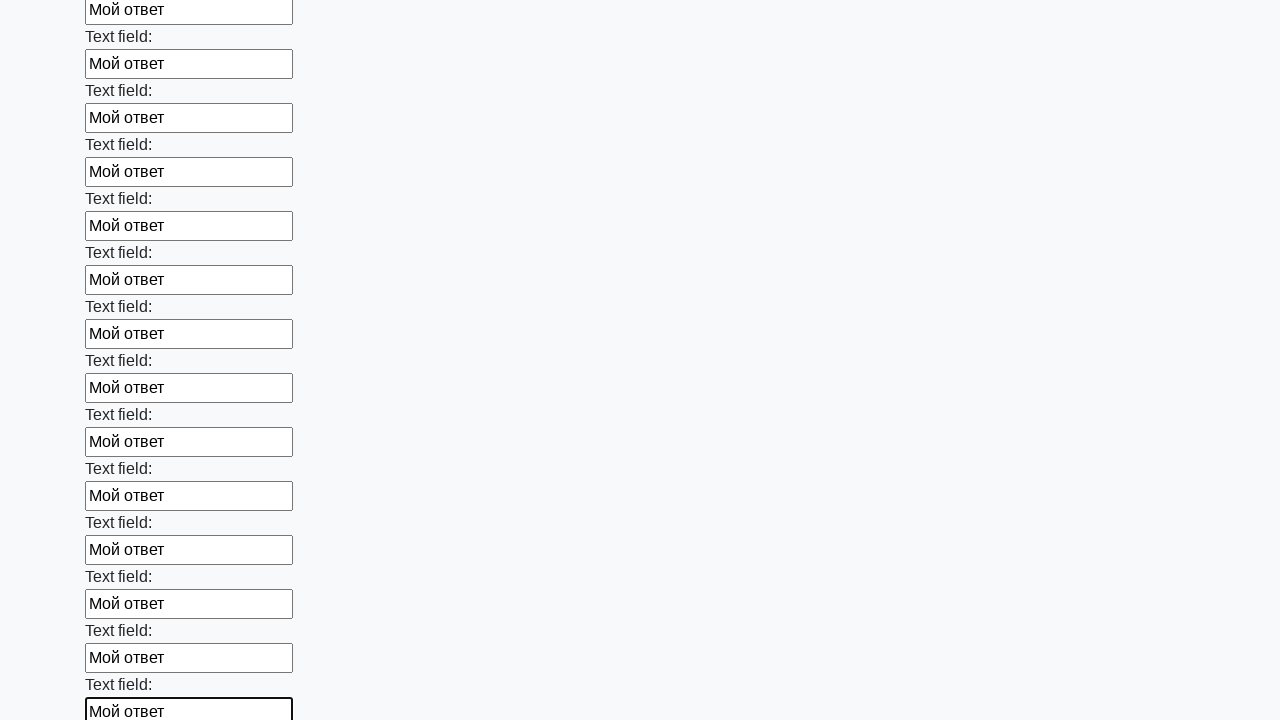

Filled a text input field with sample answer 'Мой ответ' on input[type='text'] >> nth=72
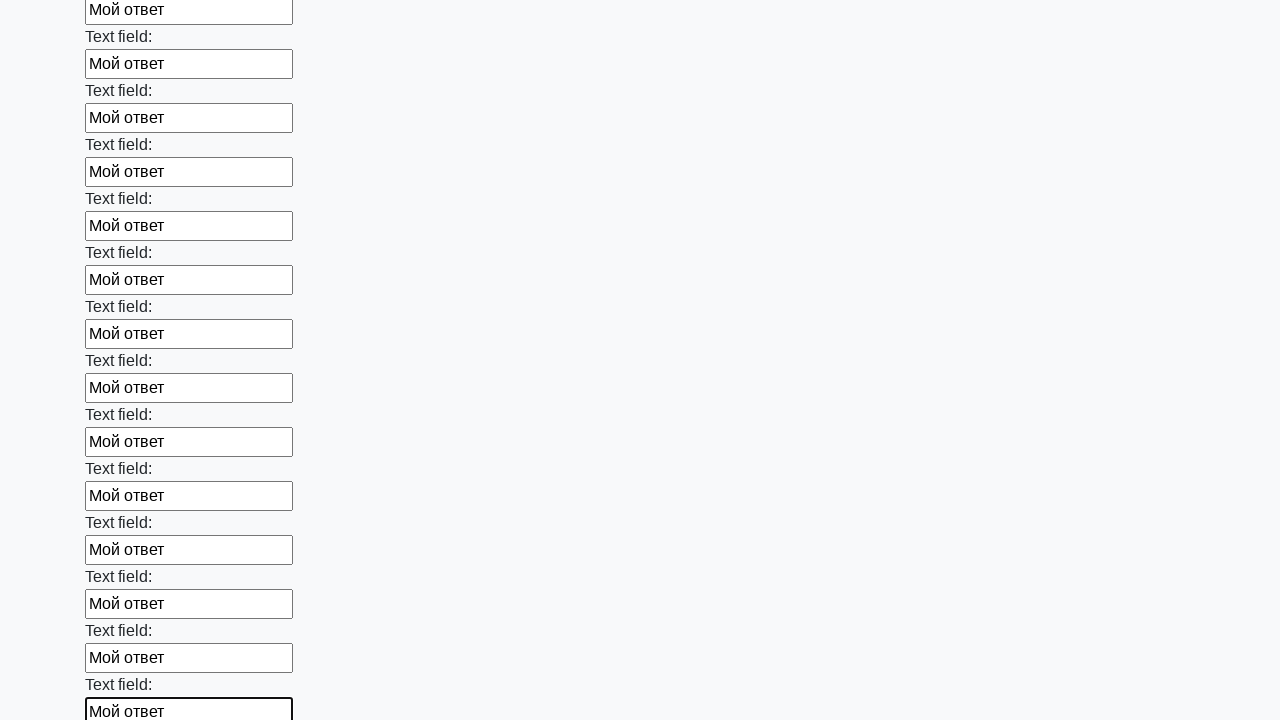

Filled a text input field with sample answer 'Мой ответ' on input[type='text'] >> nth=73
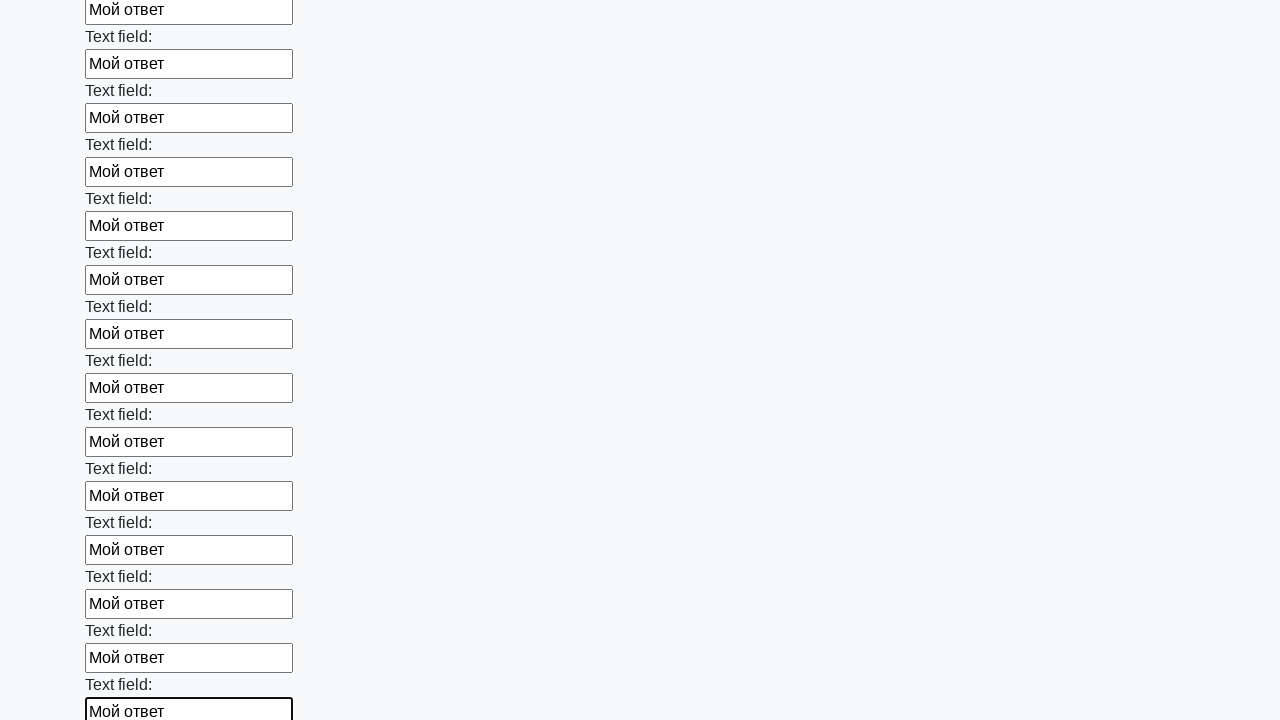

Filled a text input field with sample answer 'Мой ответ' on input[type='text'] >> nth=74
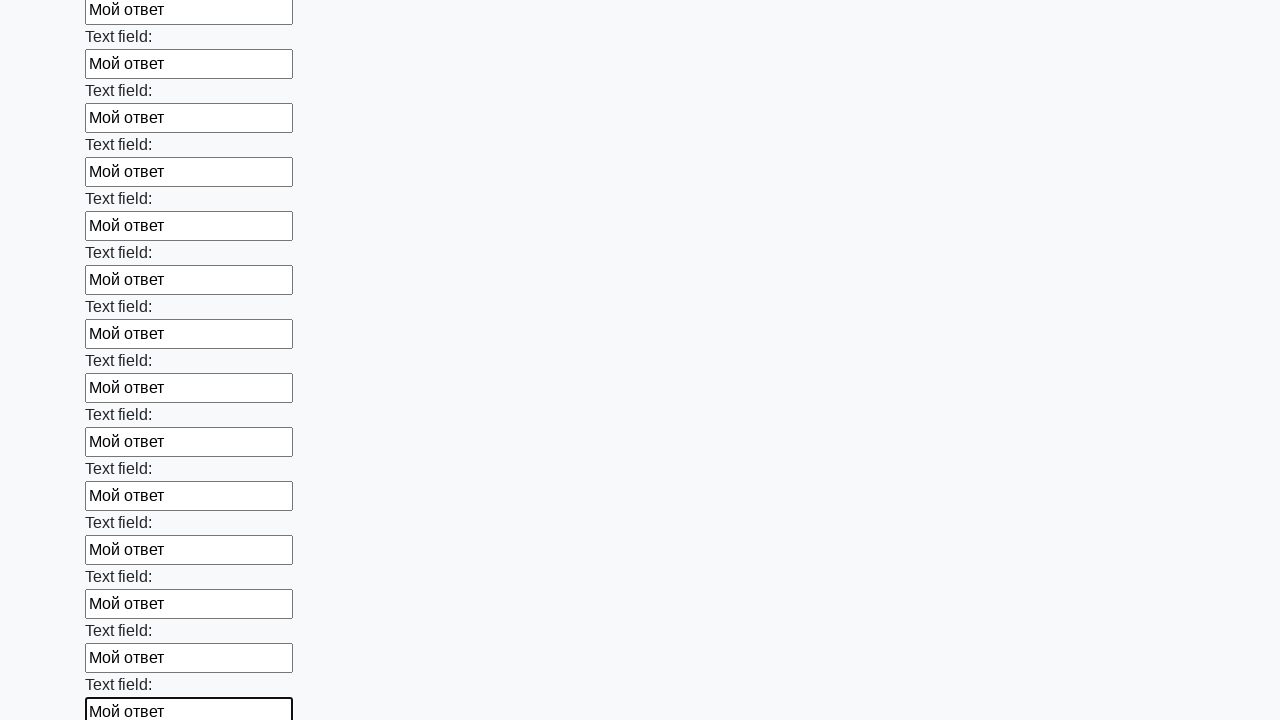

Filled a text input field with sample answer 'Мой ответ' on input[type='text'] >> nth=75
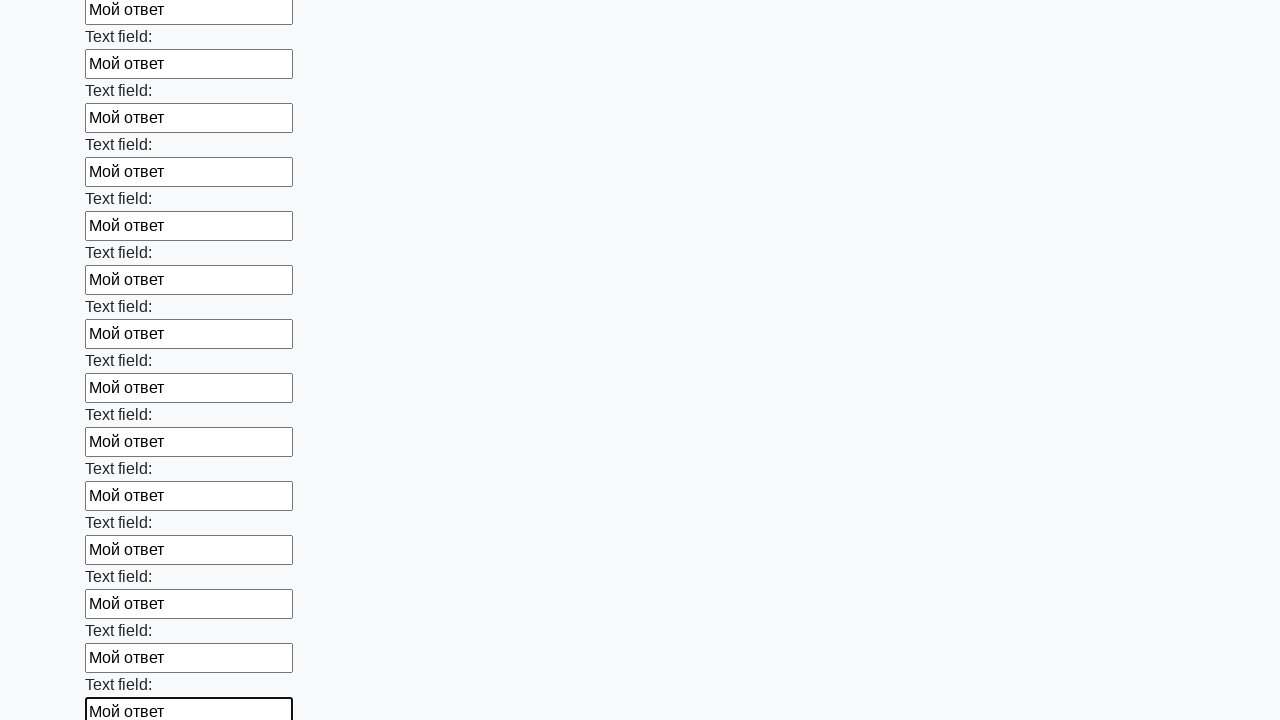

Filled a text input field with sample answer 'Мой ответ' on input[type='text'] >> nth=76
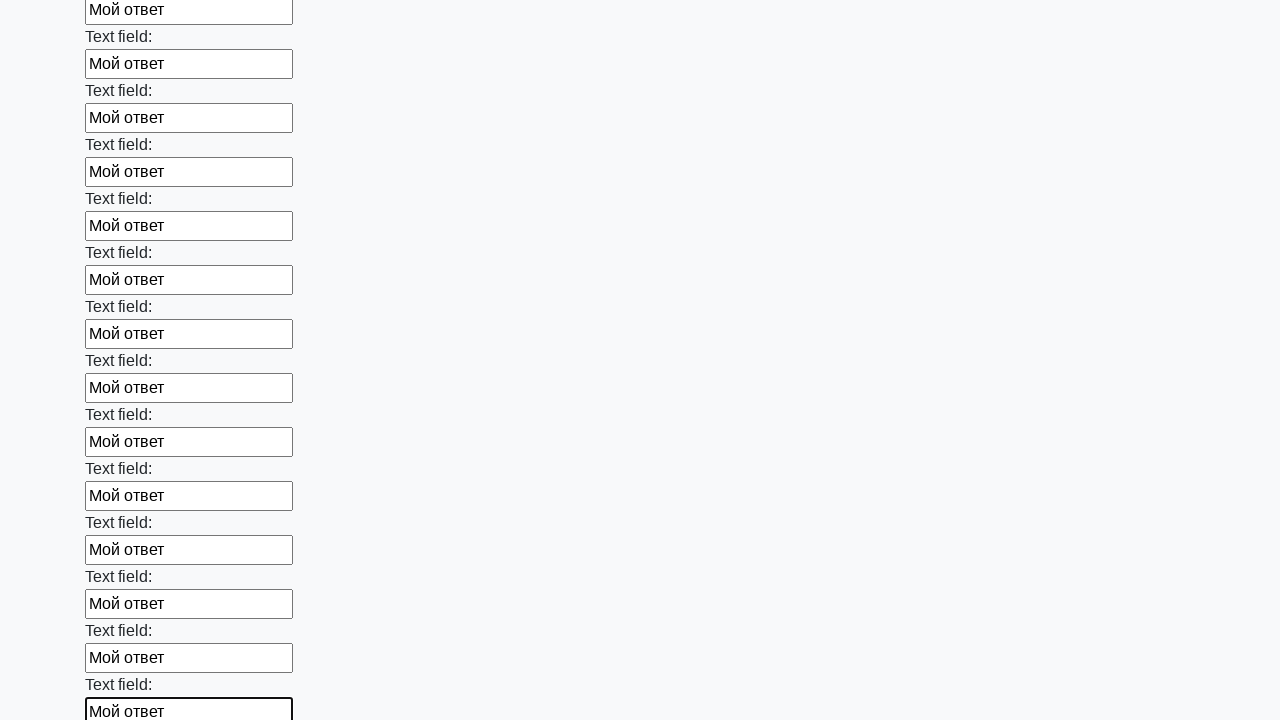

Filled a text input field with sample answer 'Мой ответ' on input[type='text'] >> nth=77
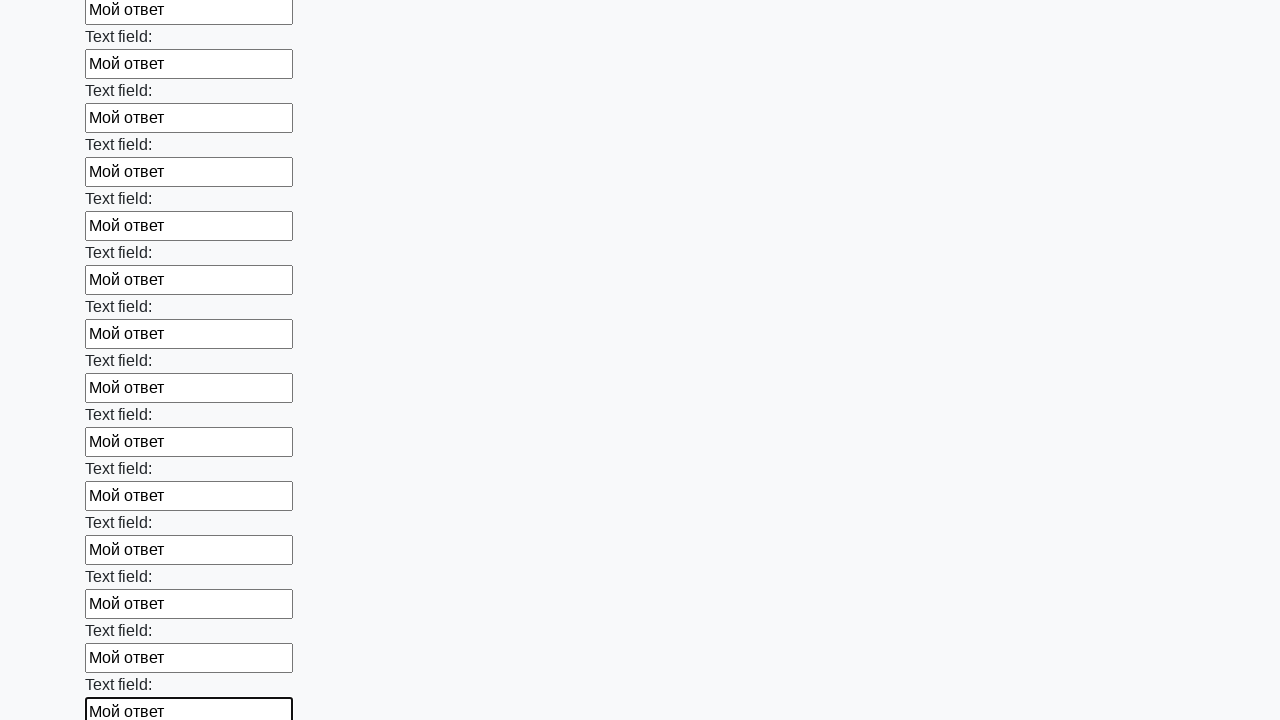

Filled a text input field with sample answer 'Мой ответ' on input[type='text'] >> nth=78
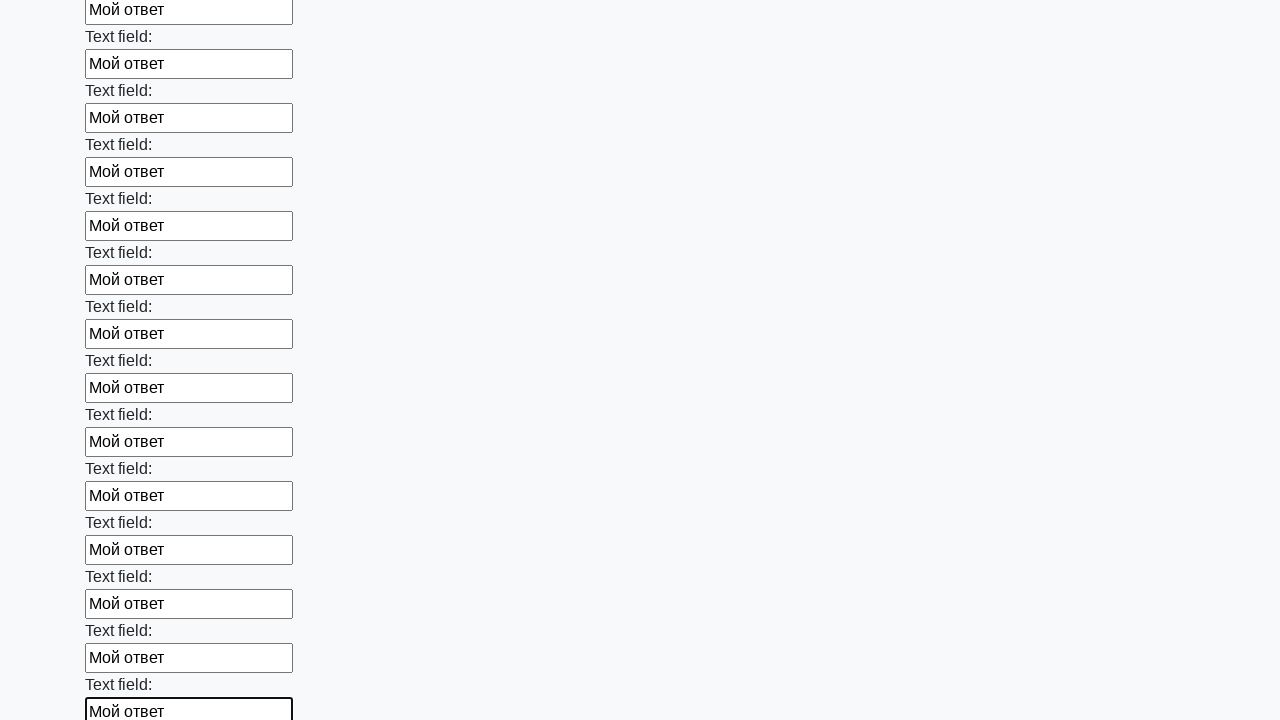

Filled a text input field with sample answer 'Мой ответ' on input[type='text'] >> nth=79
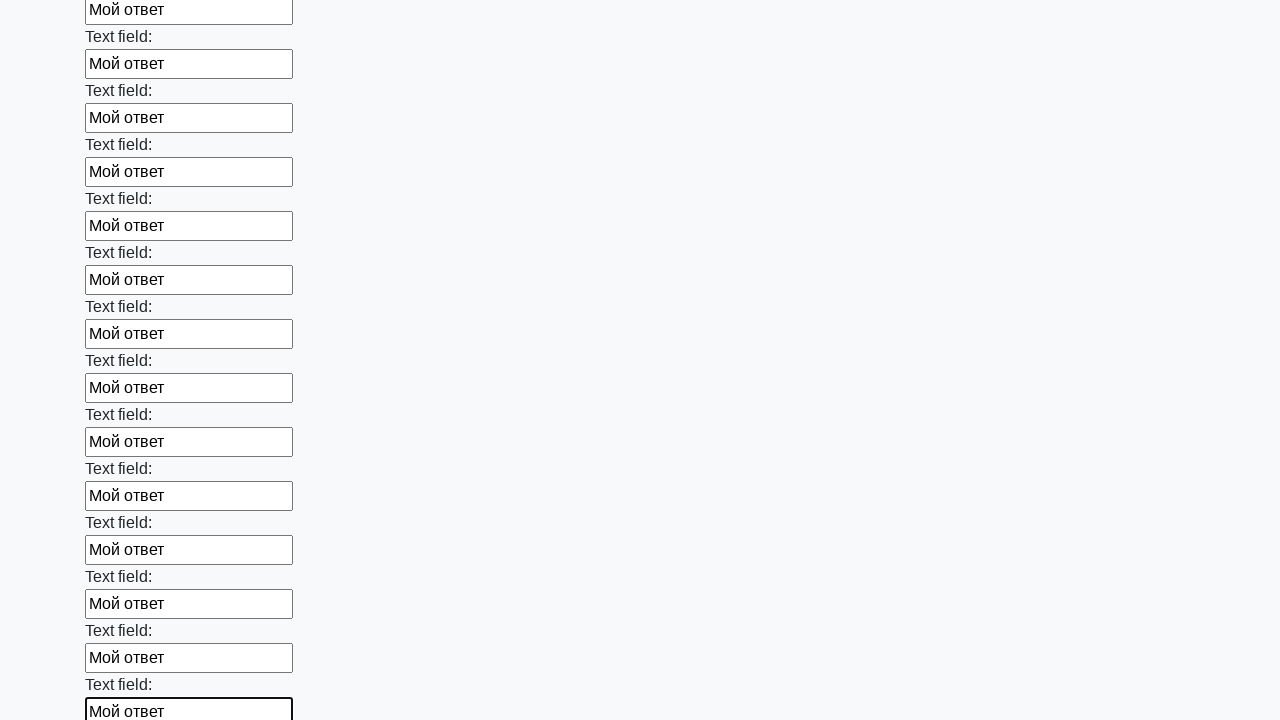

Filled a text input field with sample answer 'Мой ответ' on input[type='text'] >> nth=80
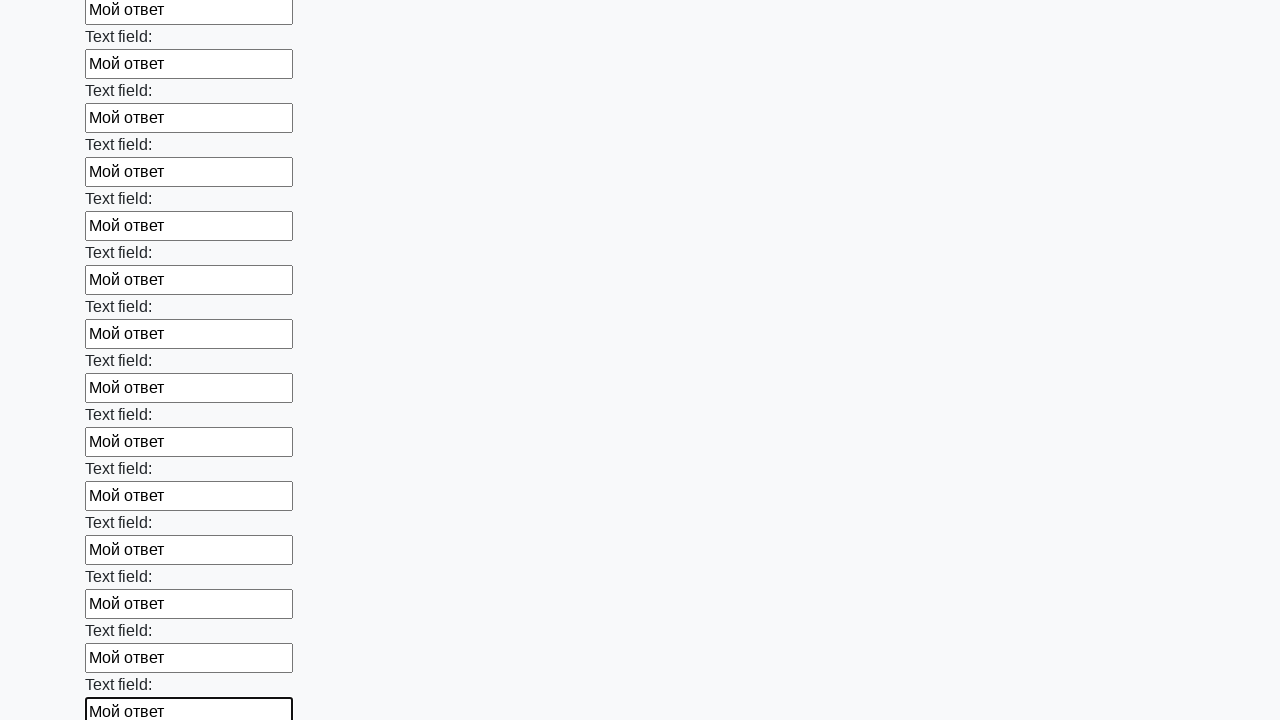

Filled a text input field with sample answer 'Мой ответ' on input[type='text'] >> nth=81
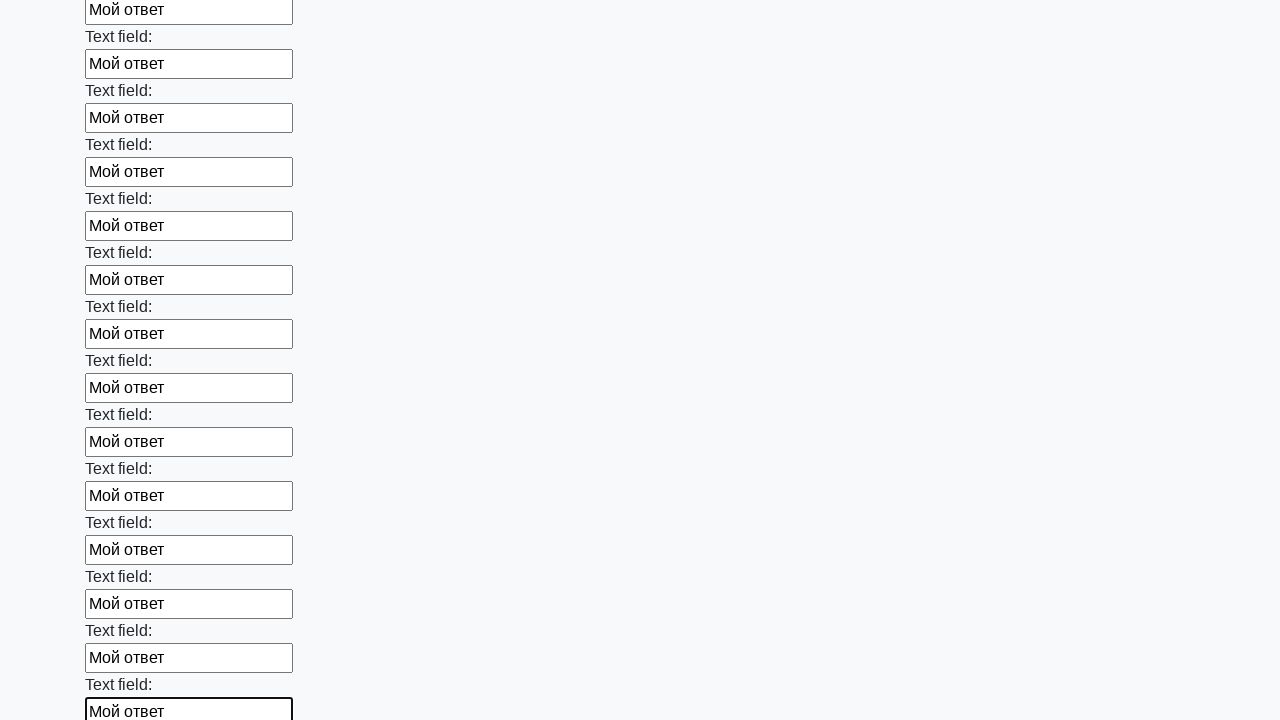

Filled a text input field with sample answer 'Мой ответ' on input[type='text'] >> nth=82
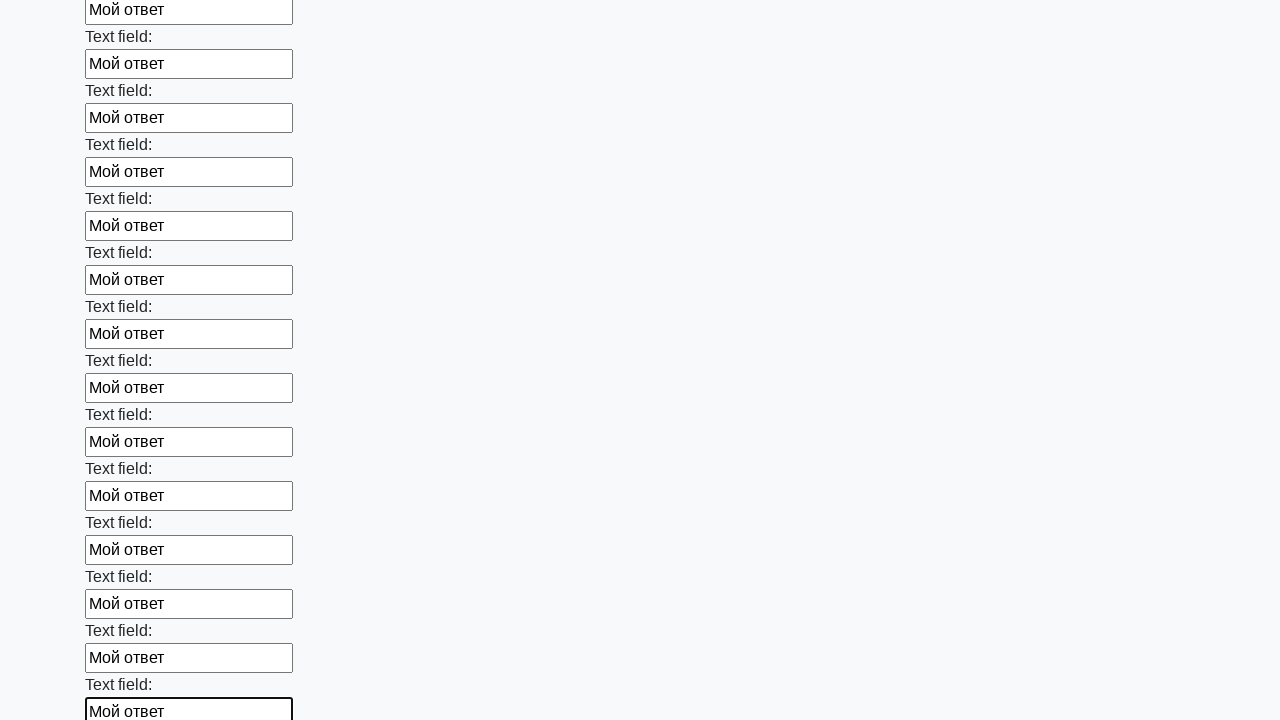

Filled a text input field with sample answer 'Мой ответ' on input[type='text'] >> nth=83
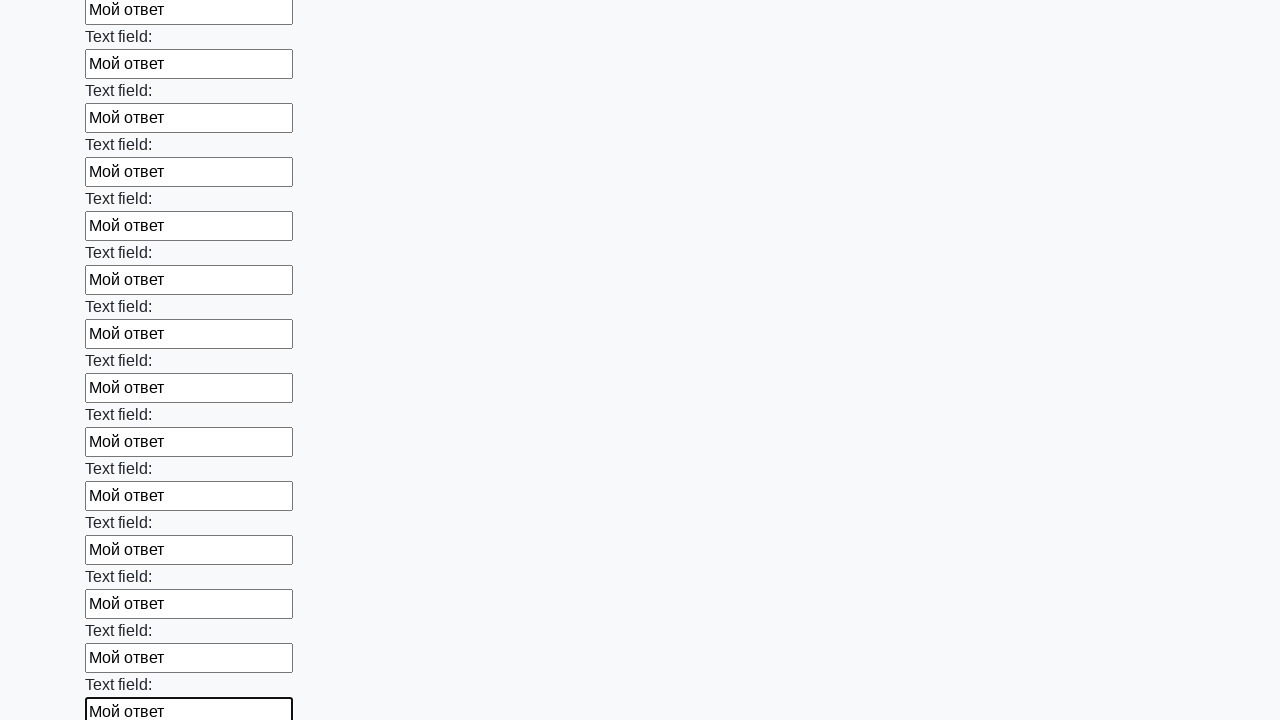

Filled a text input field with sample answer 'Мой ответ' on input[type='text'] >> nth=84
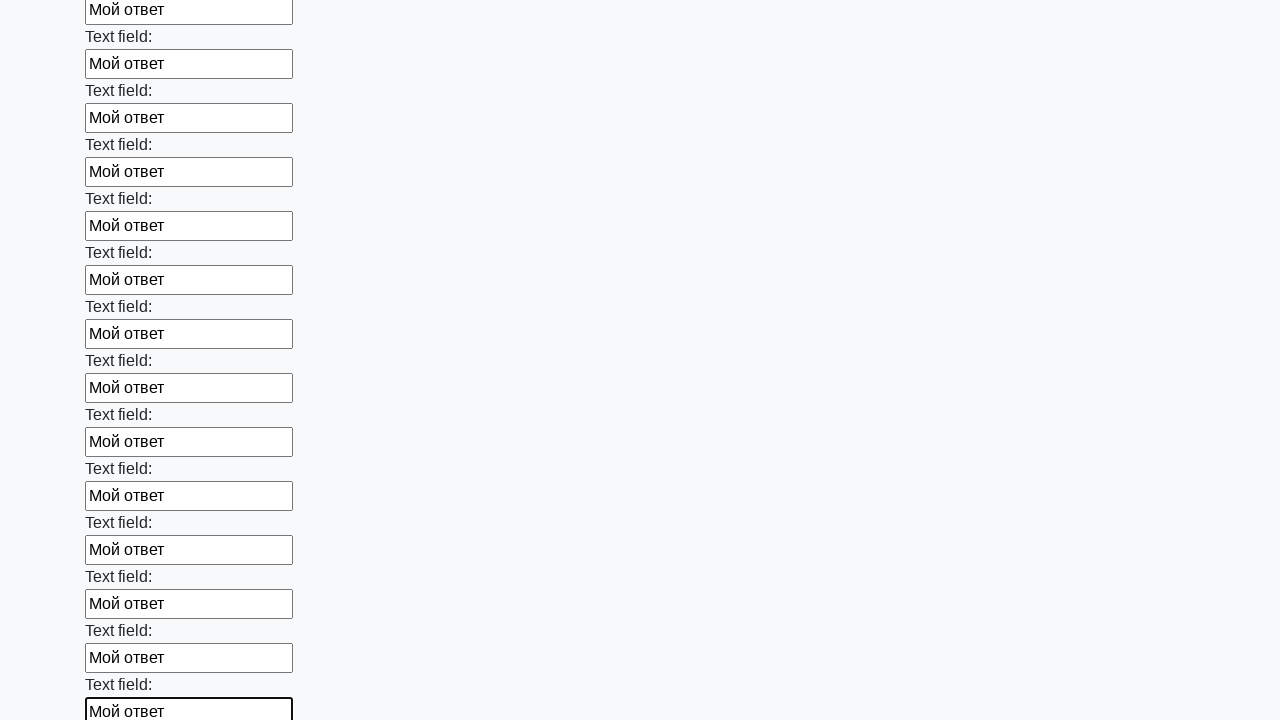

Filled a text input field with sample answer 'Мой ответ' on input[type='text'] >> nth=85
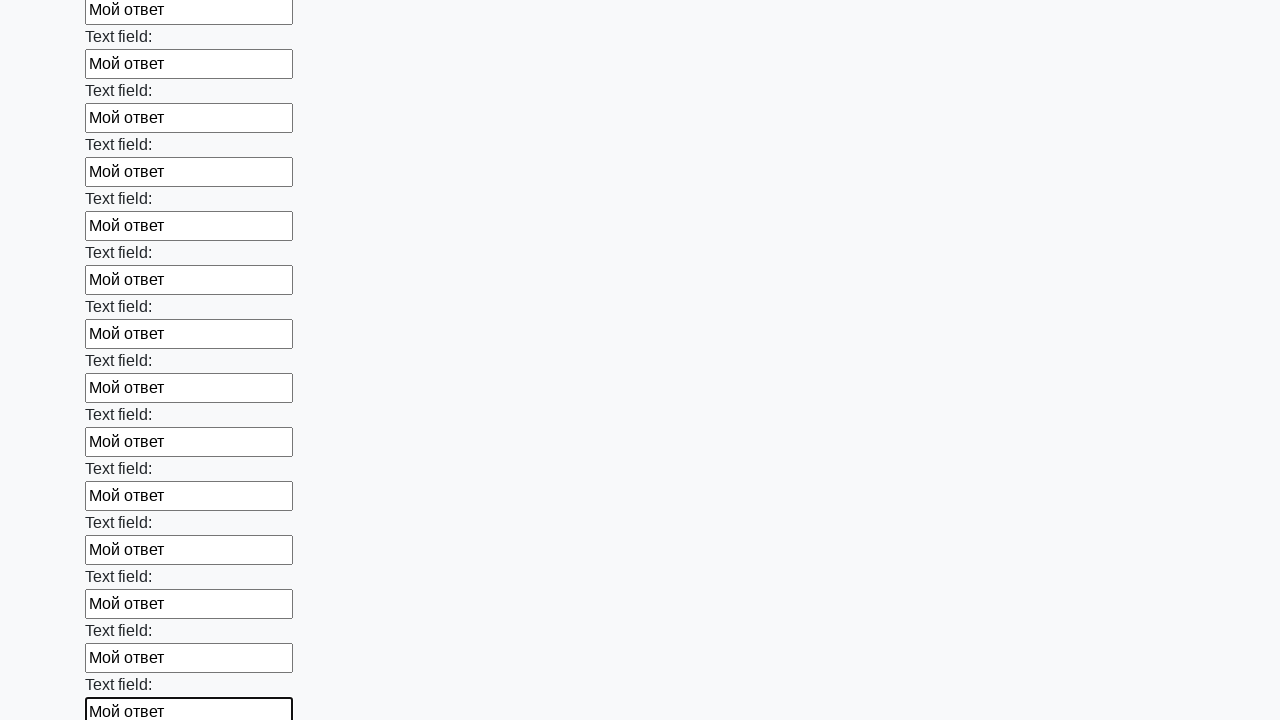

Filled a text input field with sample answer 'Мой ответ' on input[type='text'] >> nth=86
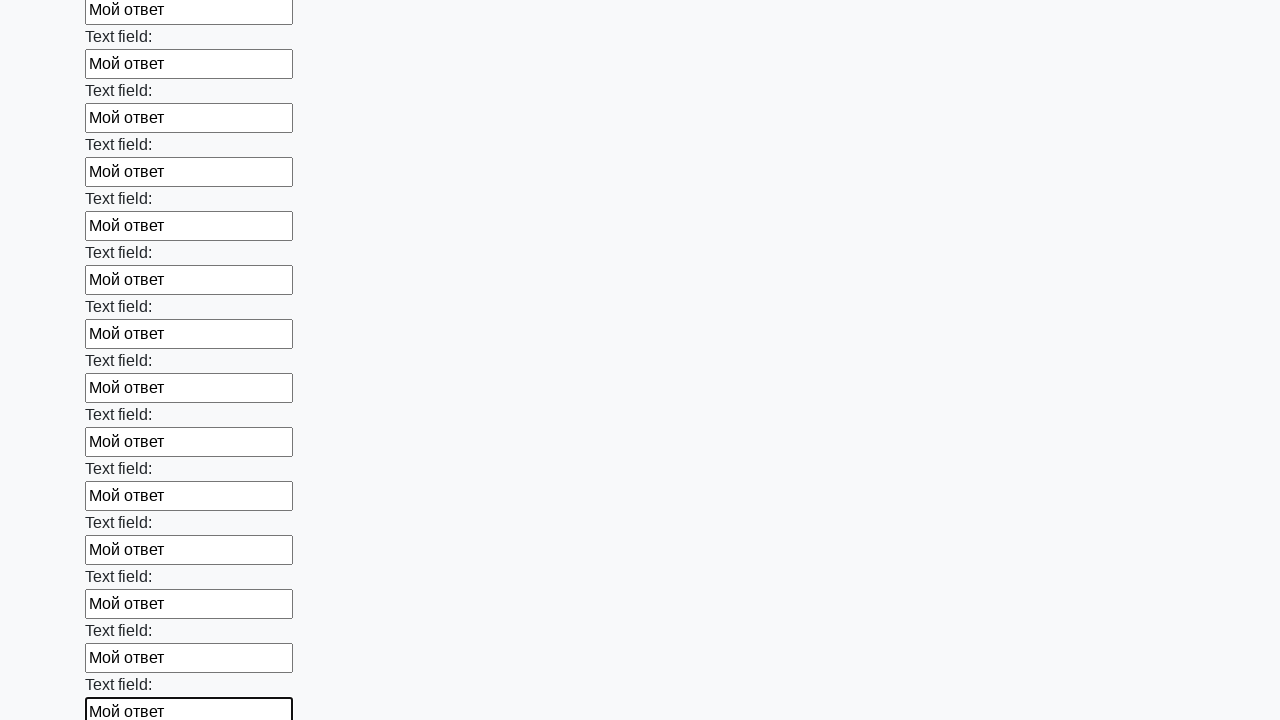

Filled a text input field with sample answer 'Мой ответ' on input[type='text'] >> nth=87
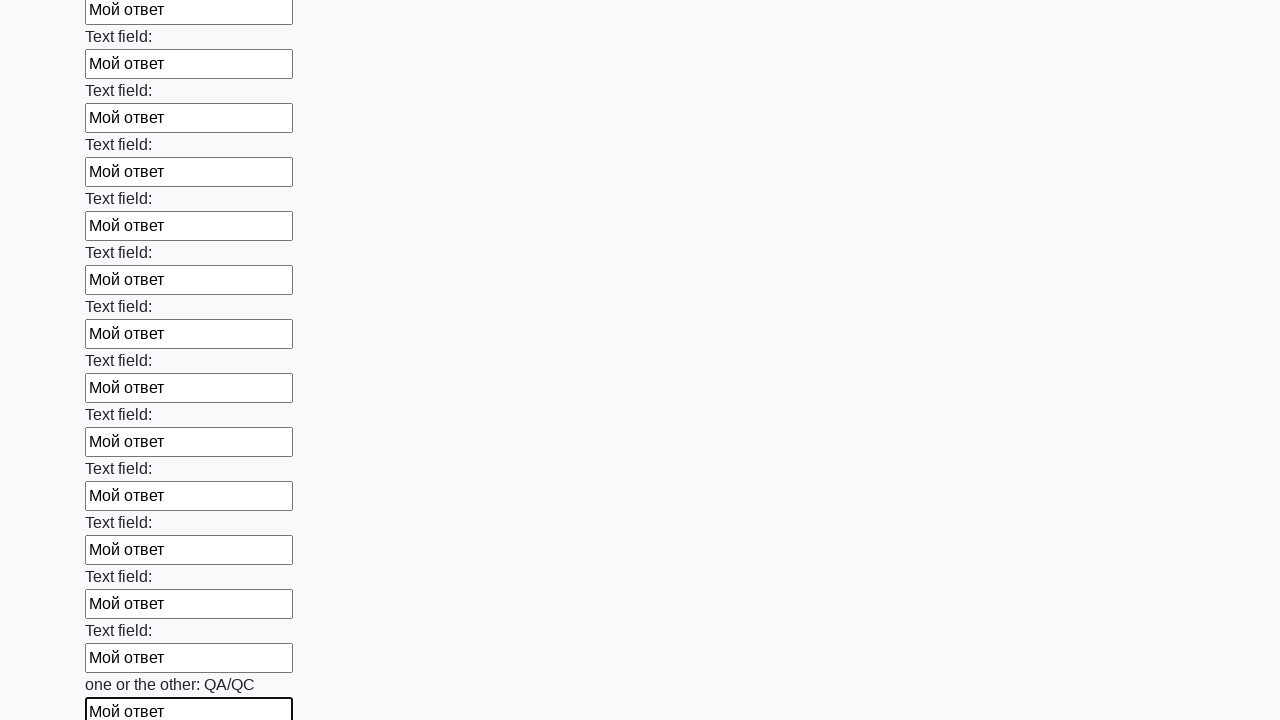

Filled a text input field with sample answer 'Мой ответ' on input[type='text'] >> nth=88
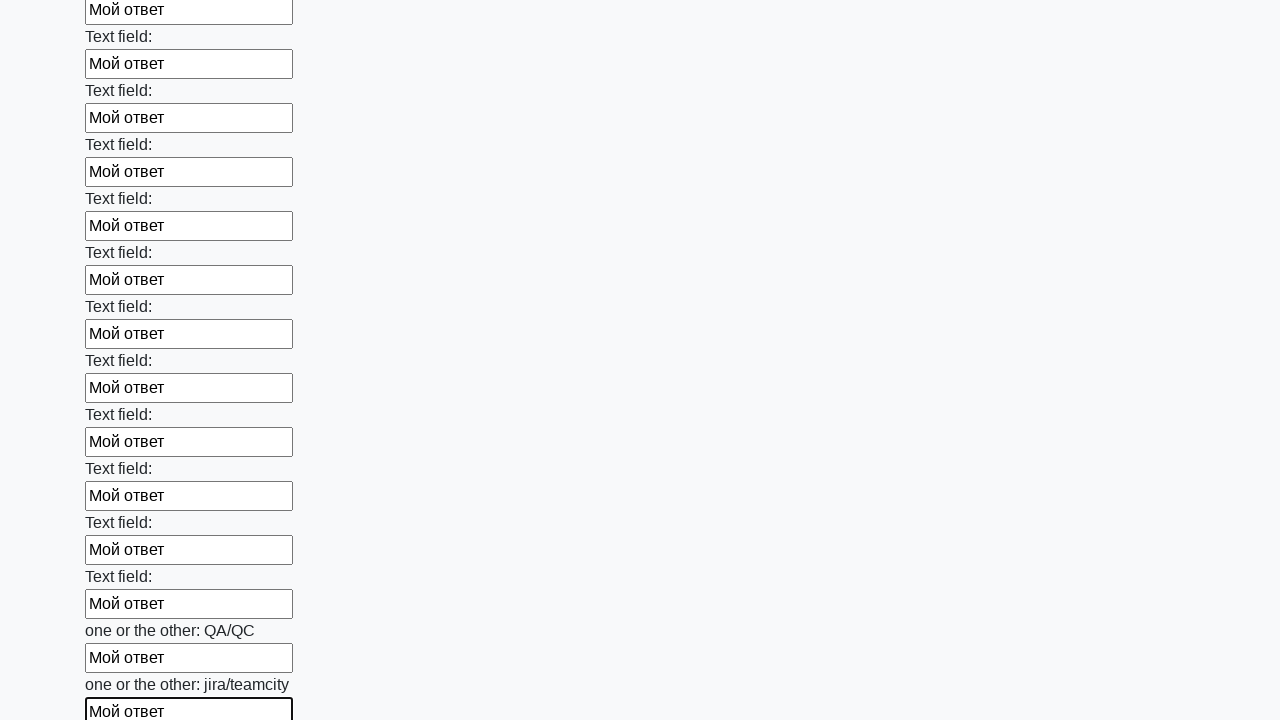

Filled a text input field with sample answer 'Мой ответ' on input[type='text'] >> nth=89
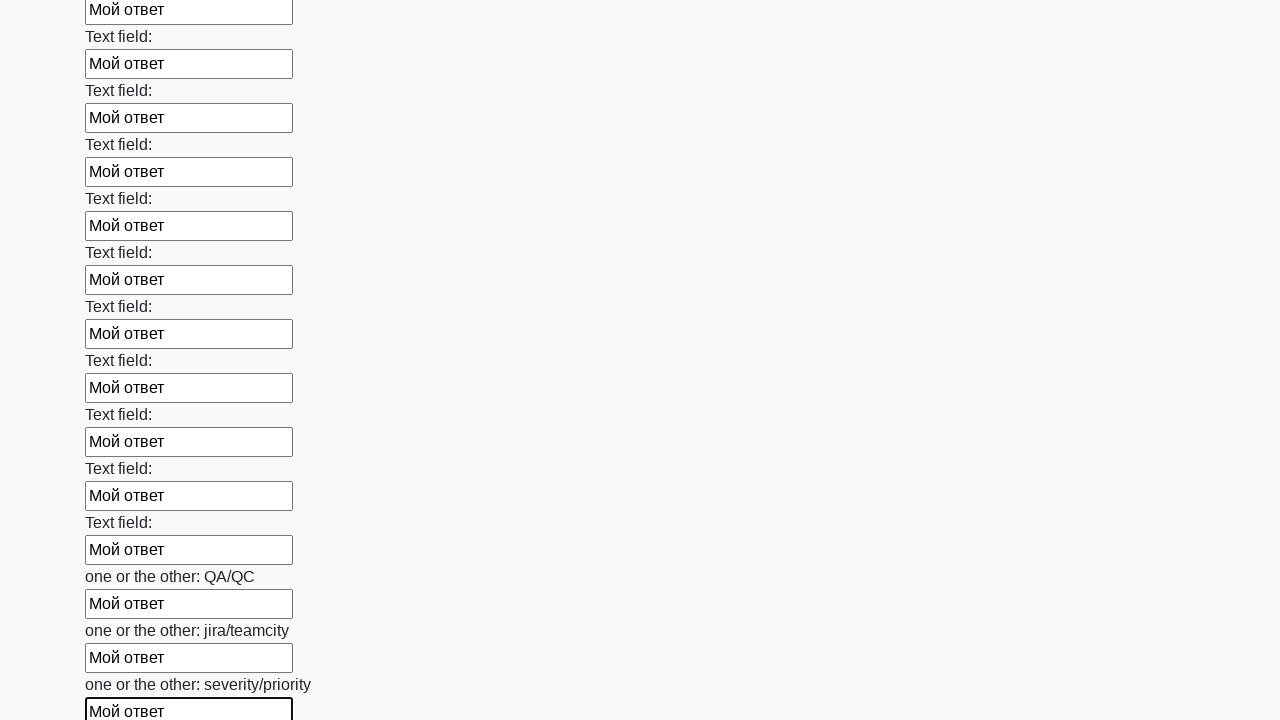

Filled a text input field with sample answer 'Мой ответ' on input[type='text'] >> nth=90
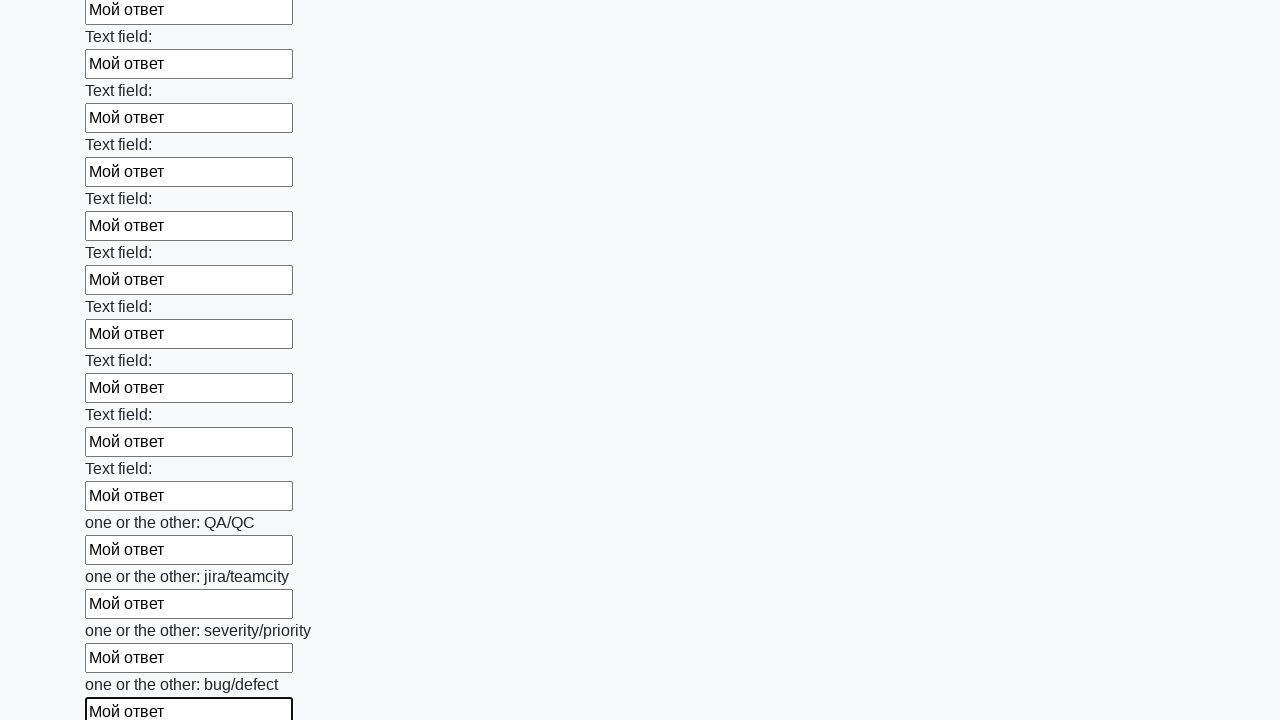

Filled a text input field with sample answer 'Мой ответ' on input[type='text'] >> nth=91
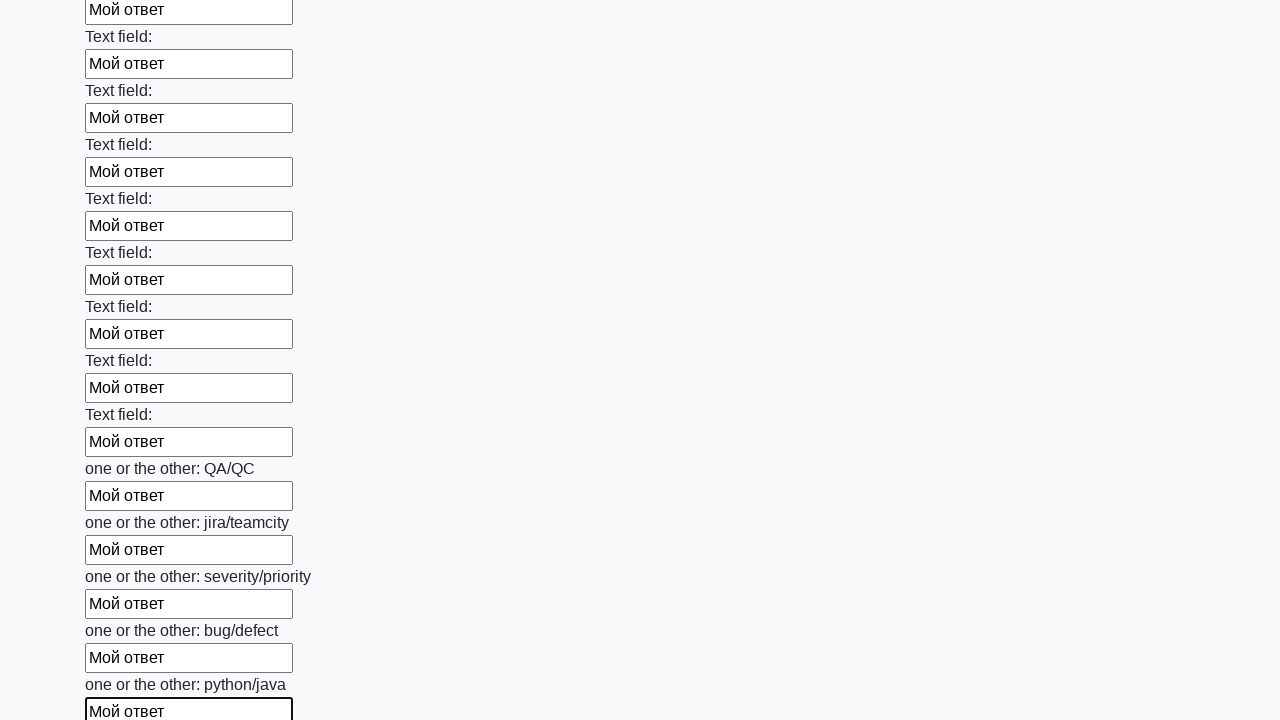

Filled a text input field with sample answer 'Мой ответ' on input[type='text'] >> nth=92
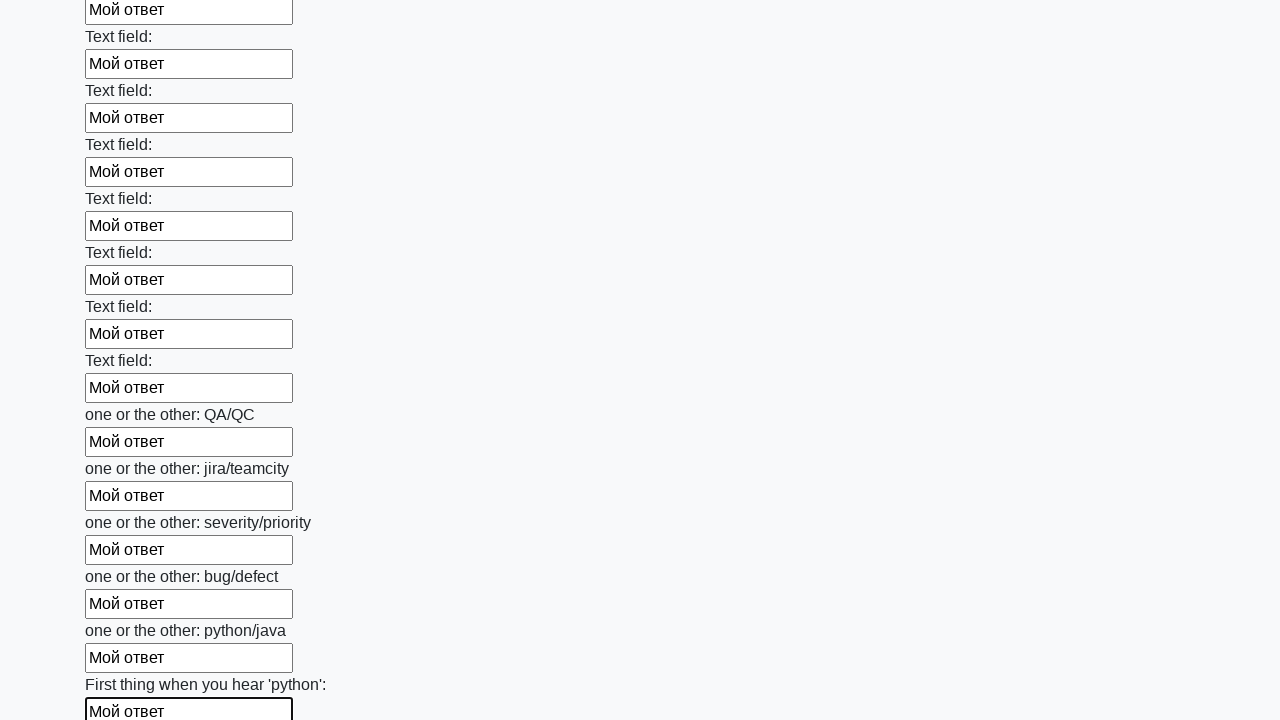

Filled a text input field with sample answer 'Мой ответ' on input[type='text'] >> nth=93
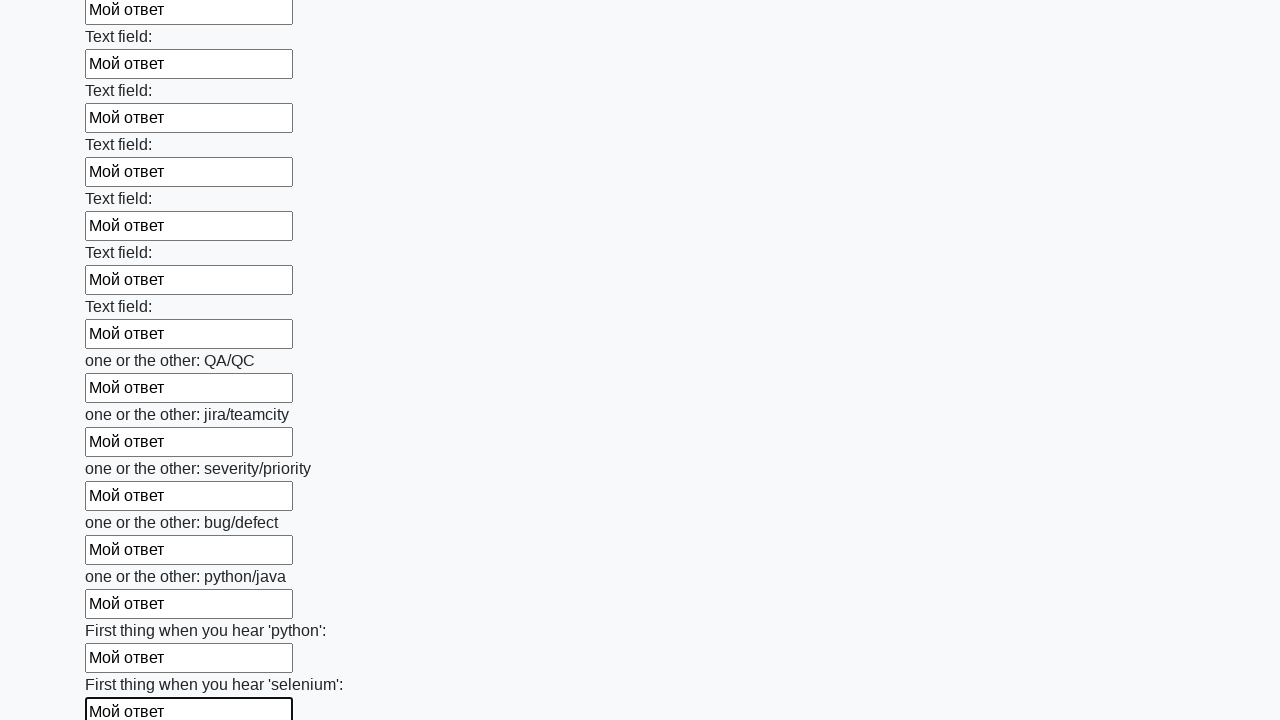

Filled a text input field with sample answer 'Мой ответ' on input[type='text'] >> nth=94
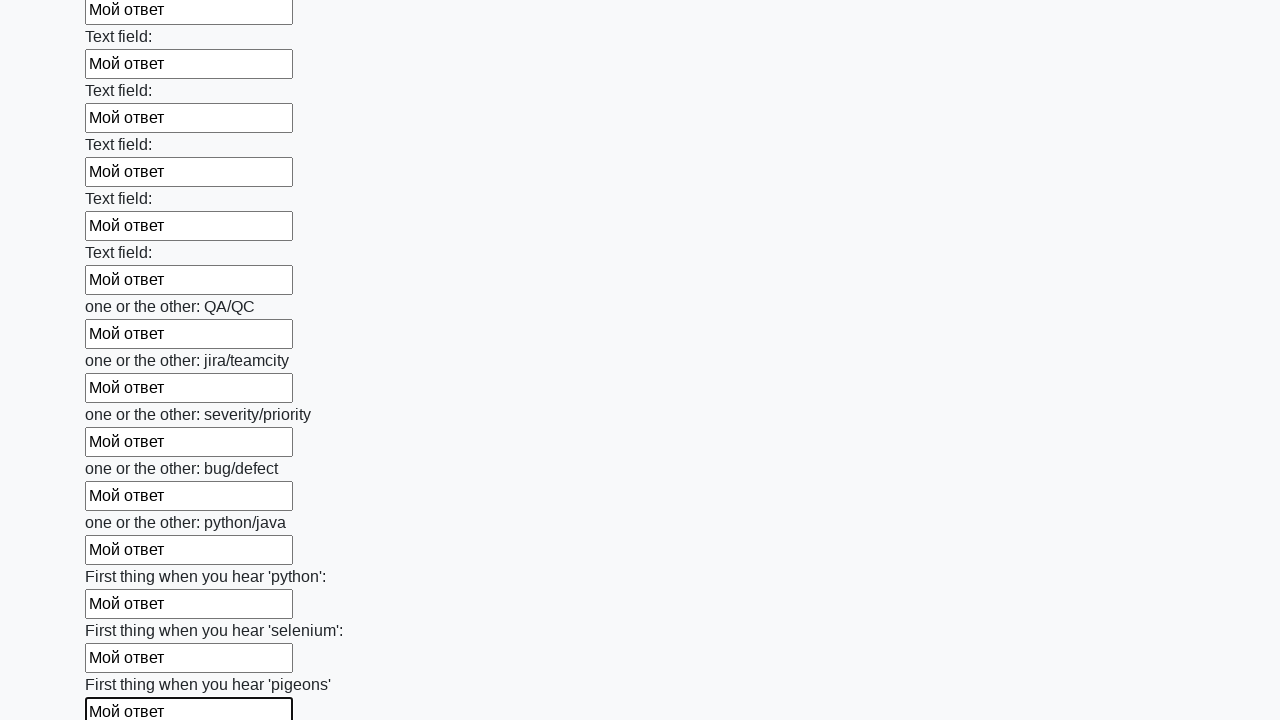

Filled a text input field with sample answer 'Мой ответ' on input[type='text'] >> nth=95
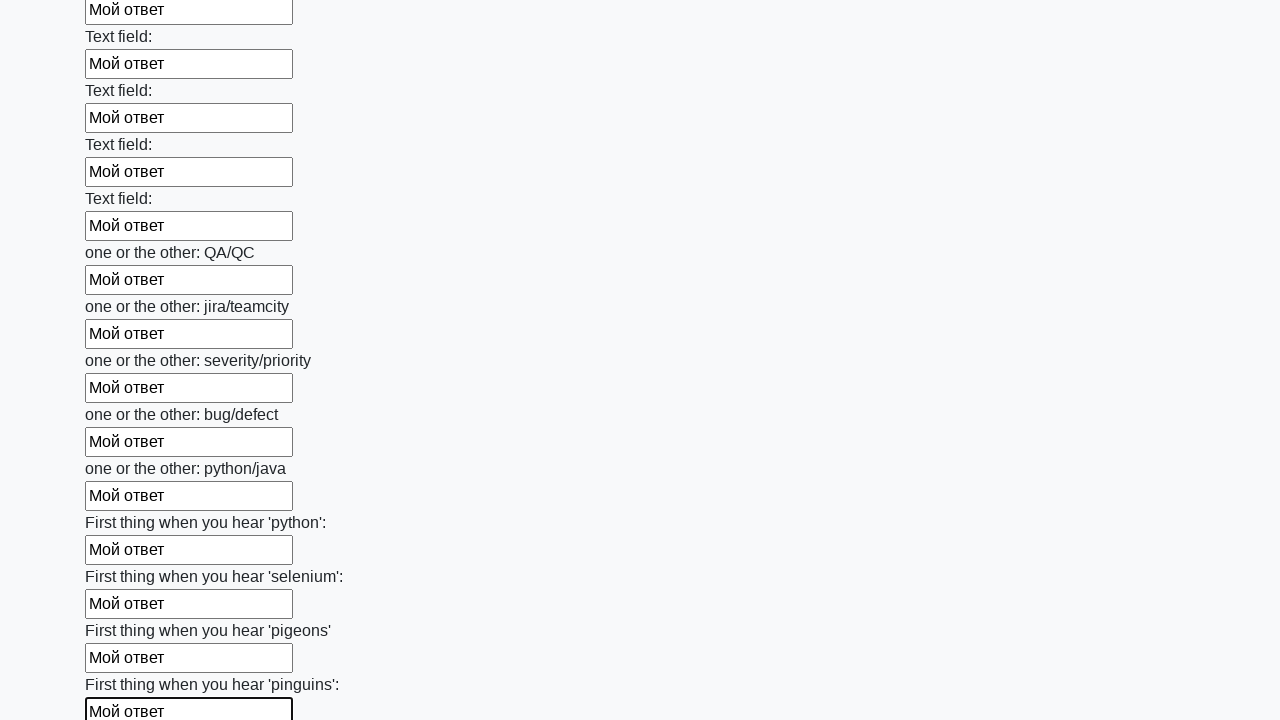

Filled a text input field with sample answer 'Мой ответ' on input[type='text'] >> nth=96
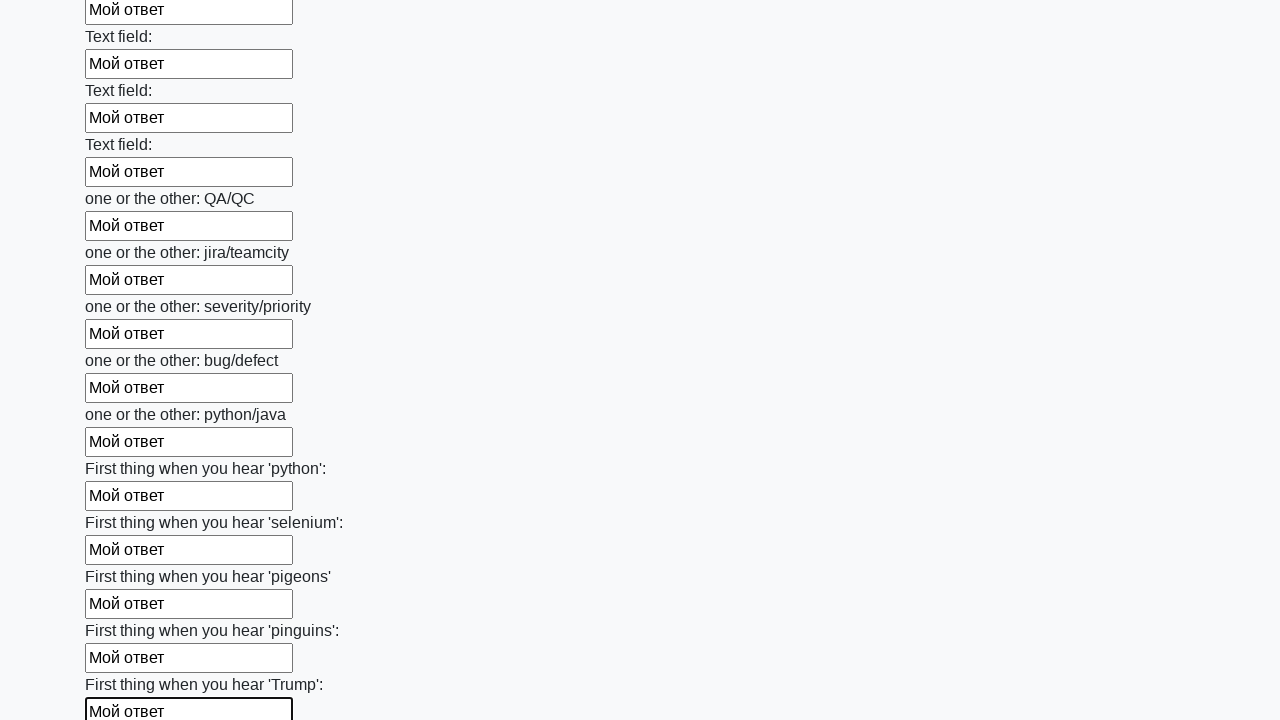

Filled a text input field with sample answer 'Мой ответ' on input[type='text'] >> nth=97
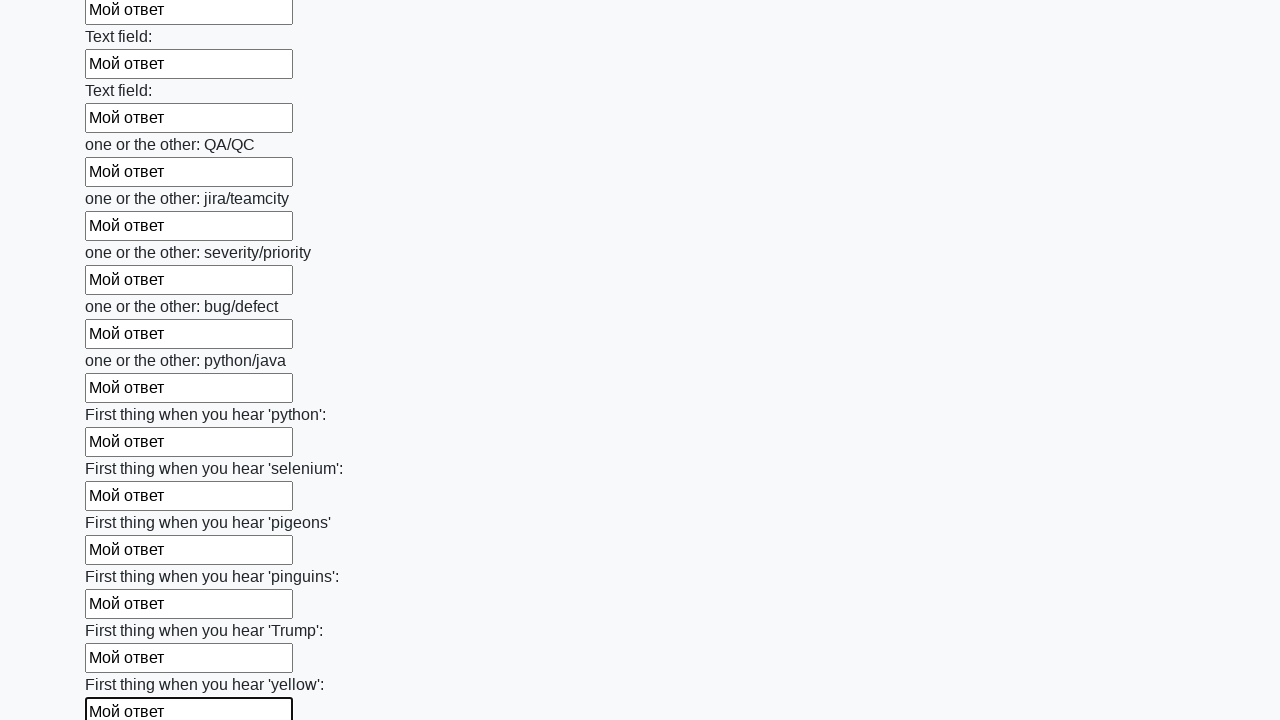

Filled a text input field with sample answer 'Мой ответ' on input[type='text'] >> nth=98
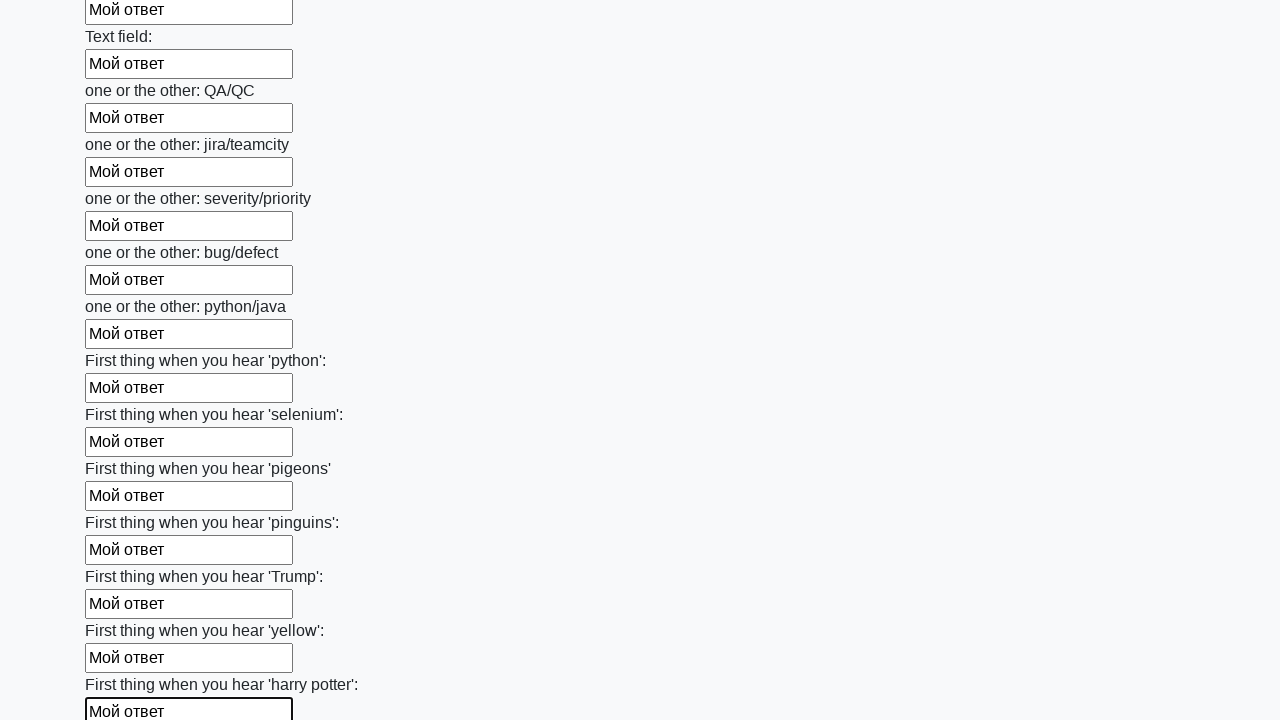

Filled a text input field with sample answer 'Мой ответ' on input[type='text'] >> nth=99
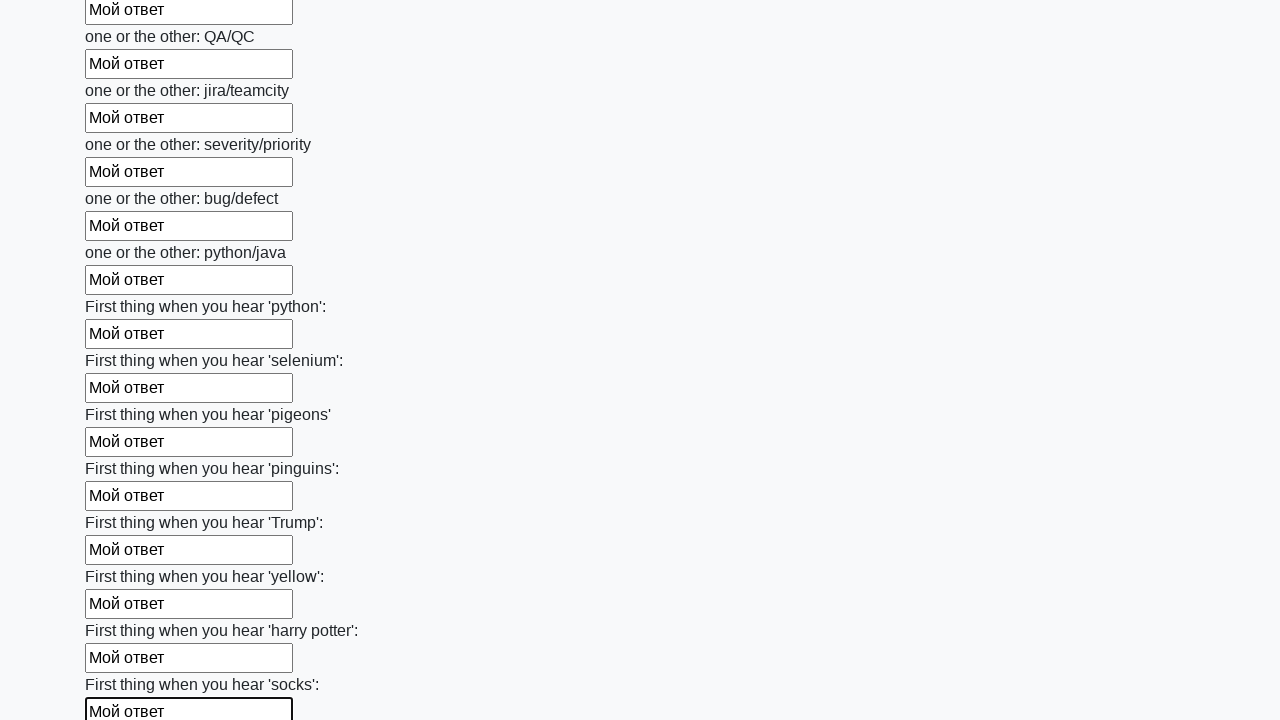

Clicked the submit button to submit the form at (123, 611) on button.btn
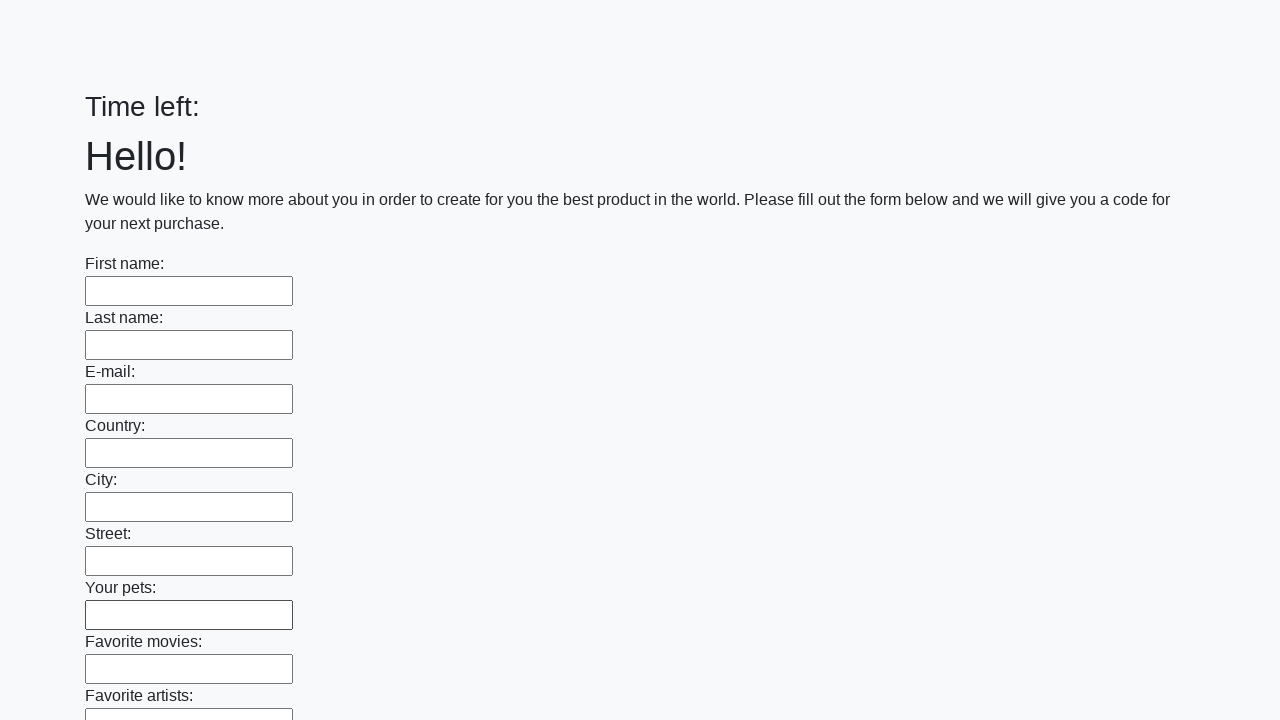

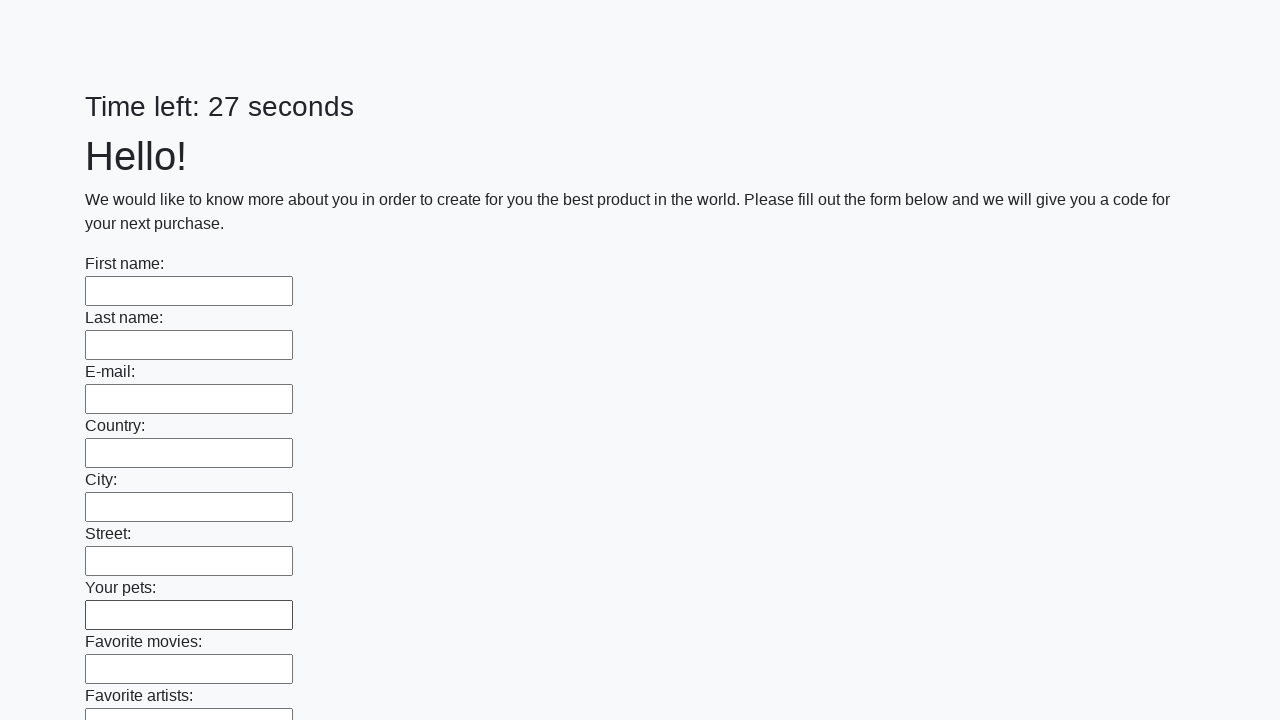